Tests filling out a large form by entering text into all input fields and submitting the form by clicking the submit button.

Starting URL: http://suninjuly.github.io/huge_form.html

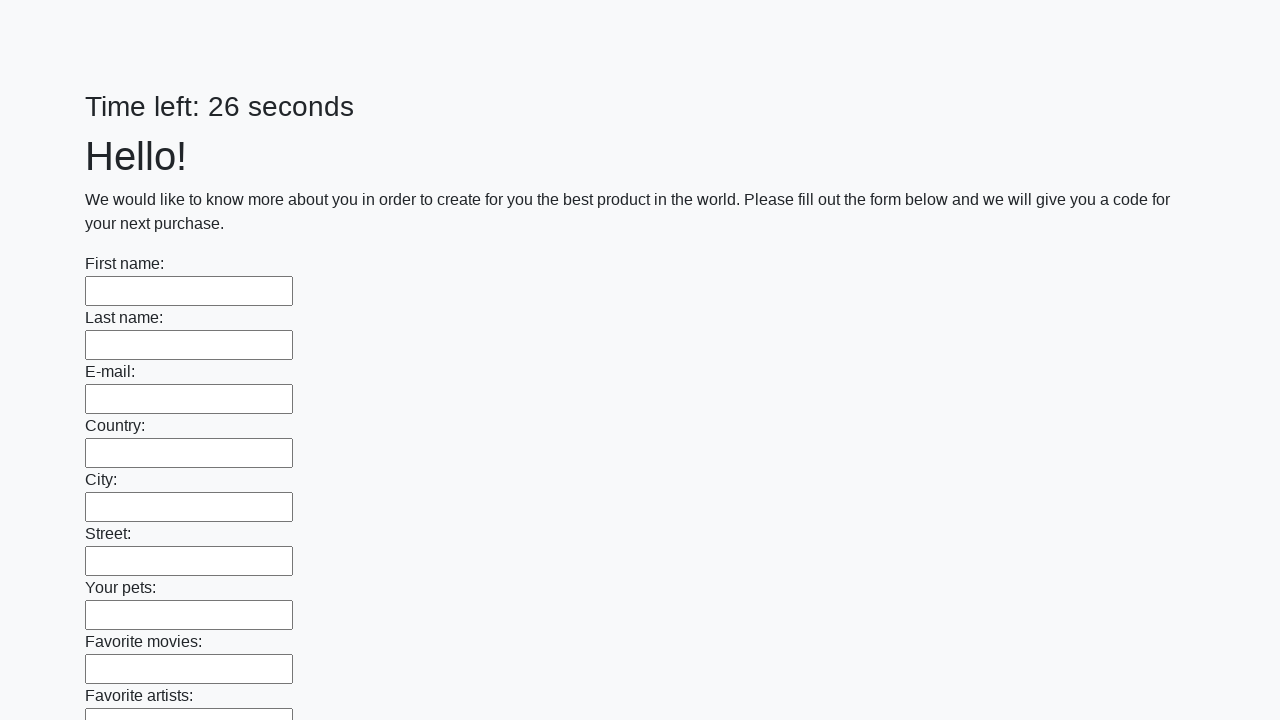

Navigated to huge form page
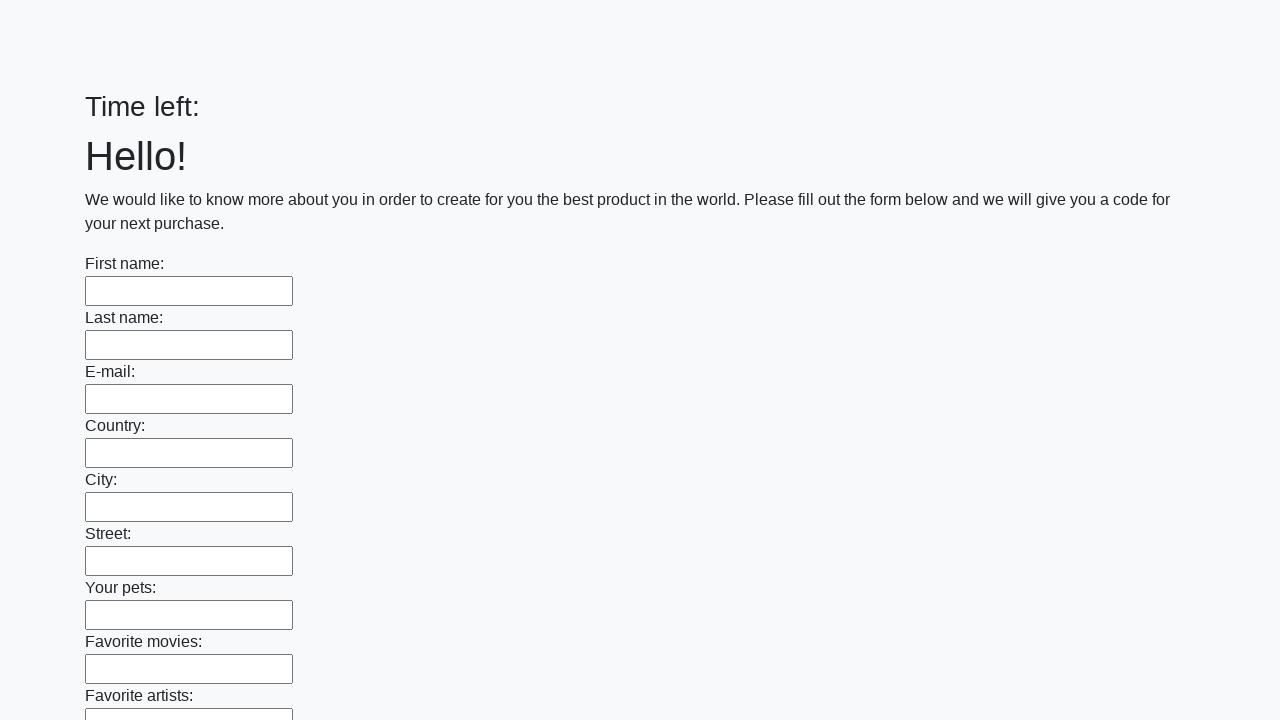

Filled input field with 'My answer' on input >> nth=0
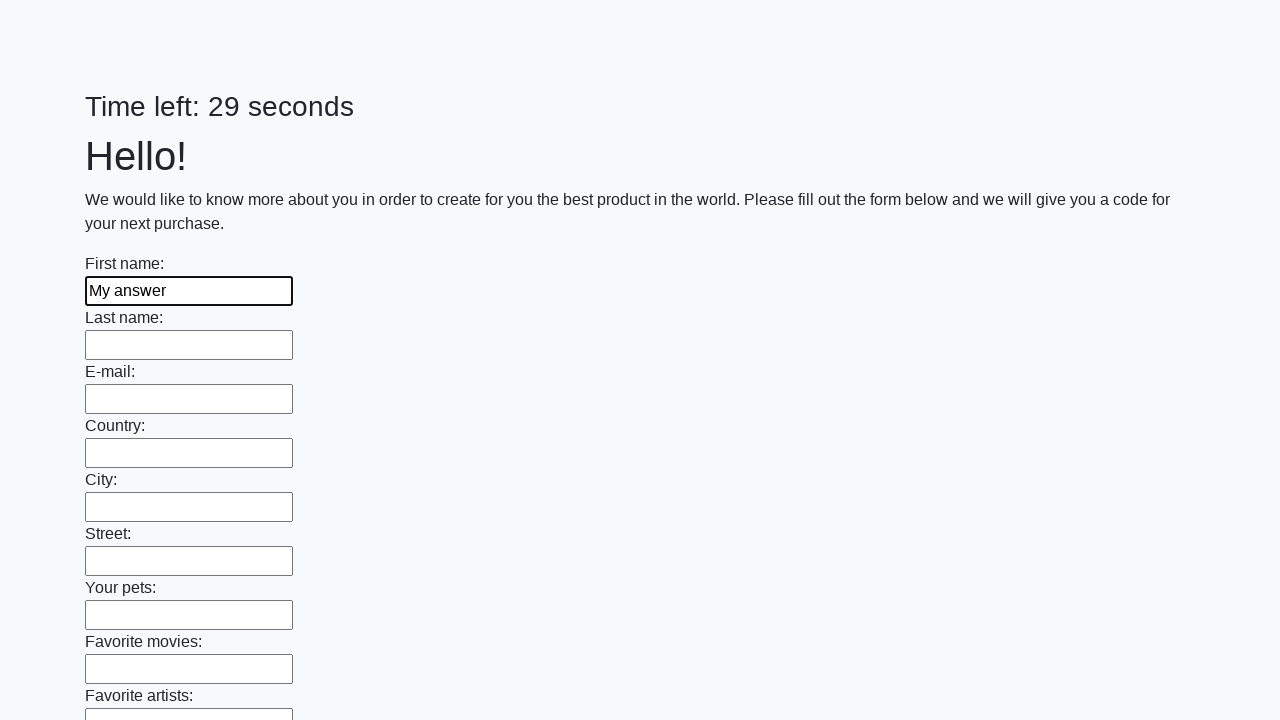

Filled input field with 'My answer' on input >> nth=1
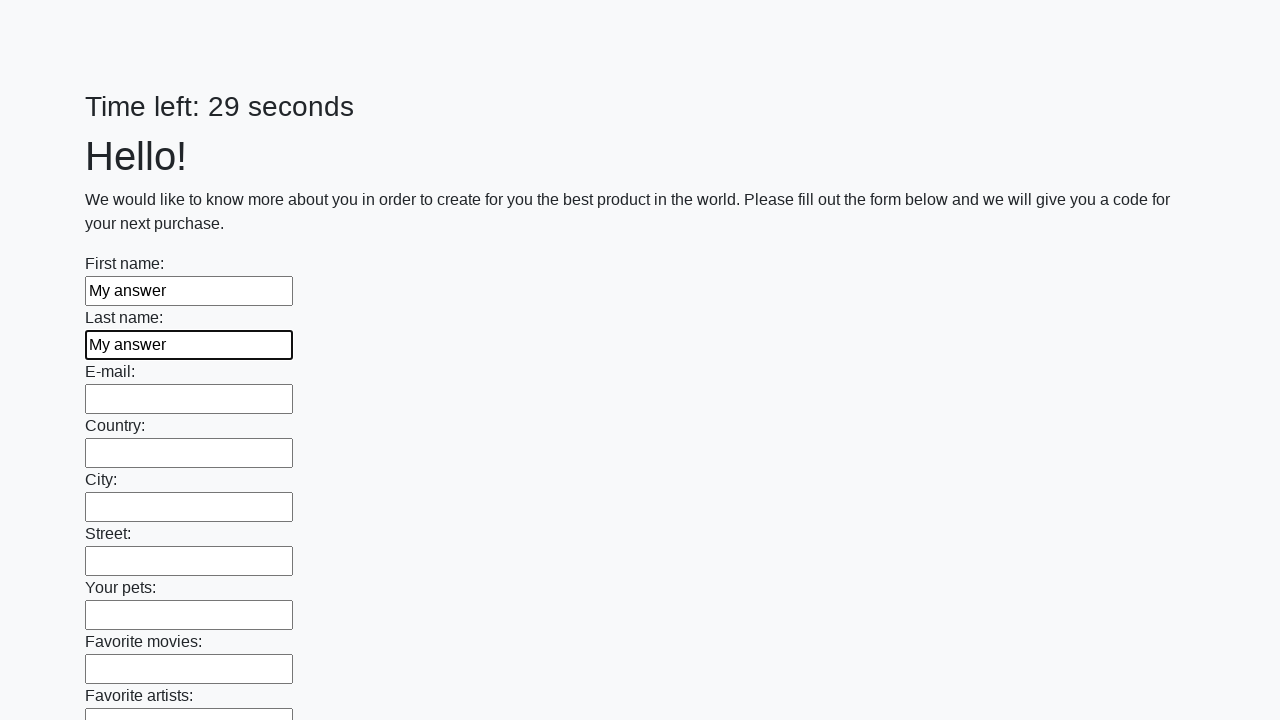

Filled input field with 'My answer' on input >> nth=2
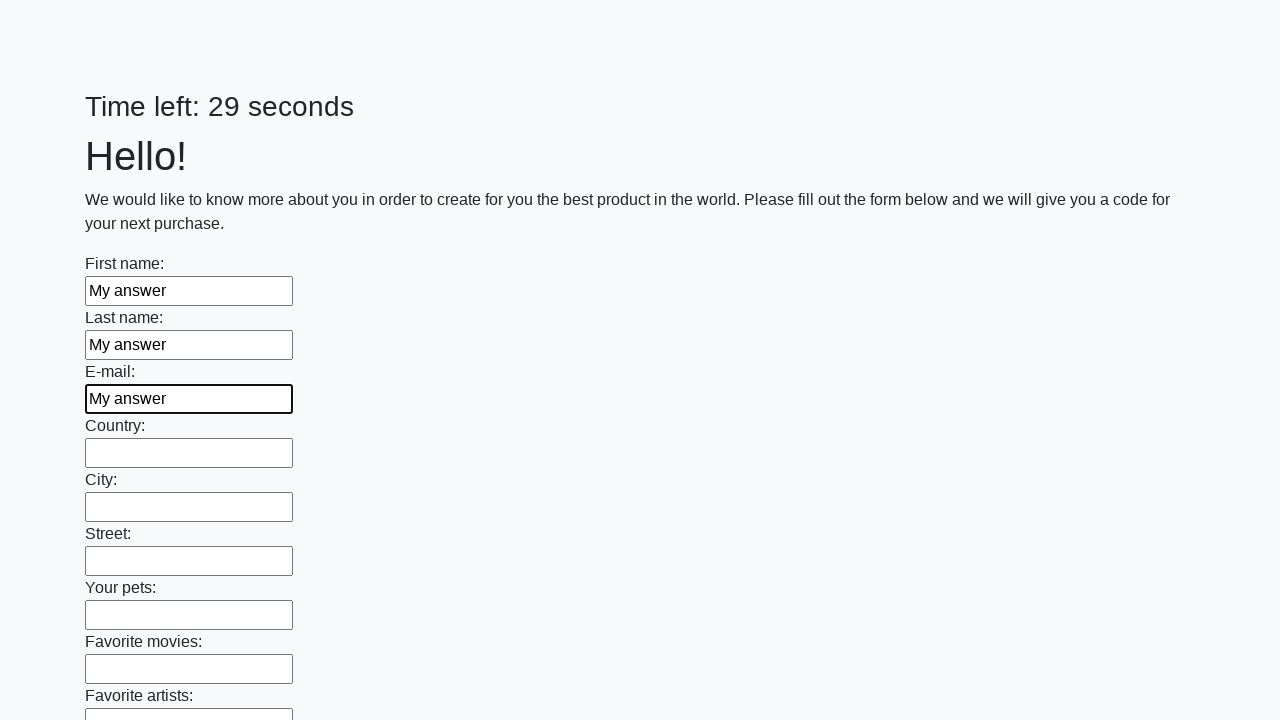

Filled input field with 'My answer' on input >> nth=3
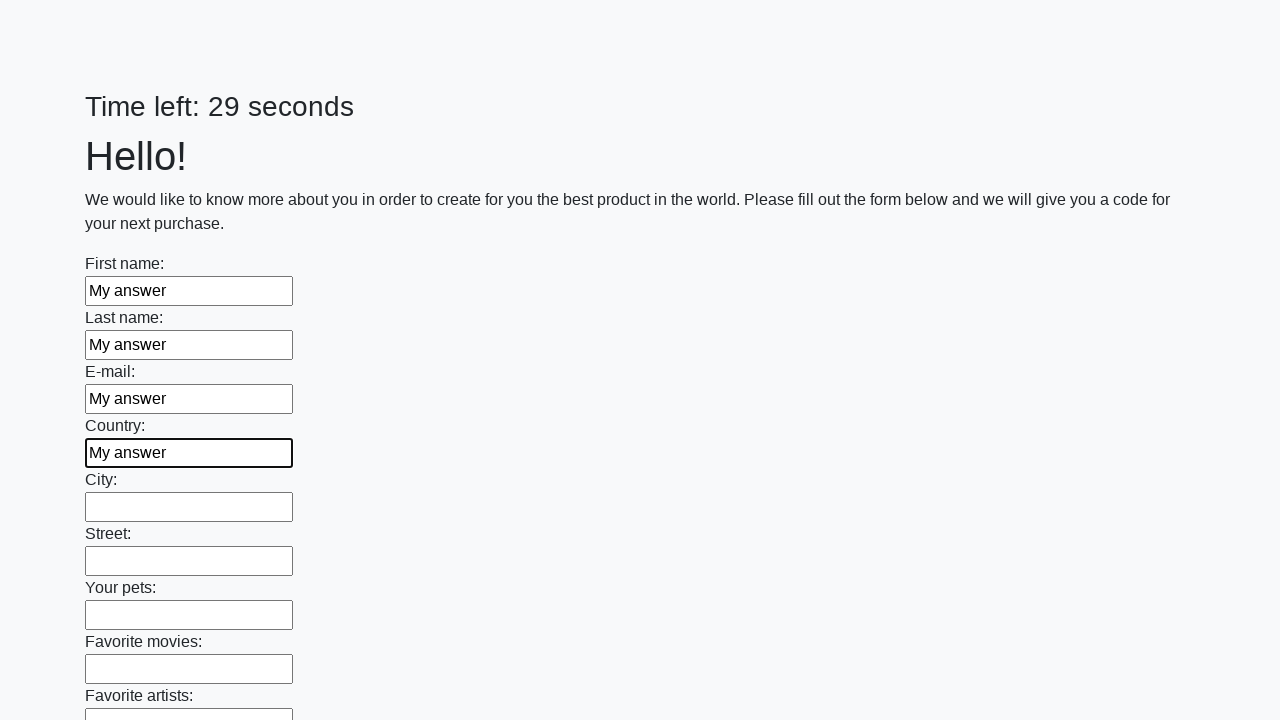

Filled input field with 'My answer' on input >> nth=4
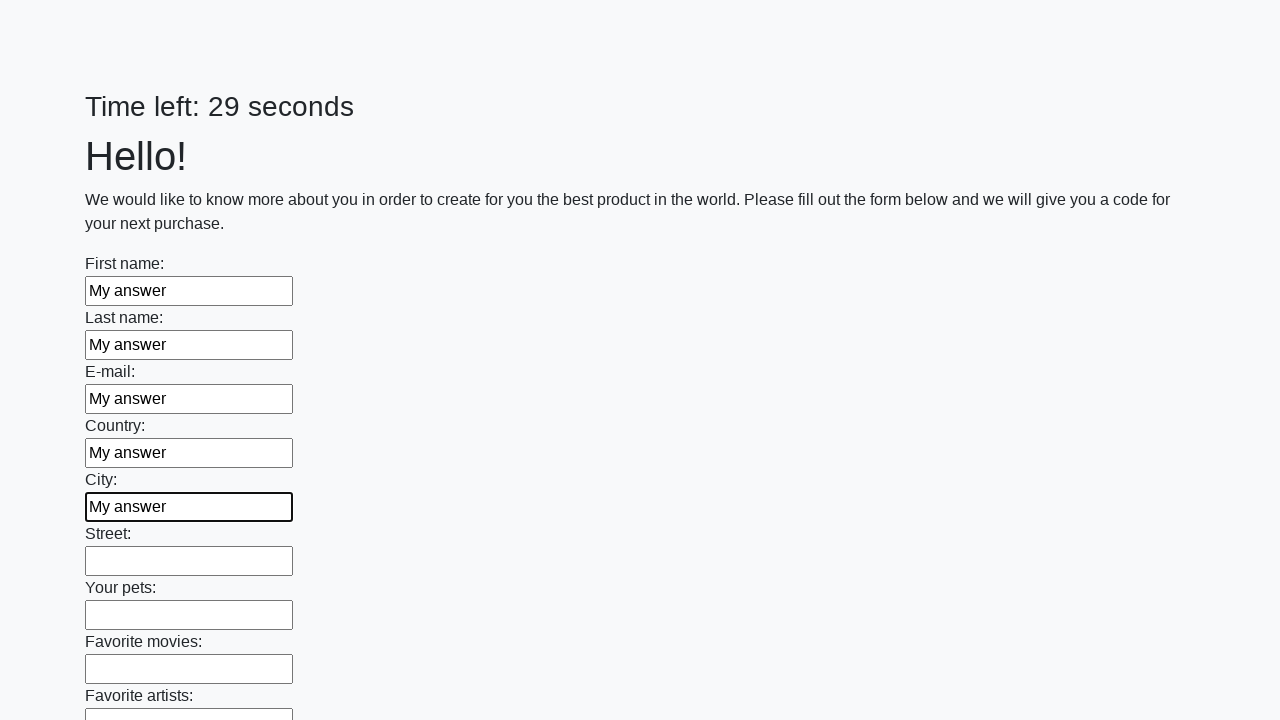

Filled input field with 'My answer' on input >> nth=5
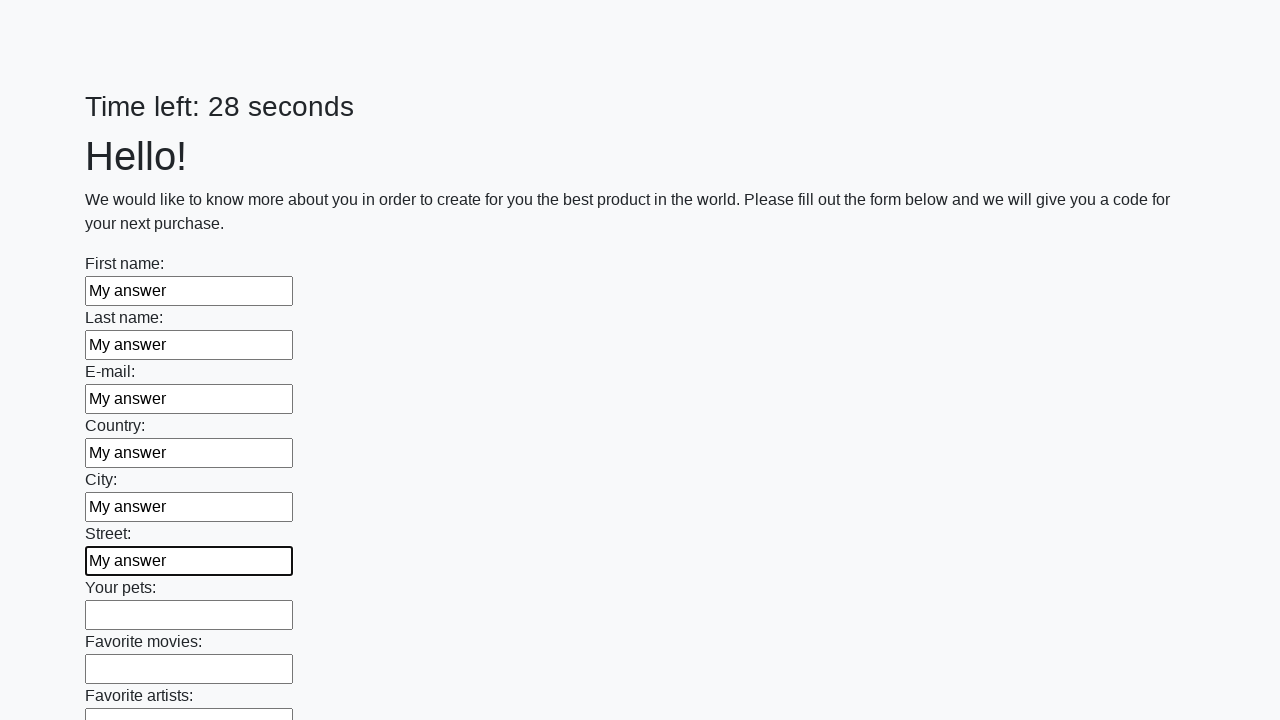

Filled input field with 'My answer' on input >> nth=6
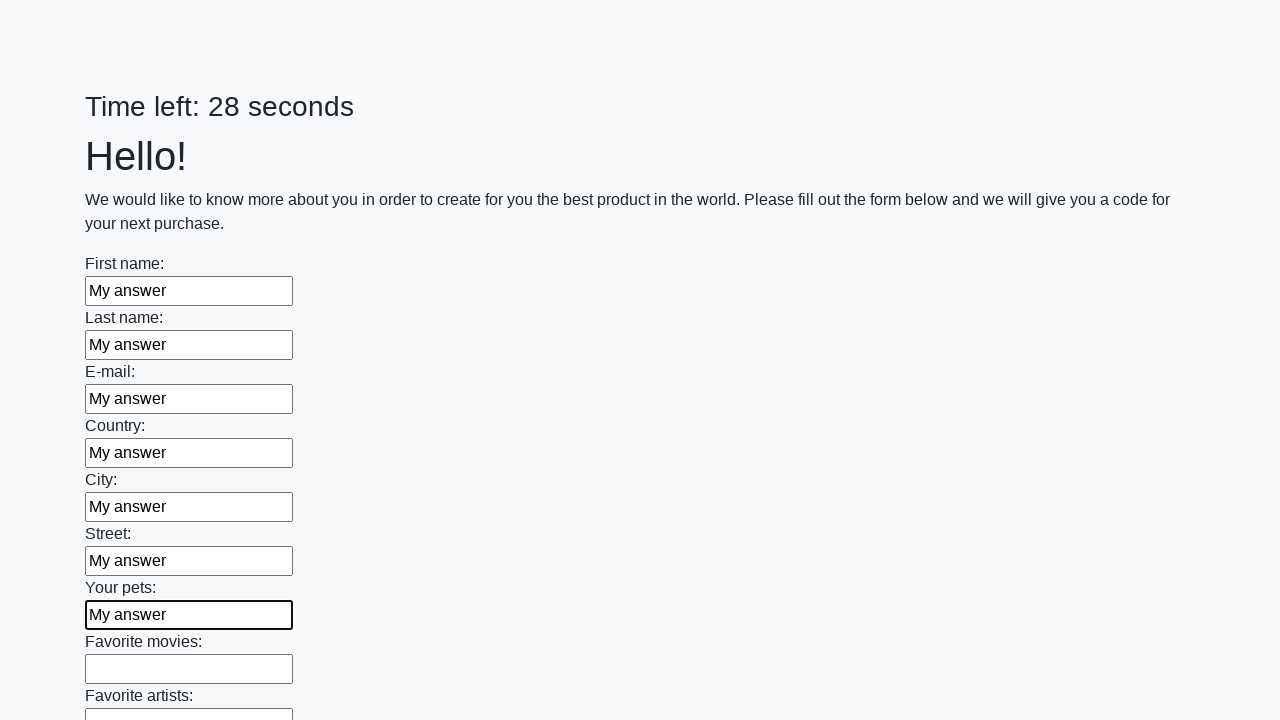

Filled input field with 'My answer' on input >> nth=7
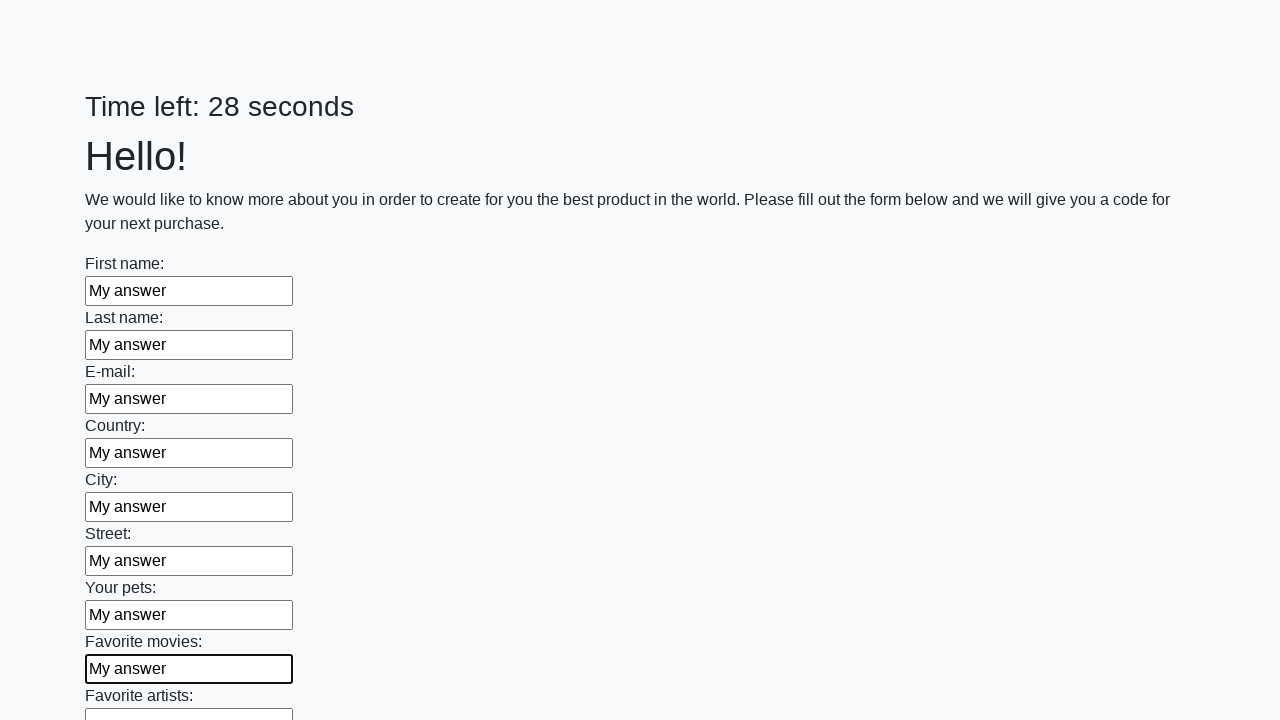

Filled input field with 'My answer' on input >> nth=8
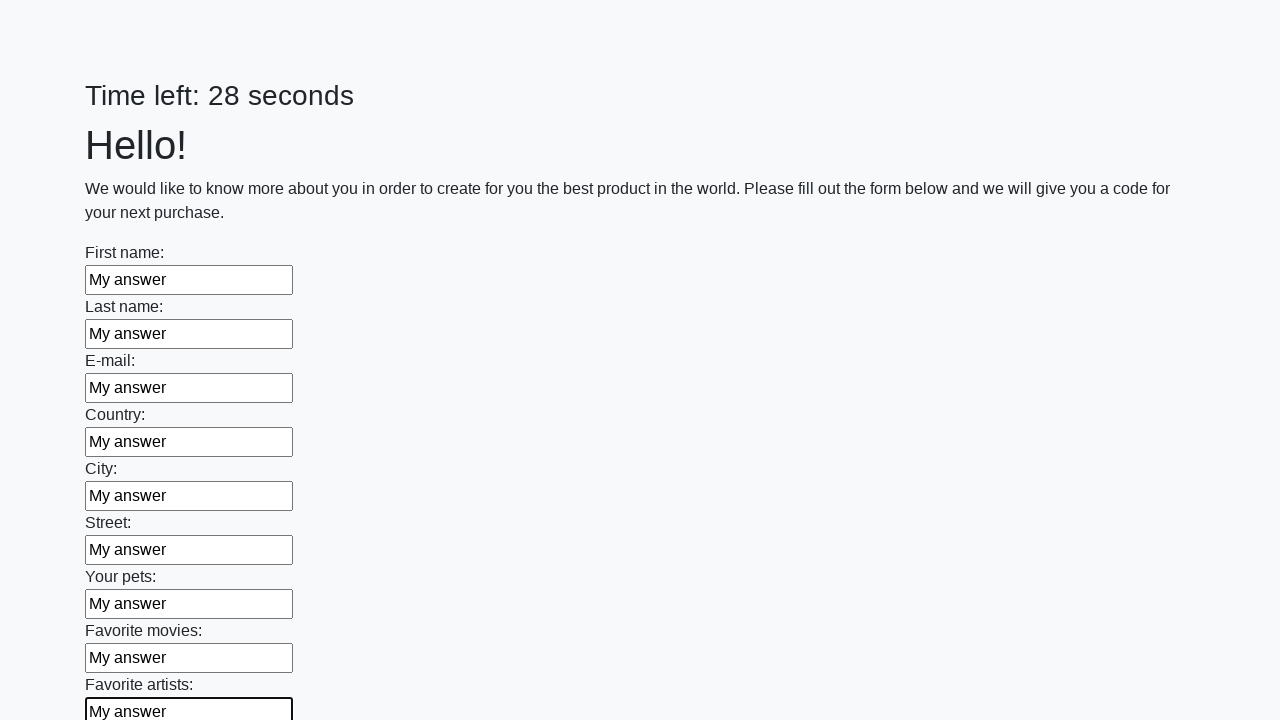

Filled input field with 'My answer' on input >> nth=9
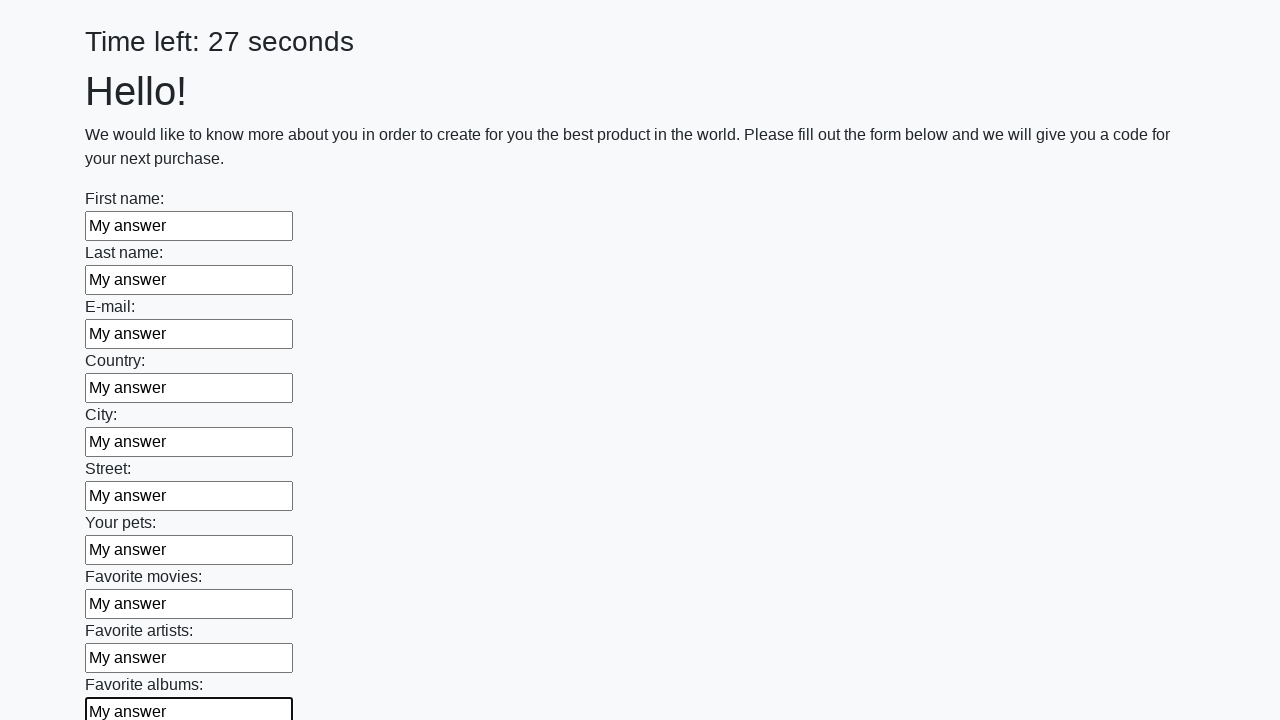

Filled input field with 'My answer' on input >> nth=10
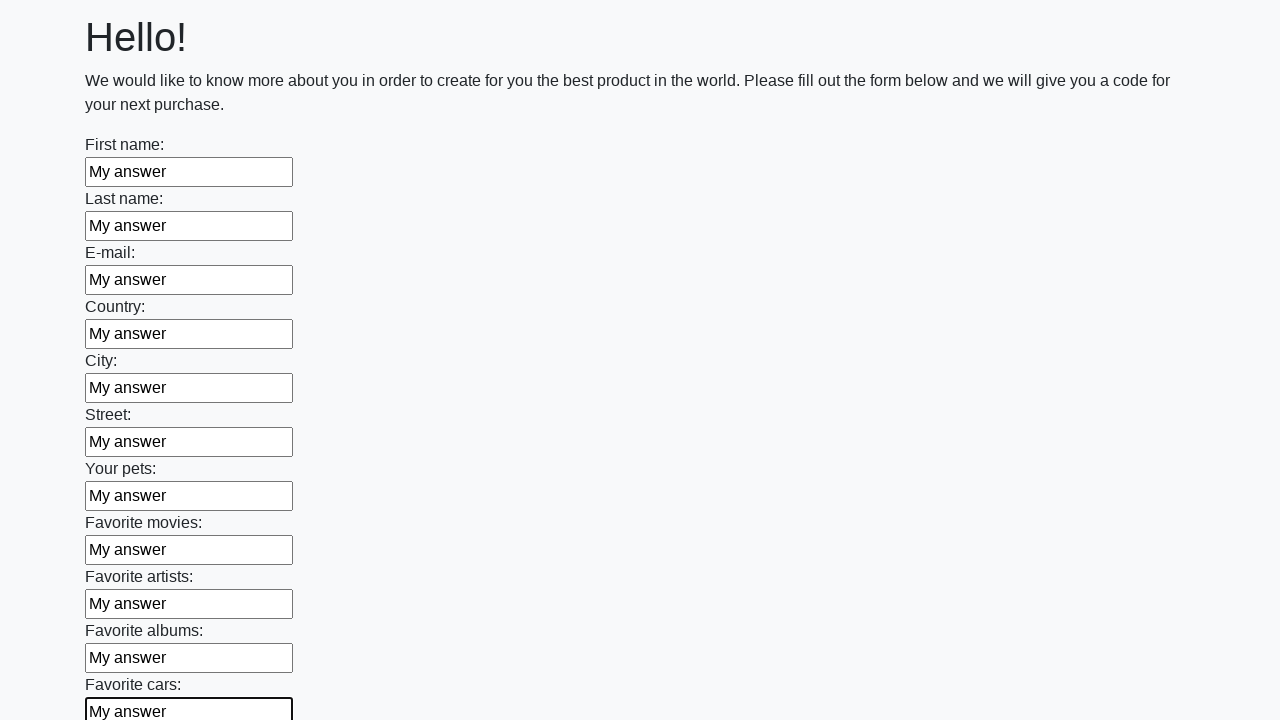

Filled input field with 'My answer' on input >> nth=11
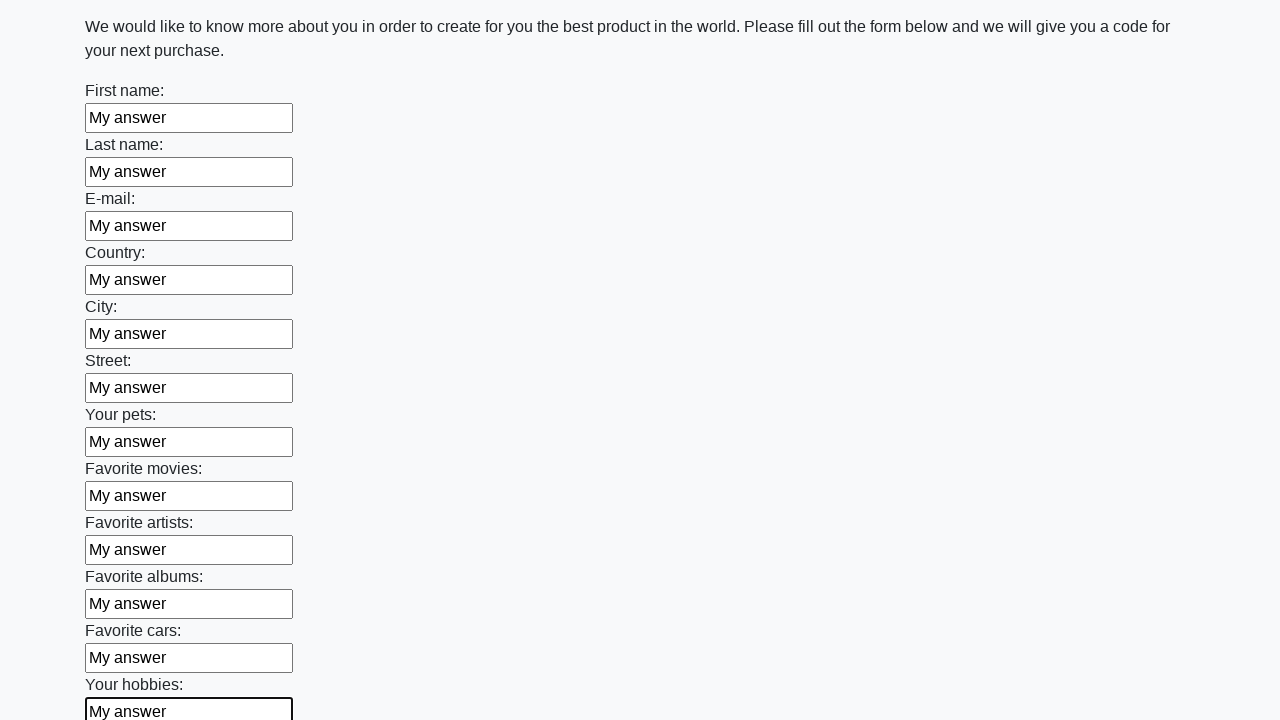

Filled input field with 'My answer' on input >> nth=12
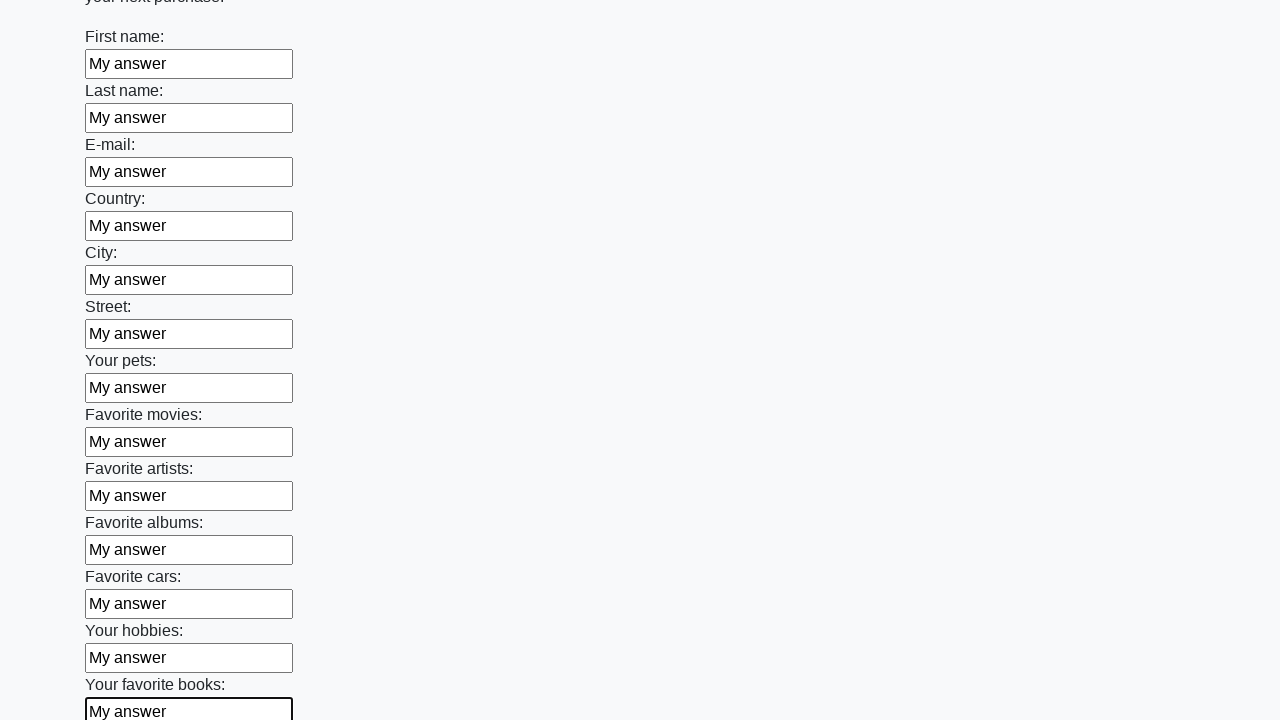

Filled input field with 'My answer' on input >> nth=13
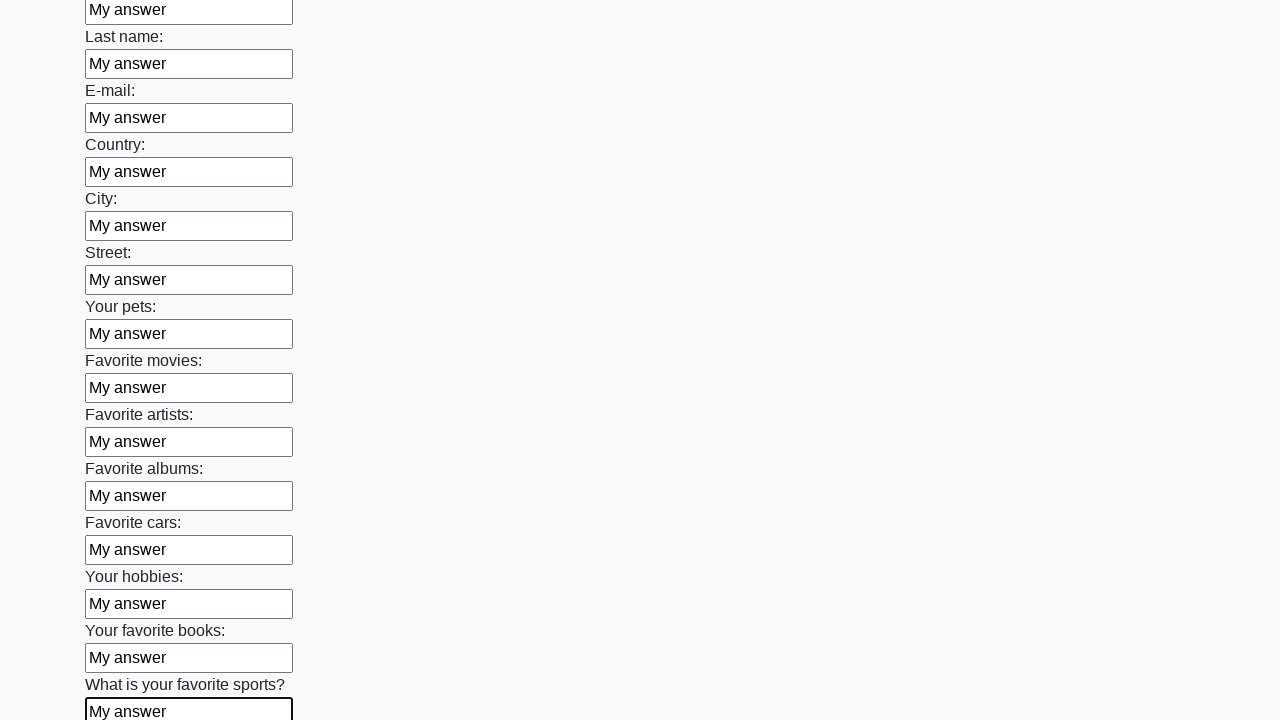

Filled input field with 'My answer' on input >> nth=14
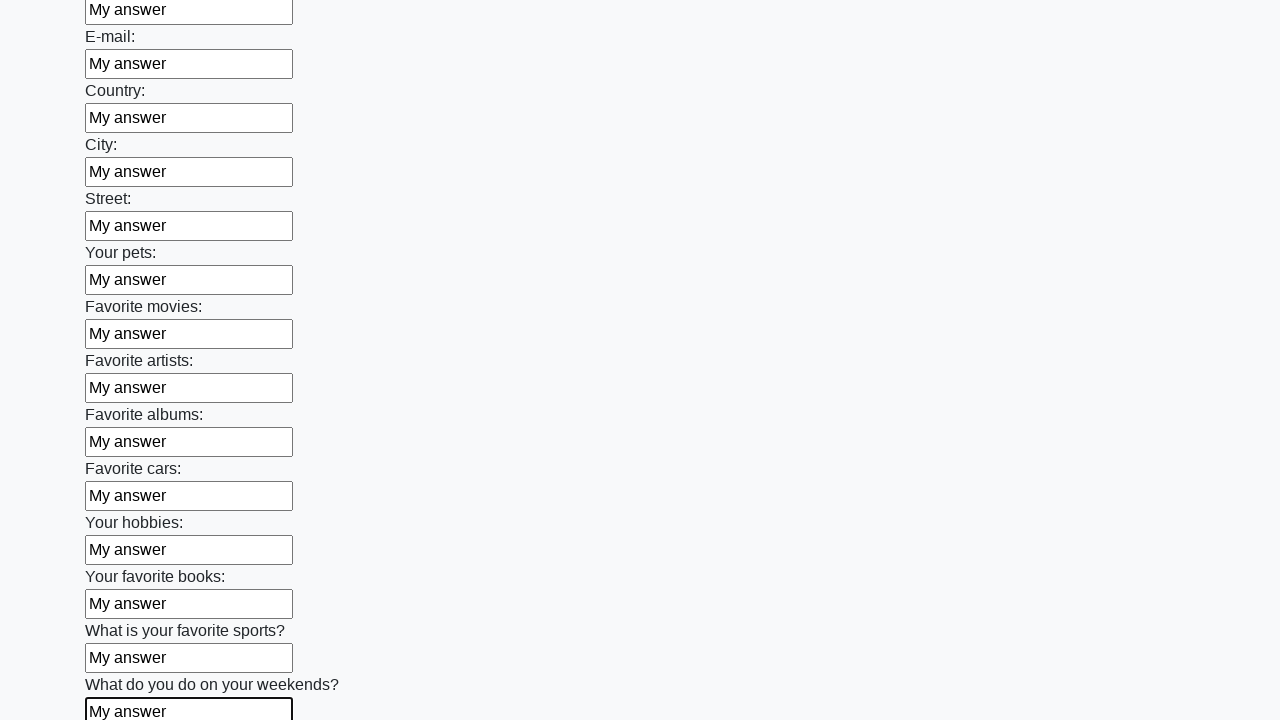

Filled input field with 'My answer' on input >> nth=15
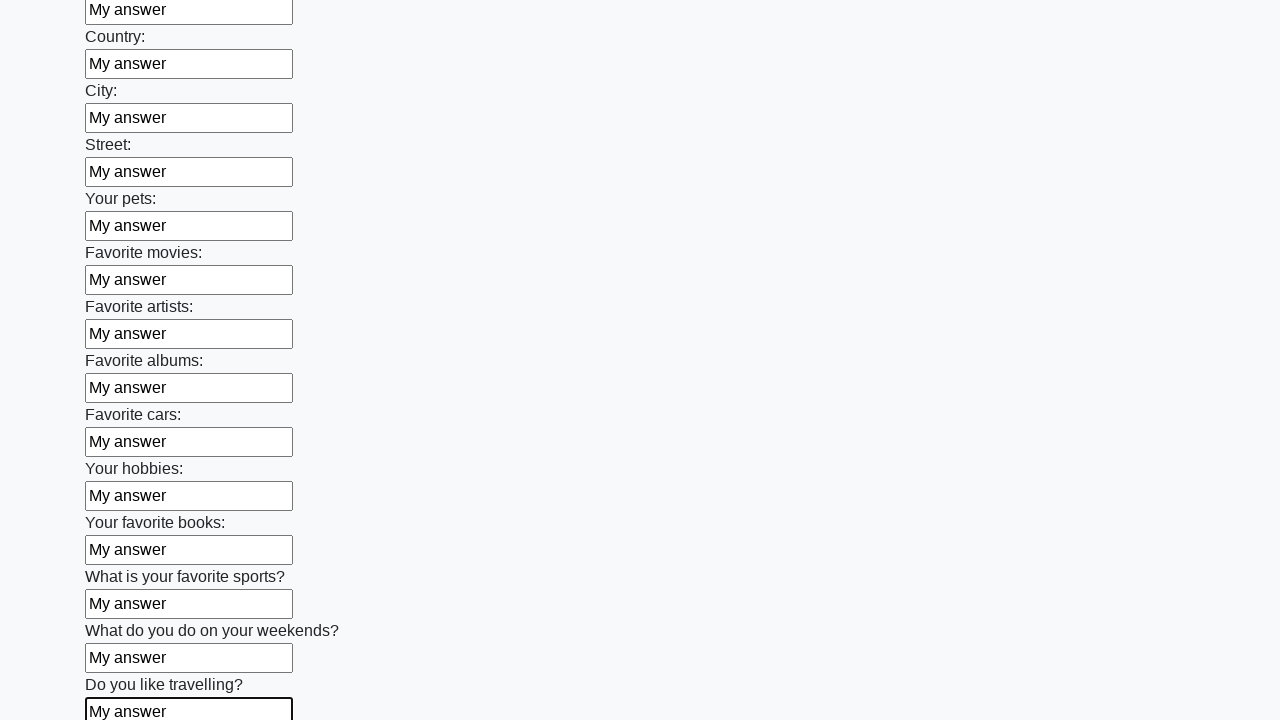

Filled input field with 'My answer' on input >> nth=16
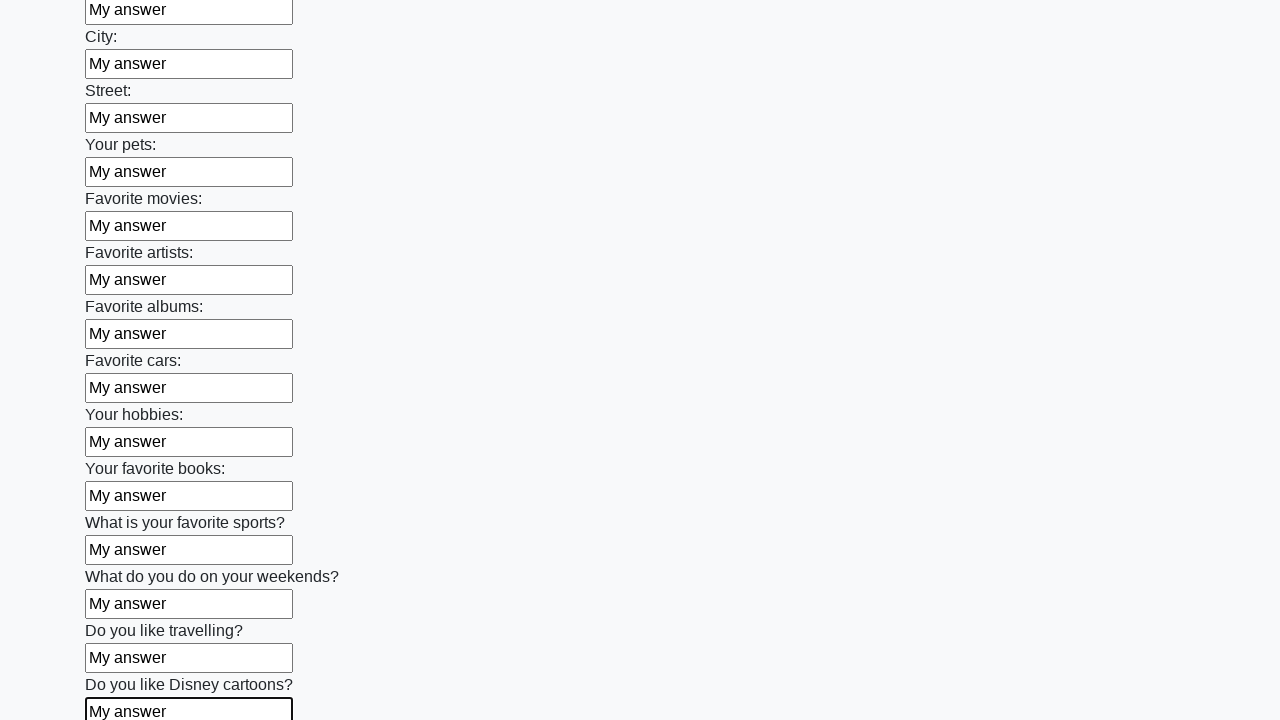

Filled input field with 'My answer' on input >> nth=17
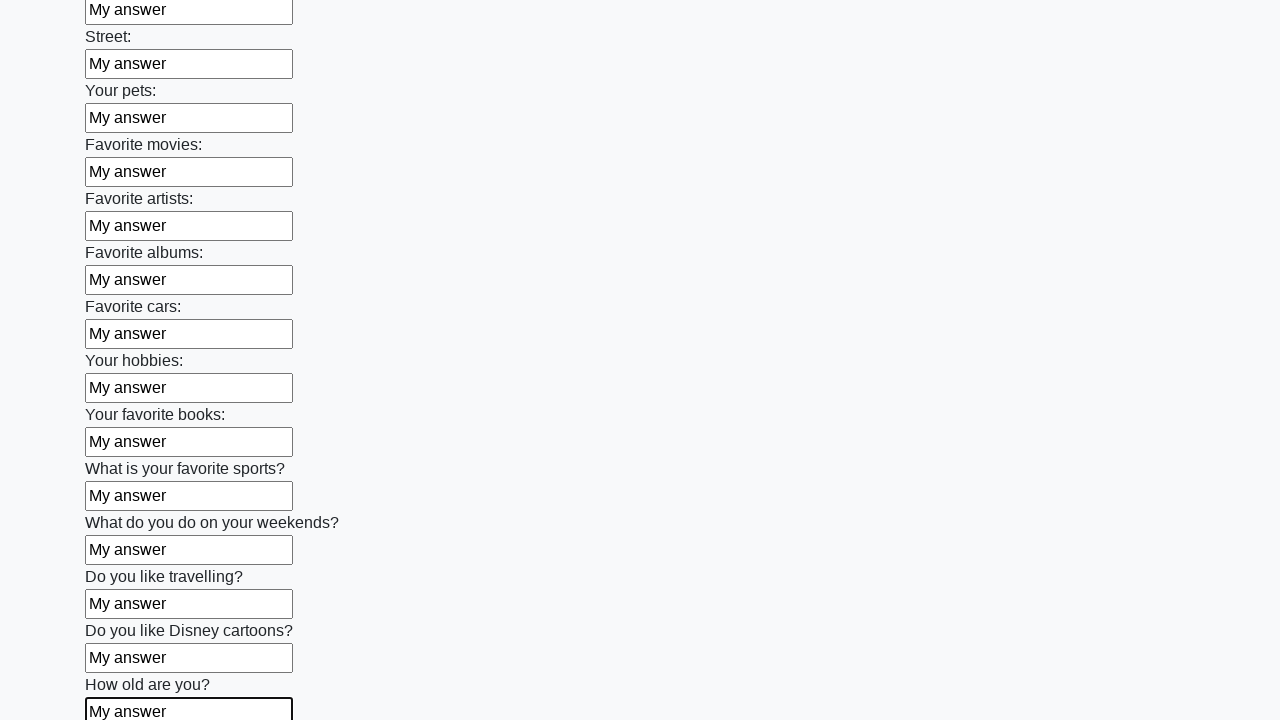

Filled input field with 'My answer' on input >> nth=18
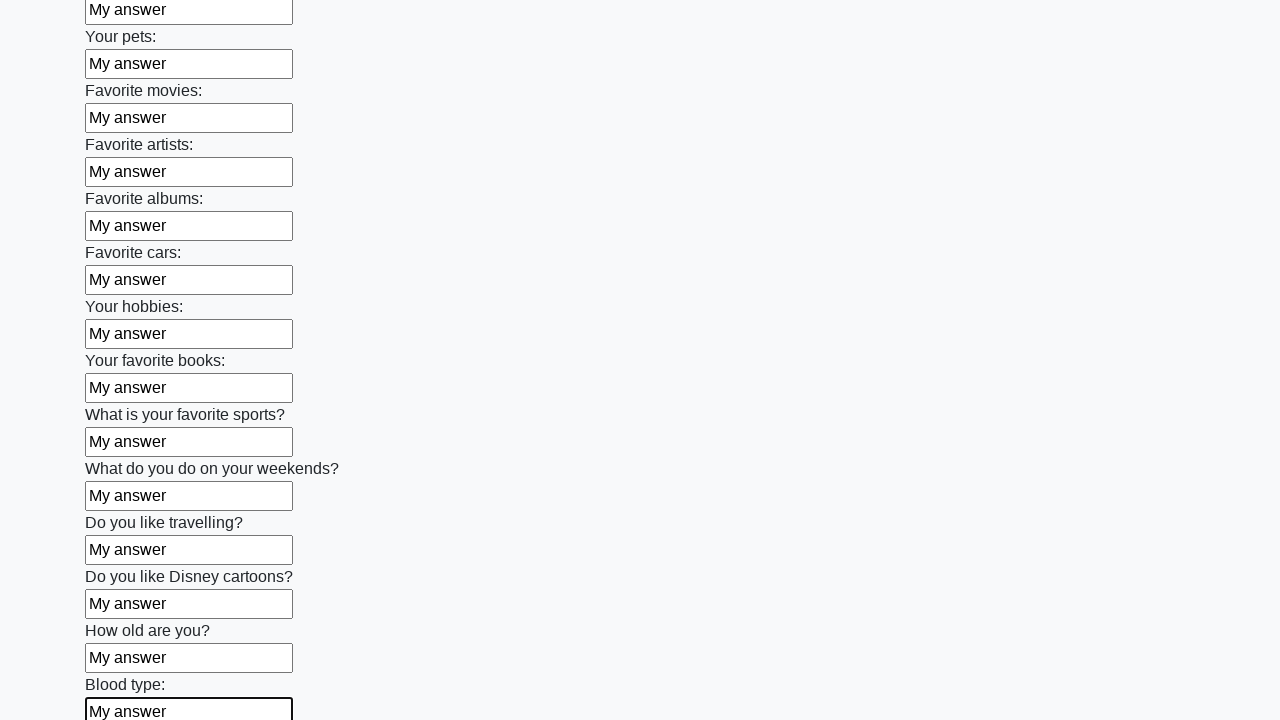

Filled input field with 'My answer' on input >> nth=19
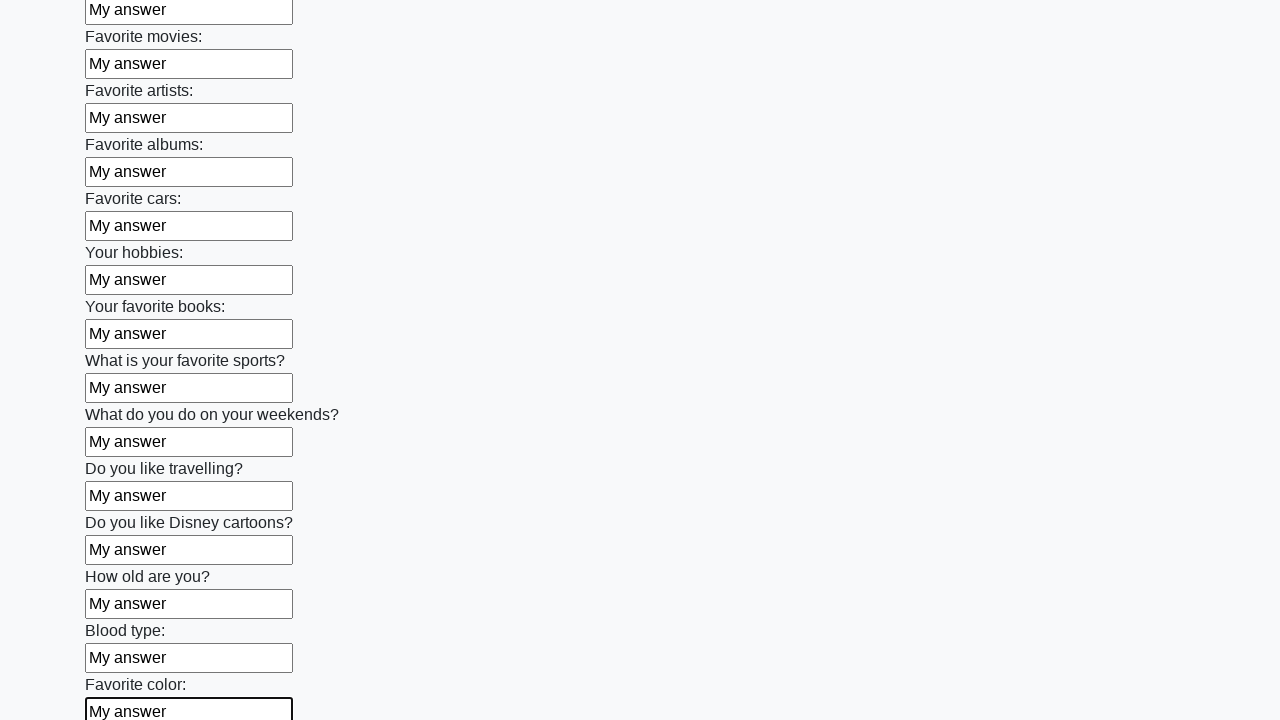

Filled input field with 'My answer' on input >> nth=20
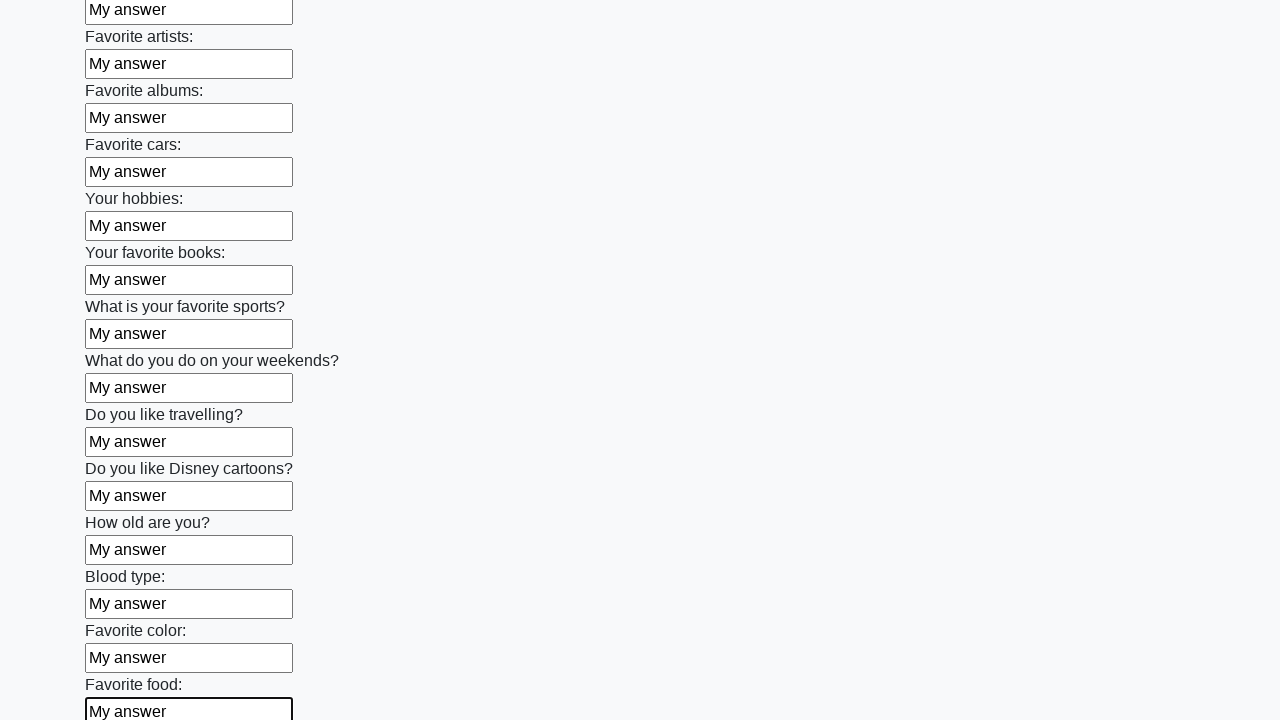

Filled input field with 'My answer' on input >> nth=21
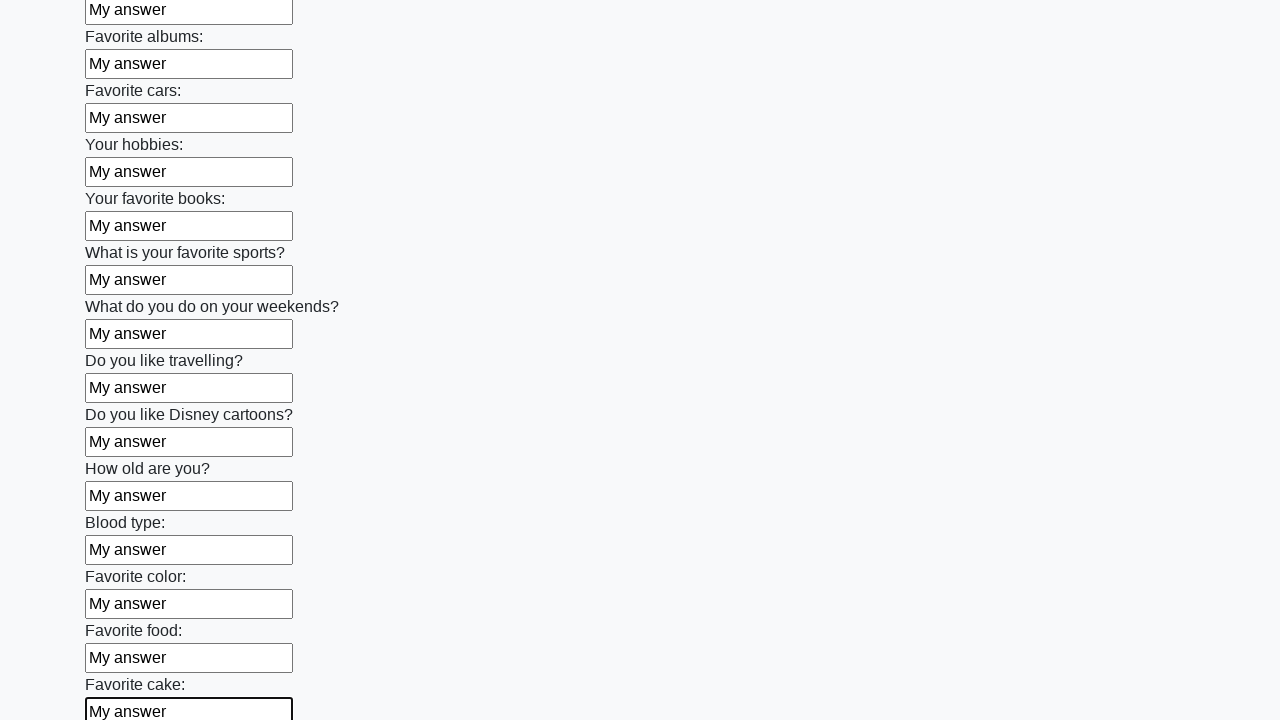

Filled input field with 'My answer' on input >> nth=22
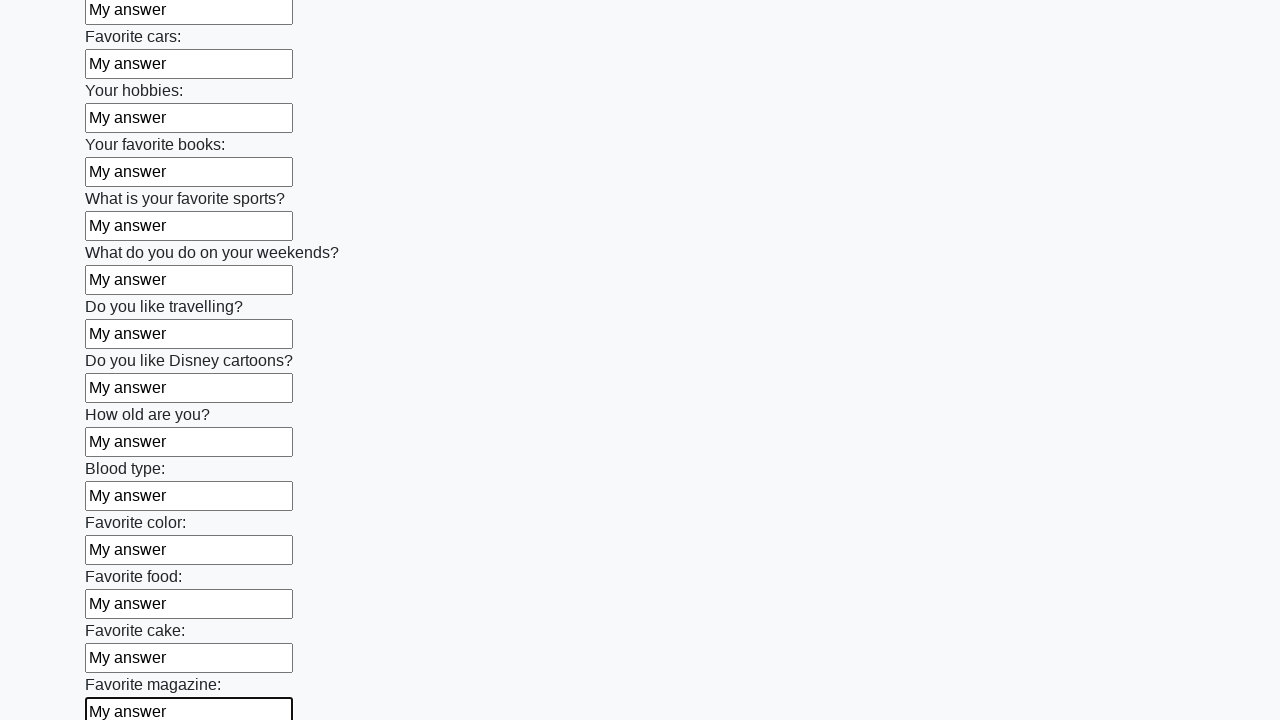

Filled input field with 'My answer' on input >> nth=23
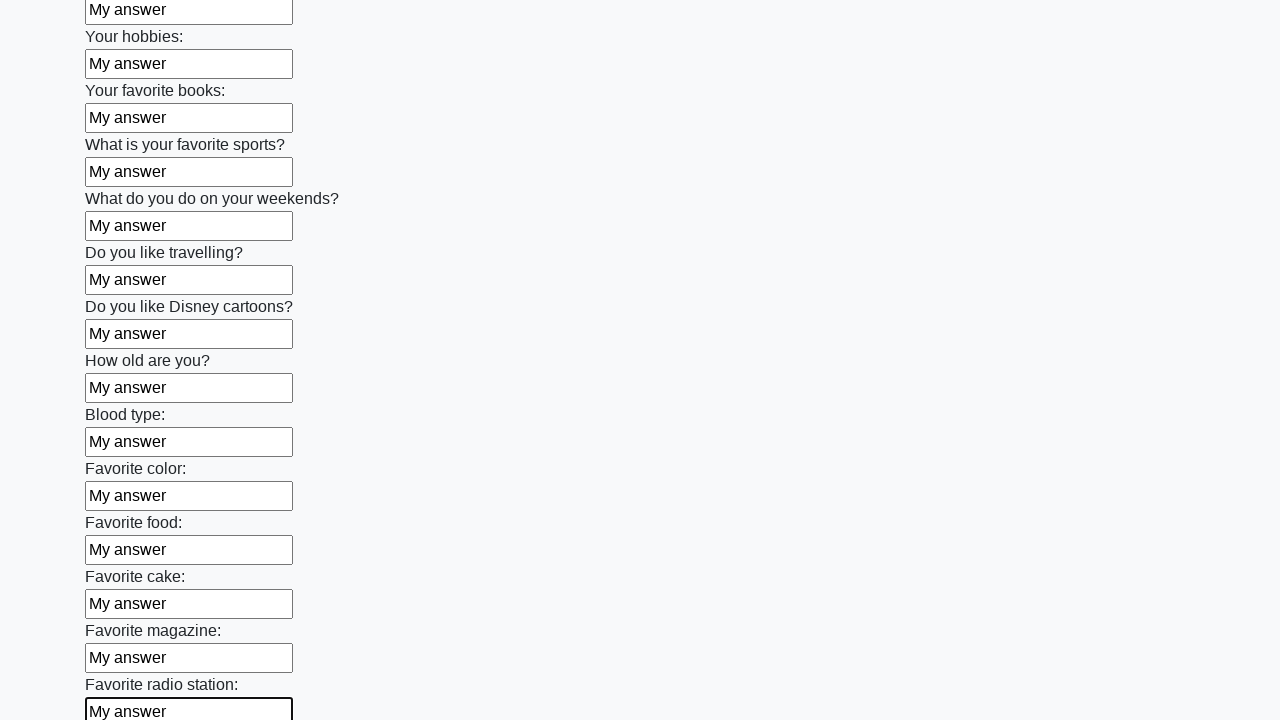

Filled input field with 'My answer' on input >> nth=24
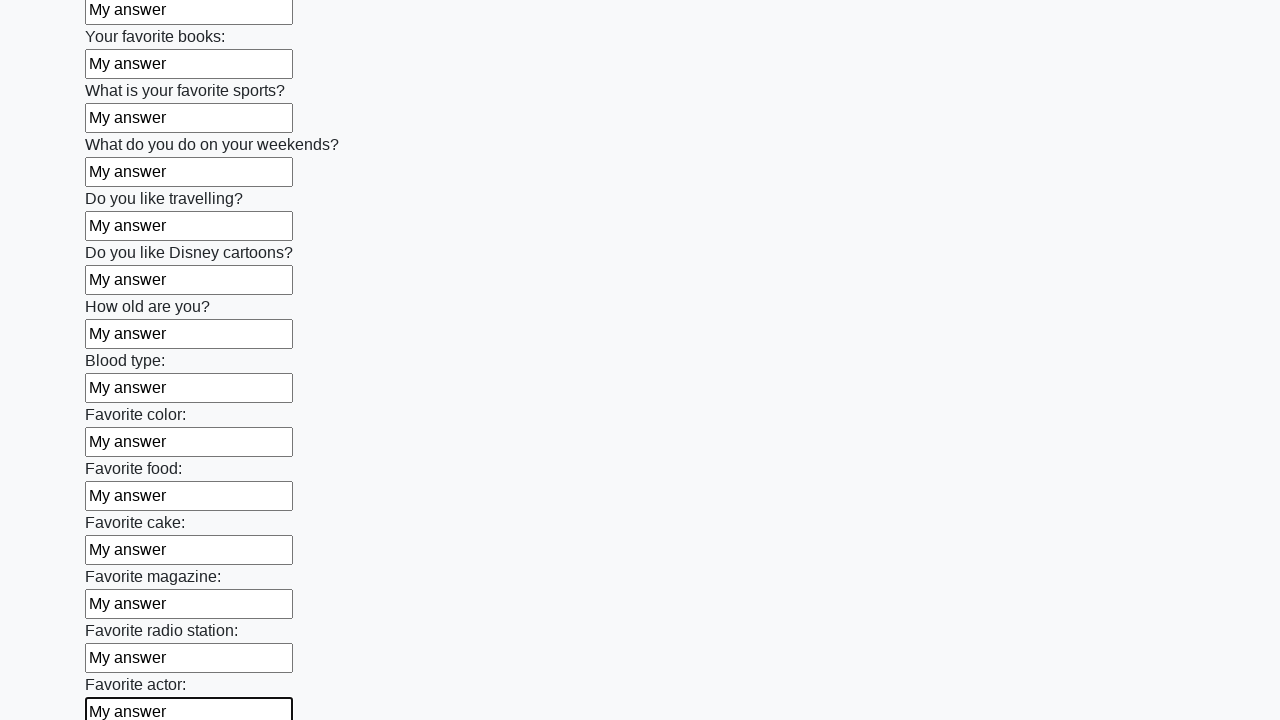

Filled input field with 'My answer' on input >> nth=25
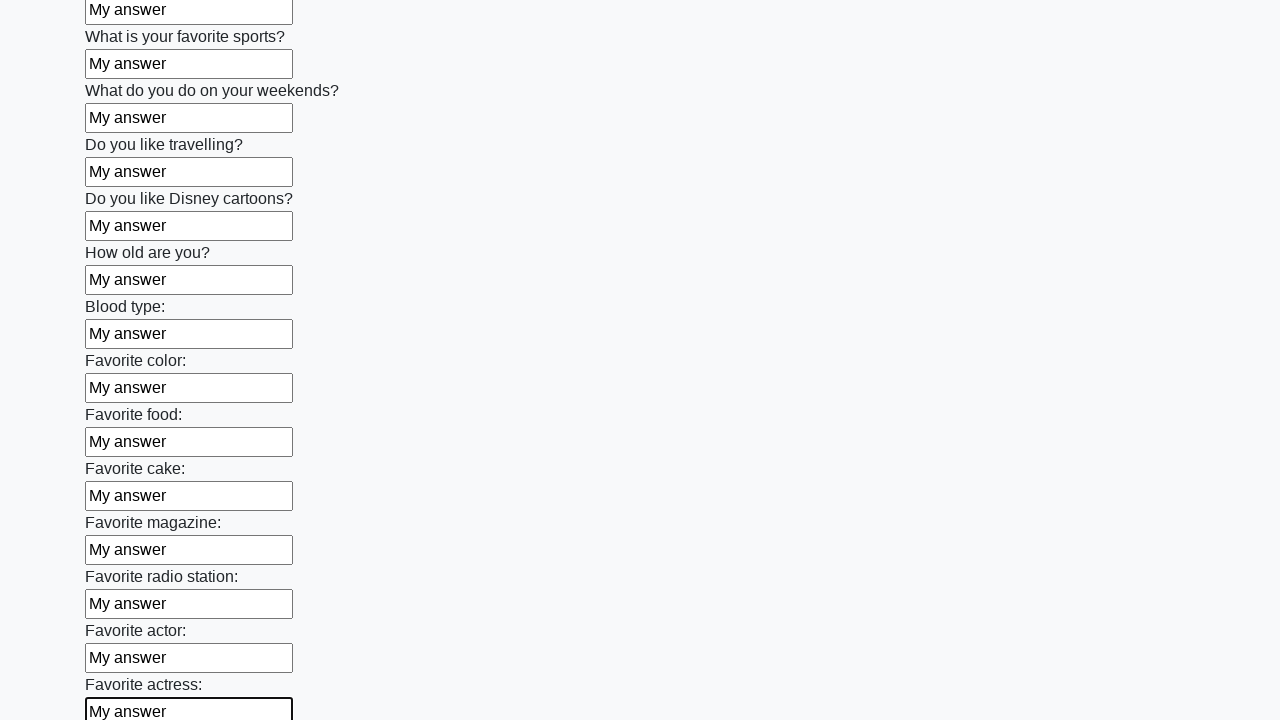

Filled input field with 'My answer' on input >> nth=26
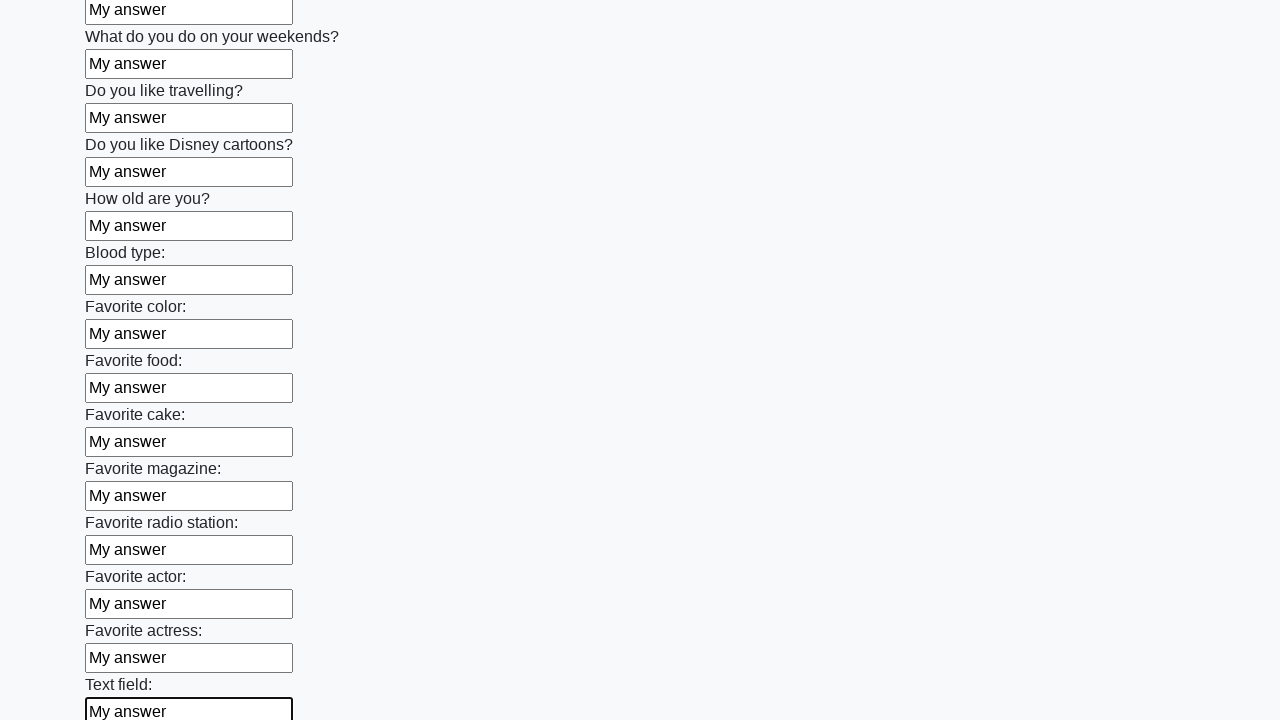

Filled input field with 'My answer' on input >> nth=27
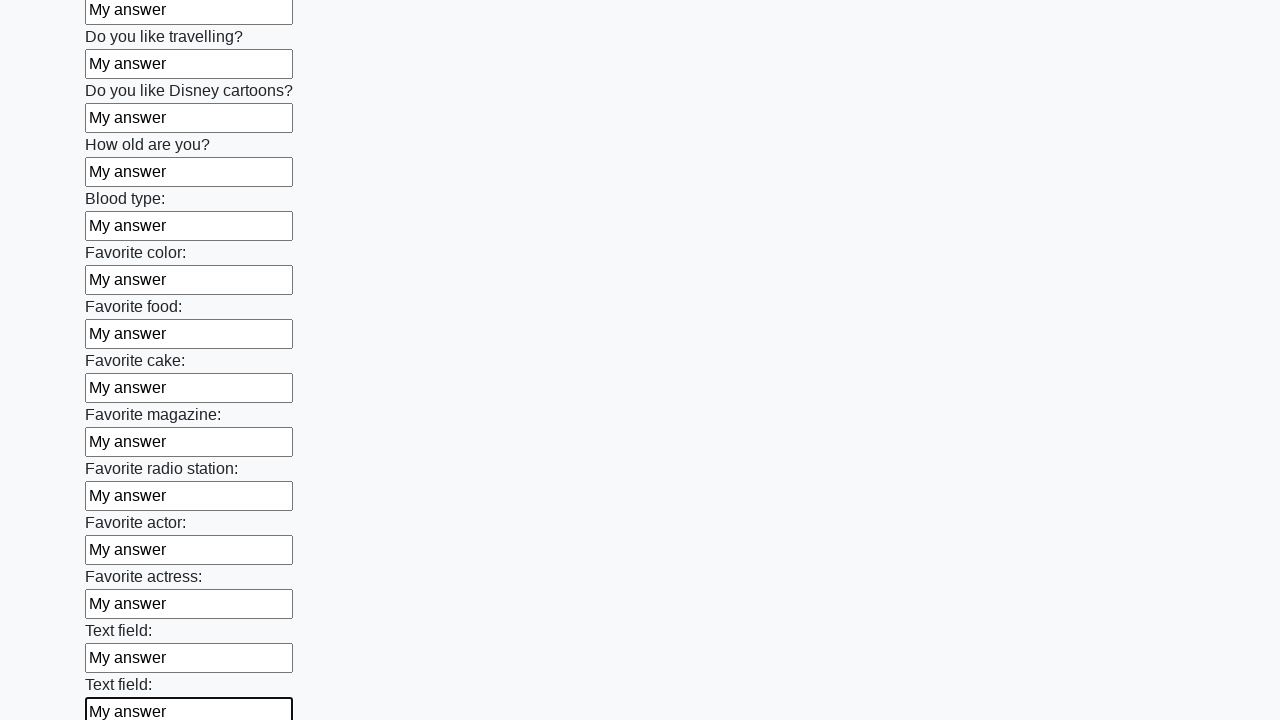

Filled input field with 'My answer' on input >> nth=28
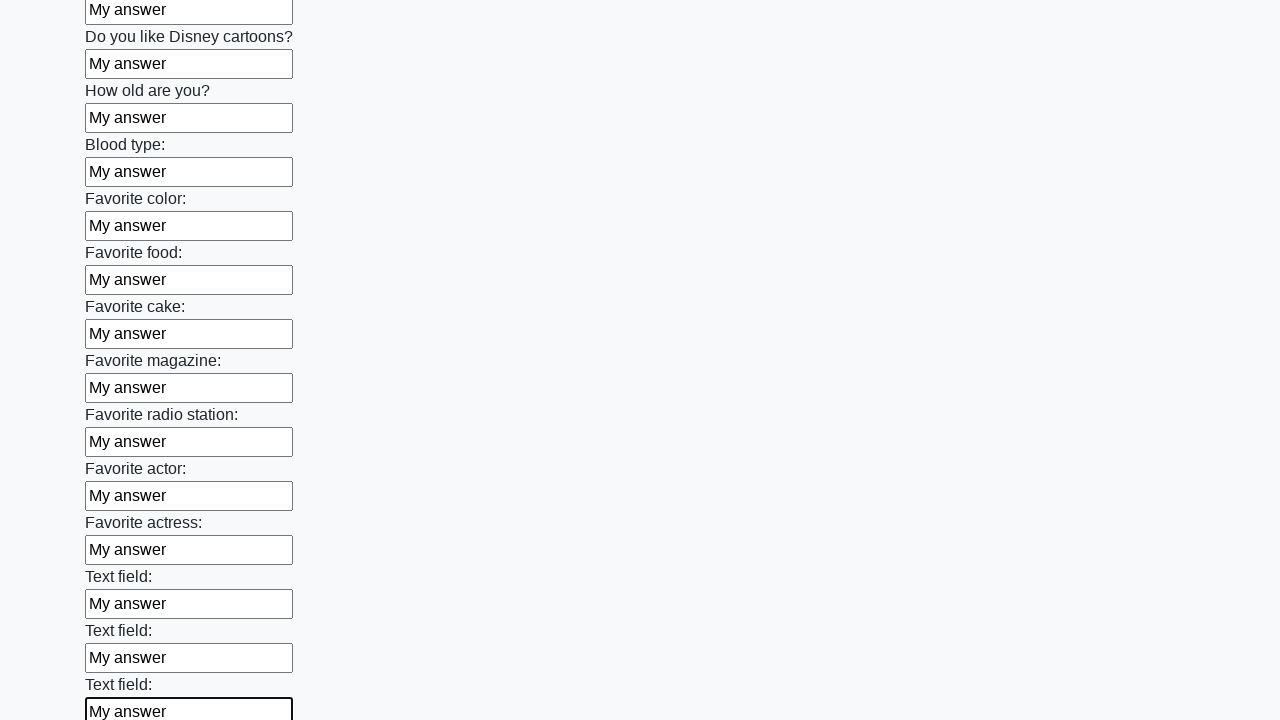

Filled input field with 'My answer' on input >> nth=29
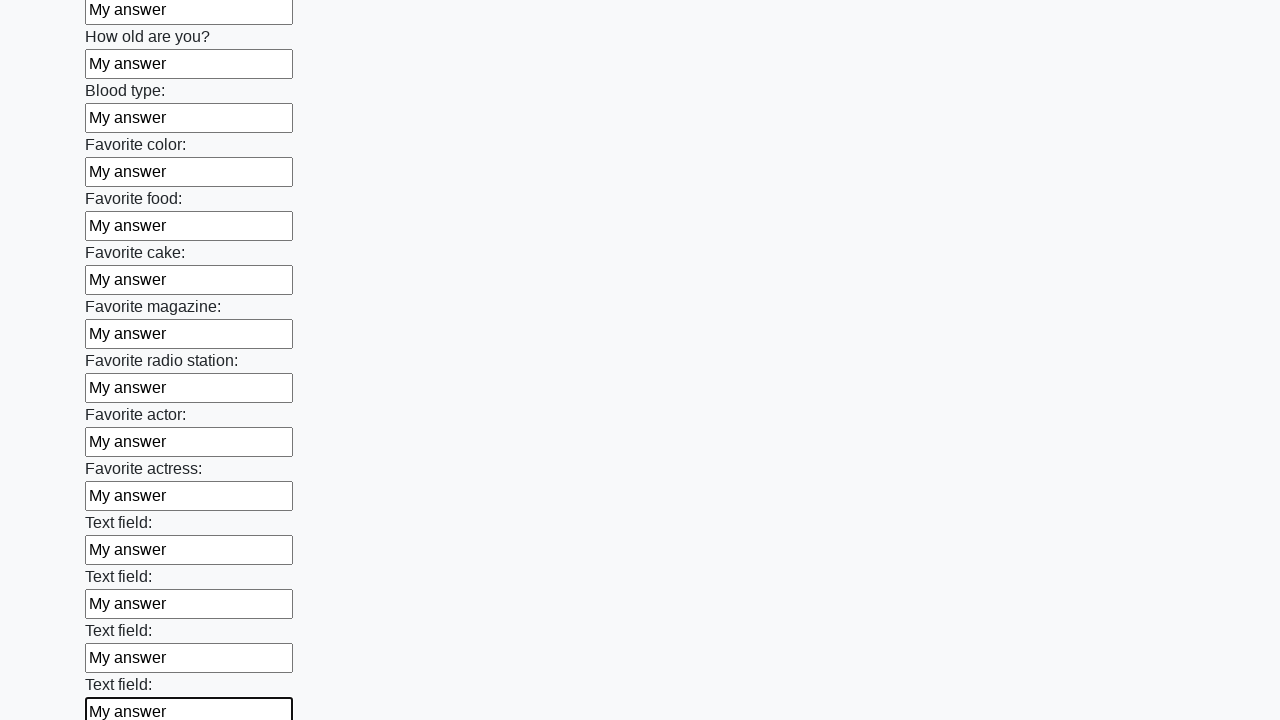

Filled input field with 'My answer' on input >> nth=30
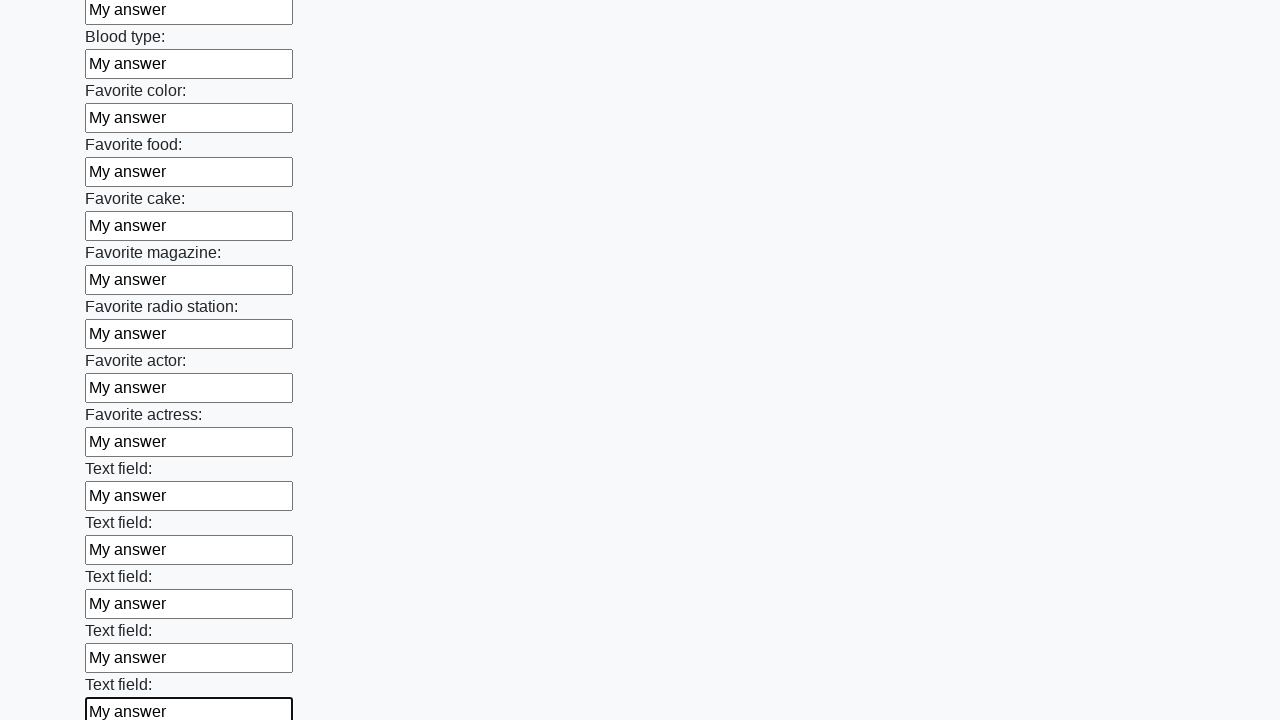

Filled input field with 'My answer' on input >> nth=31
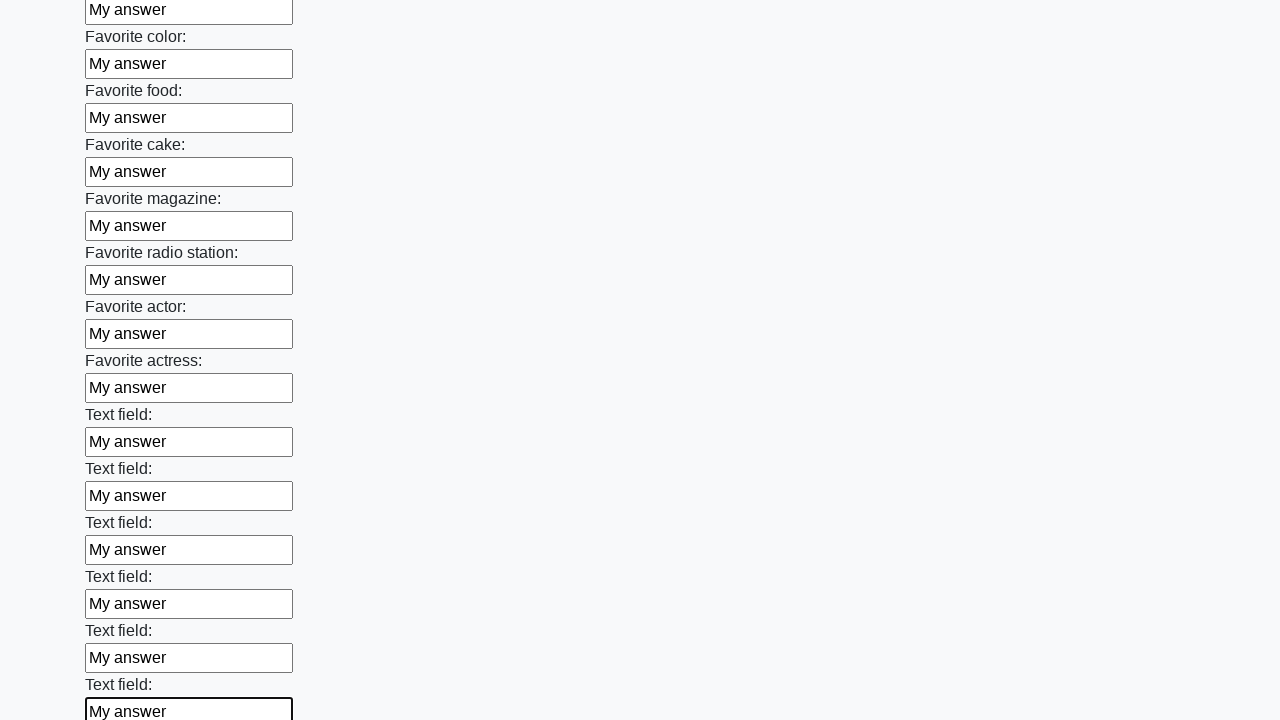

Filled input field with 'My answer' on input >> nth=32
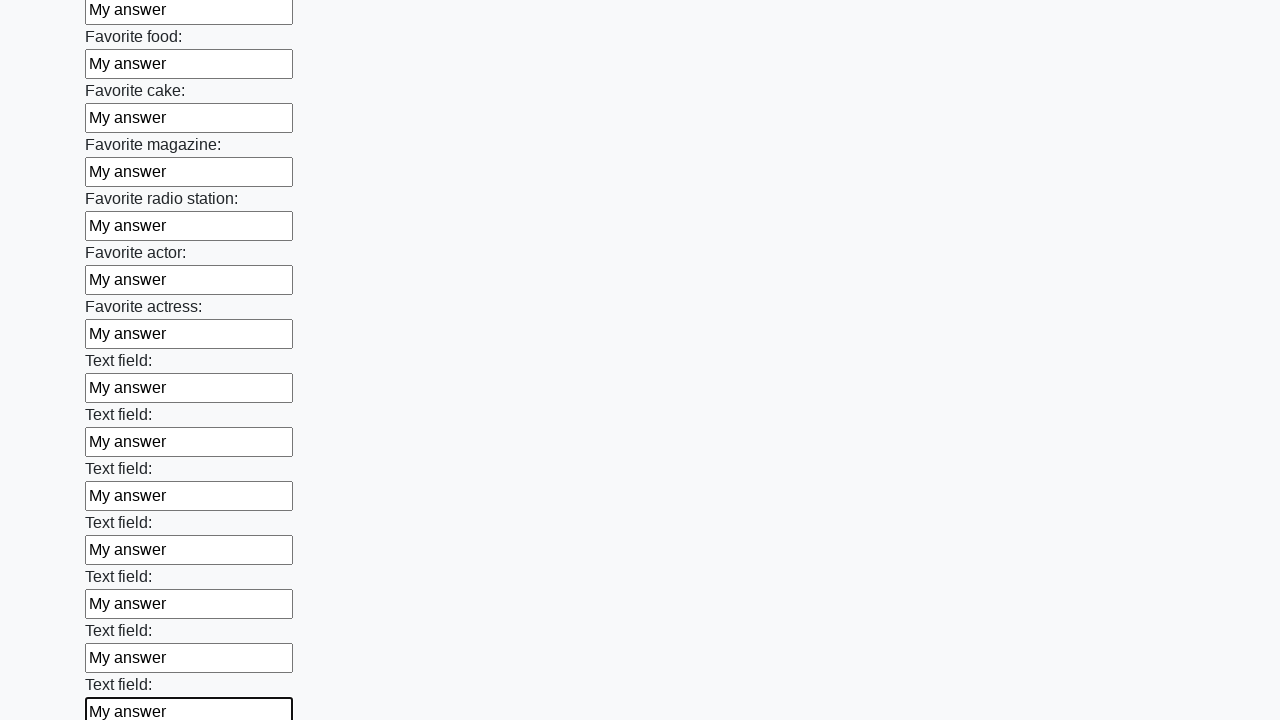

Filled input field with 'My answer' on input >> nth=33
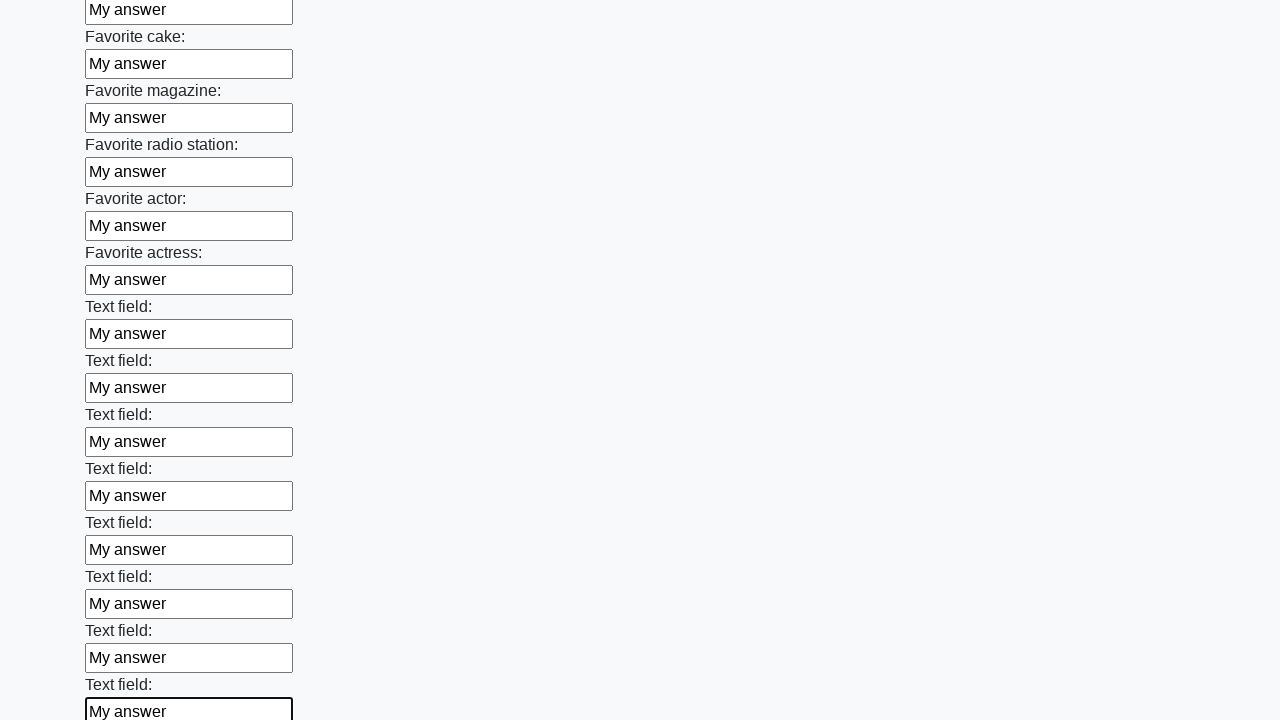

Filled input field with 'My answer' on input >> nth=34
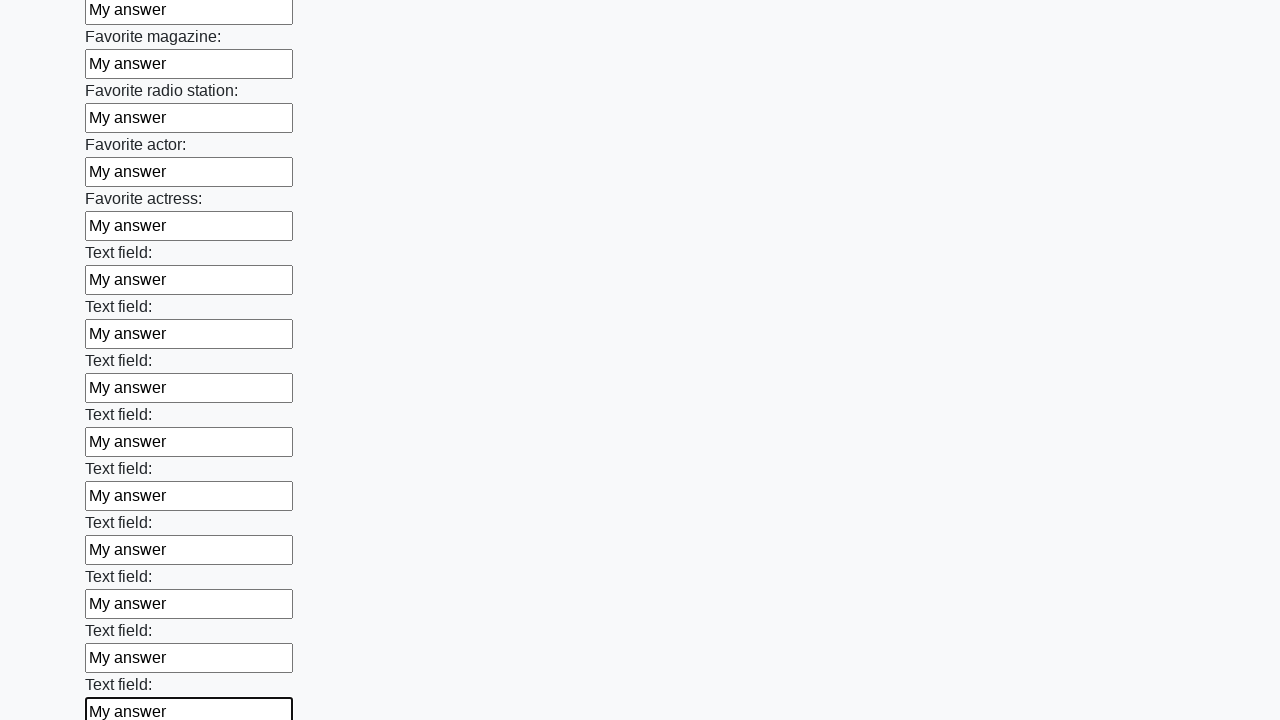

Filled input field with 'My answer' on input >> nth=35
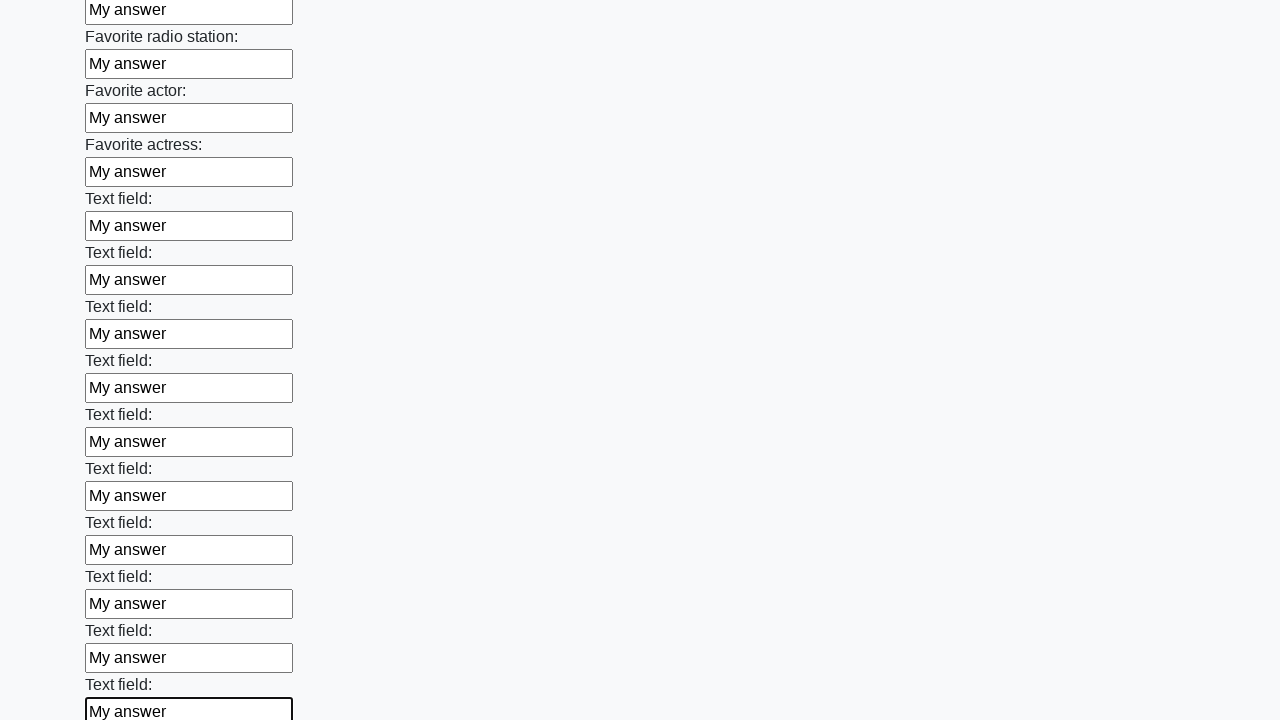

Filled input field with 'My answer' on input >> nth=36
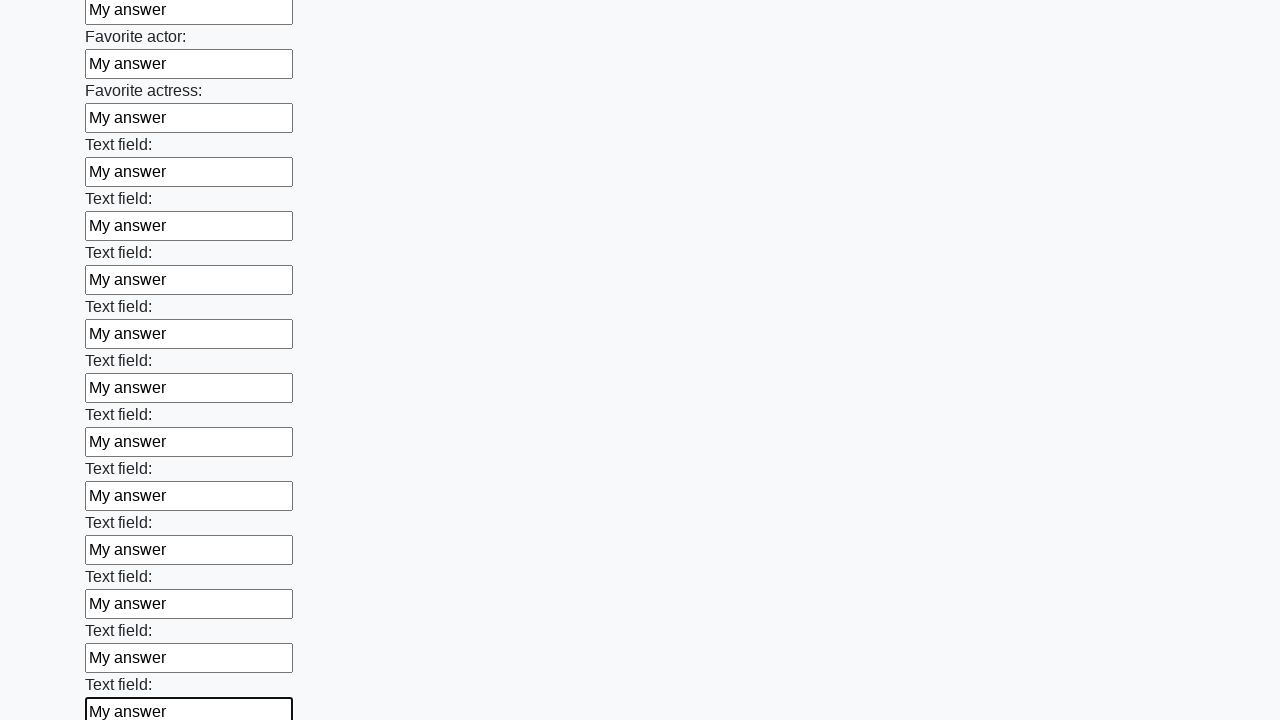

Filled input field with 'My answer' on input >> nth=37
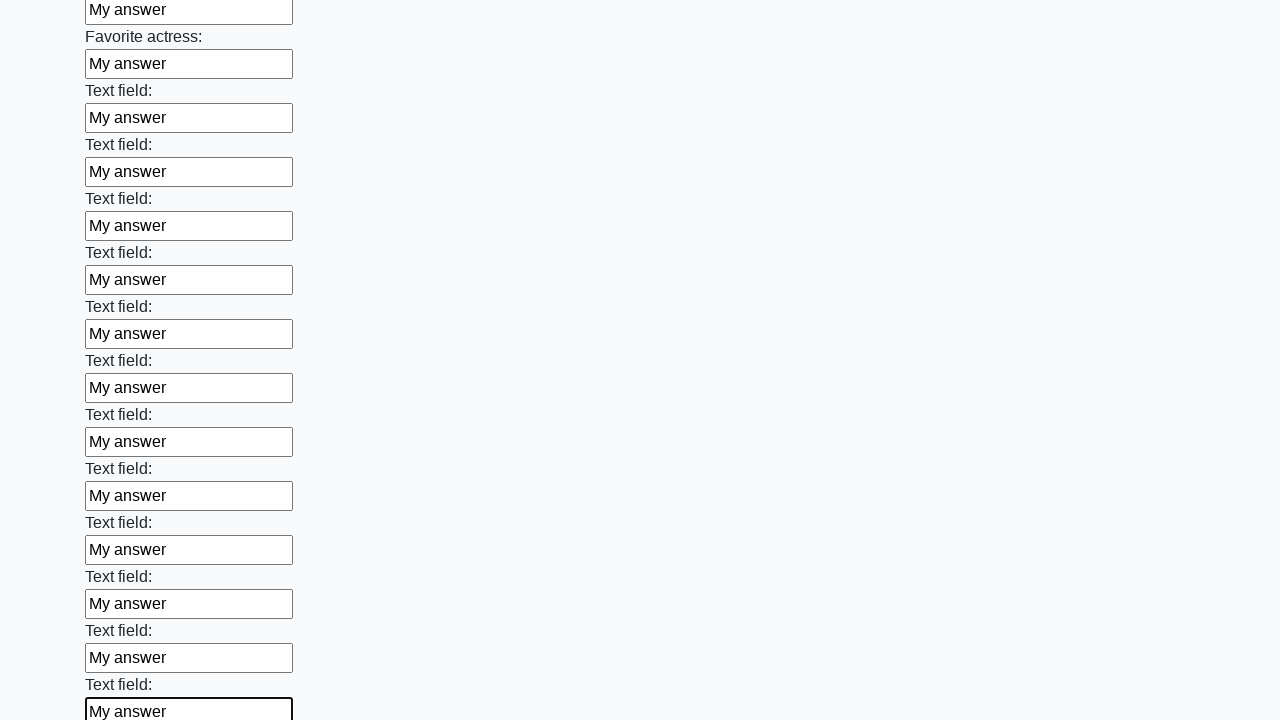

Filled input field with 'My answer' on input >> nth=38
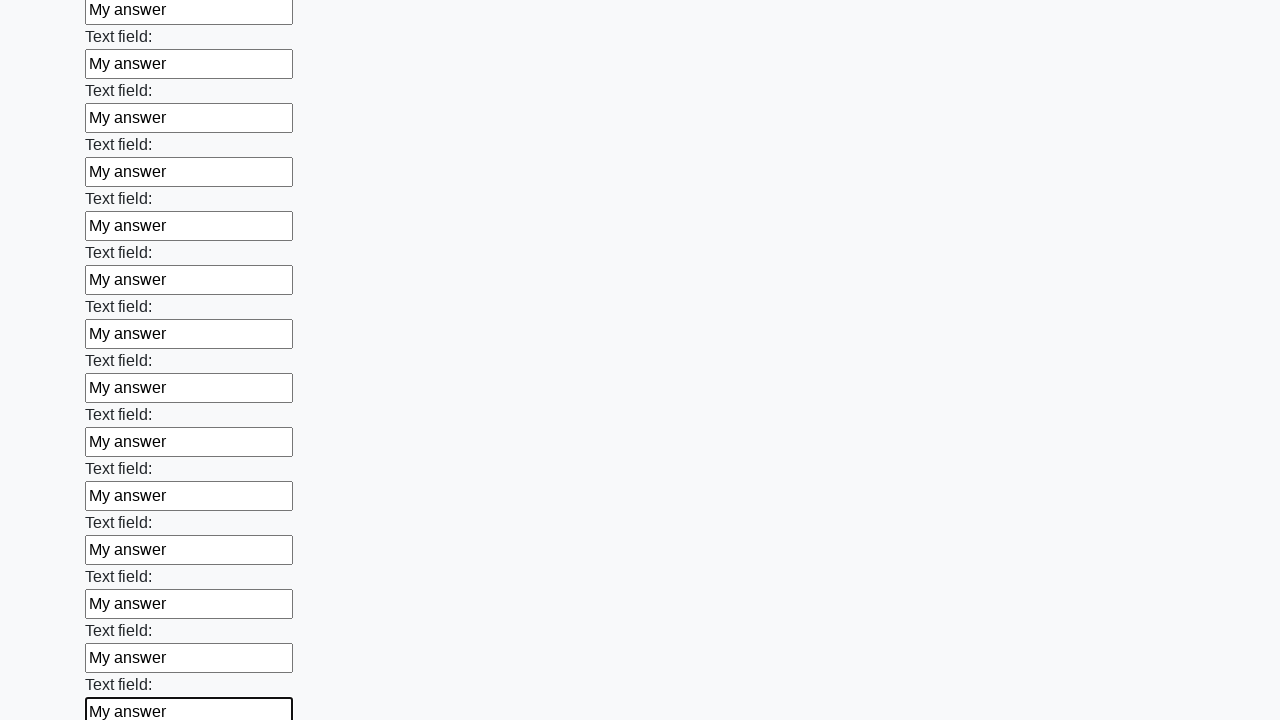

Filled input field with 'My answer' on input >> nth=39
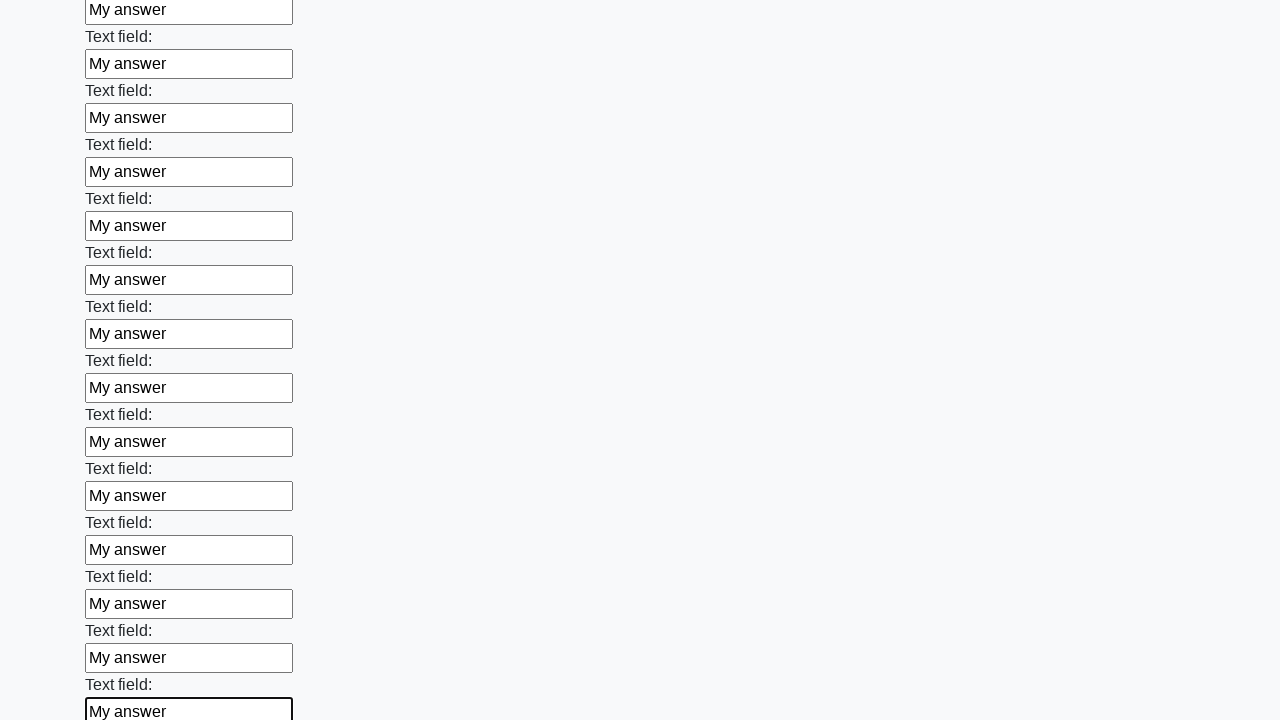

Filled input field with 'My answer' on input >> nth=40
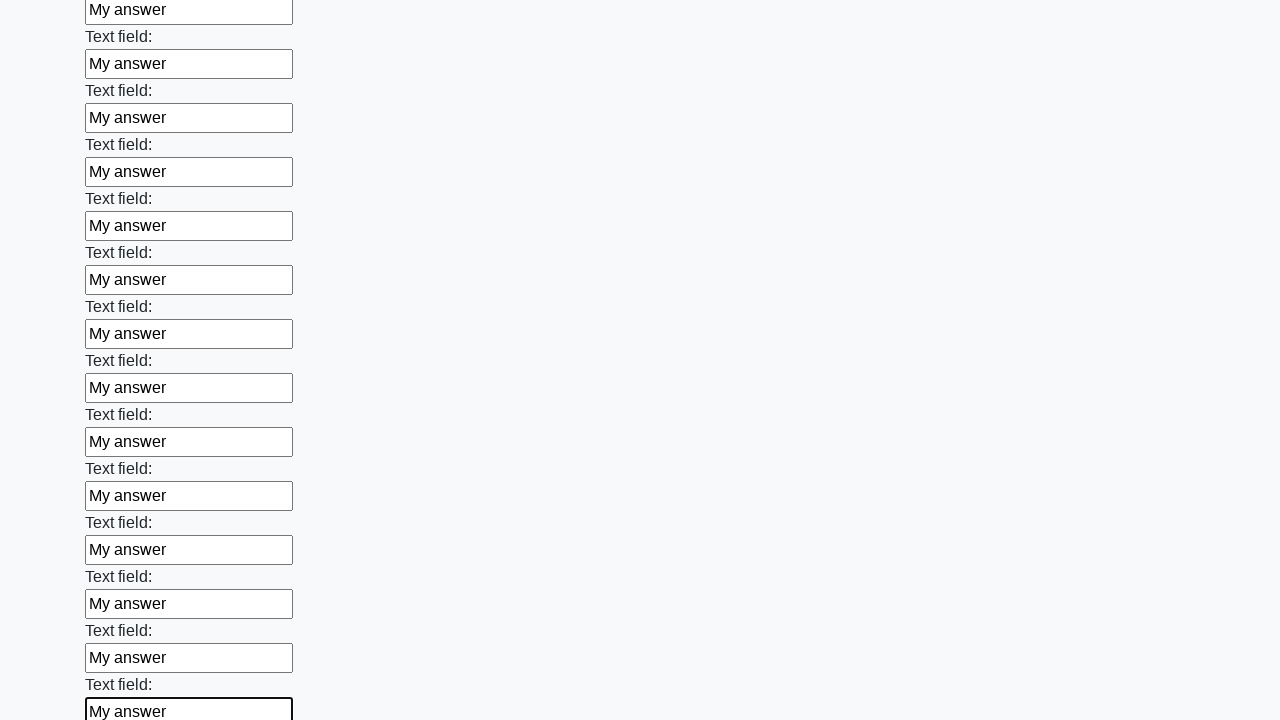

Filled input field with 'My answer' on input >> nth=41
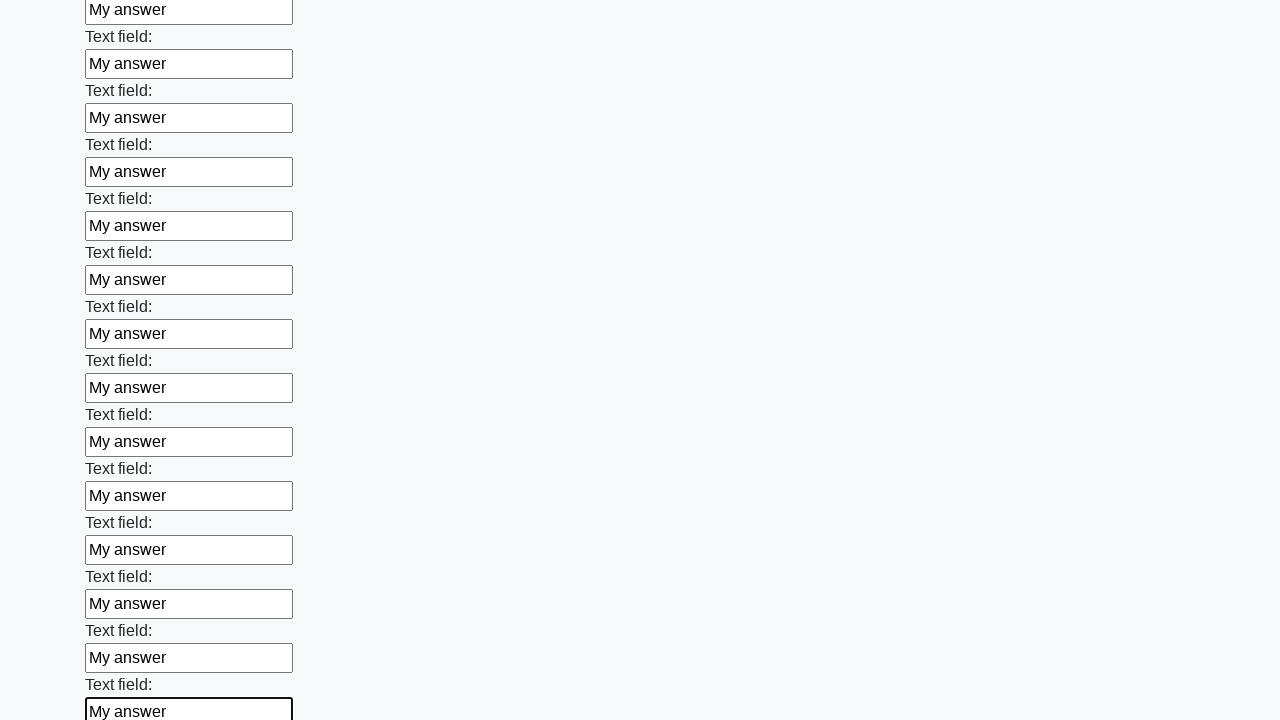

Filled input field with 'My answer' on input >> nth=42
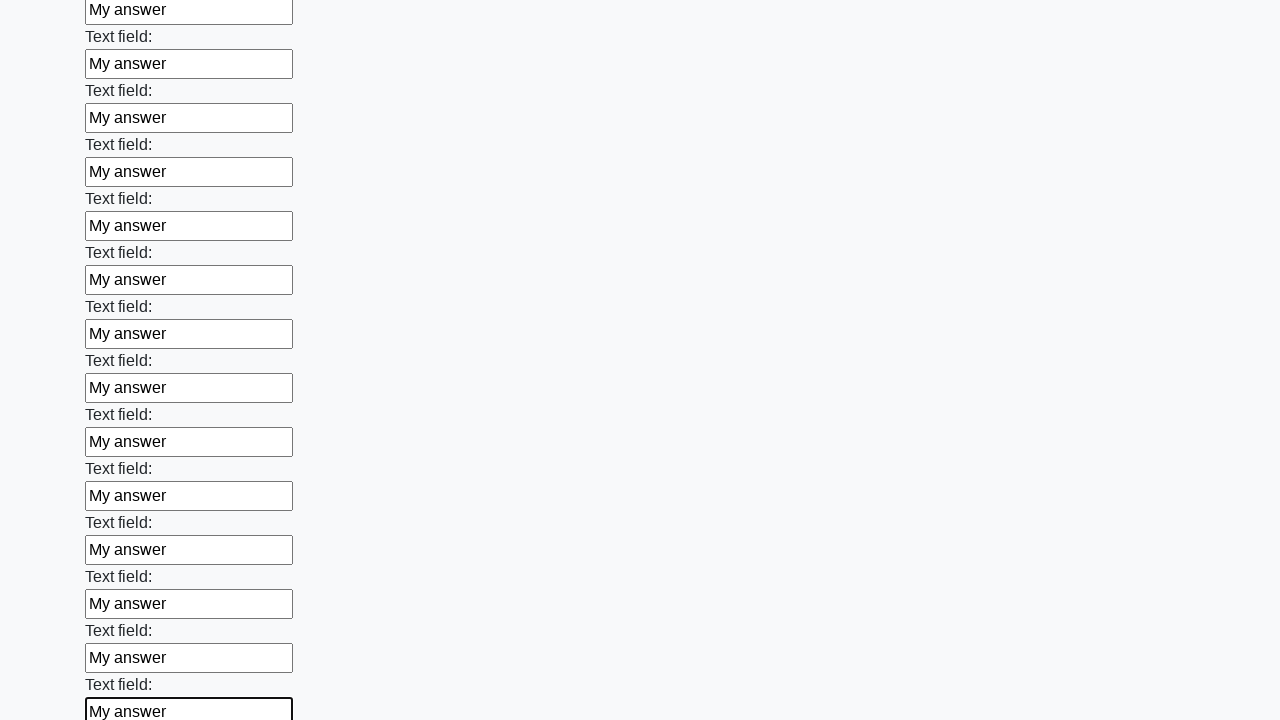

Filled input field with 'My answer' on input >> nth=43
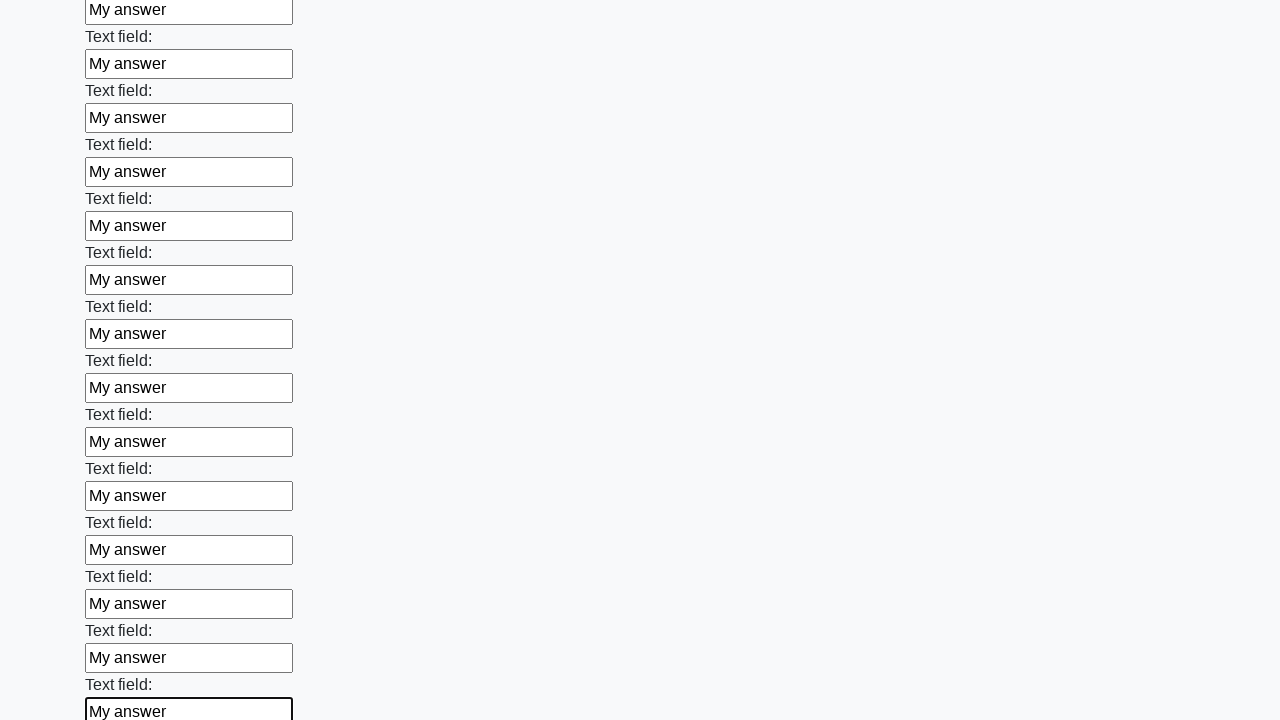

Filled input field with 'My answer' on input >> nth=44
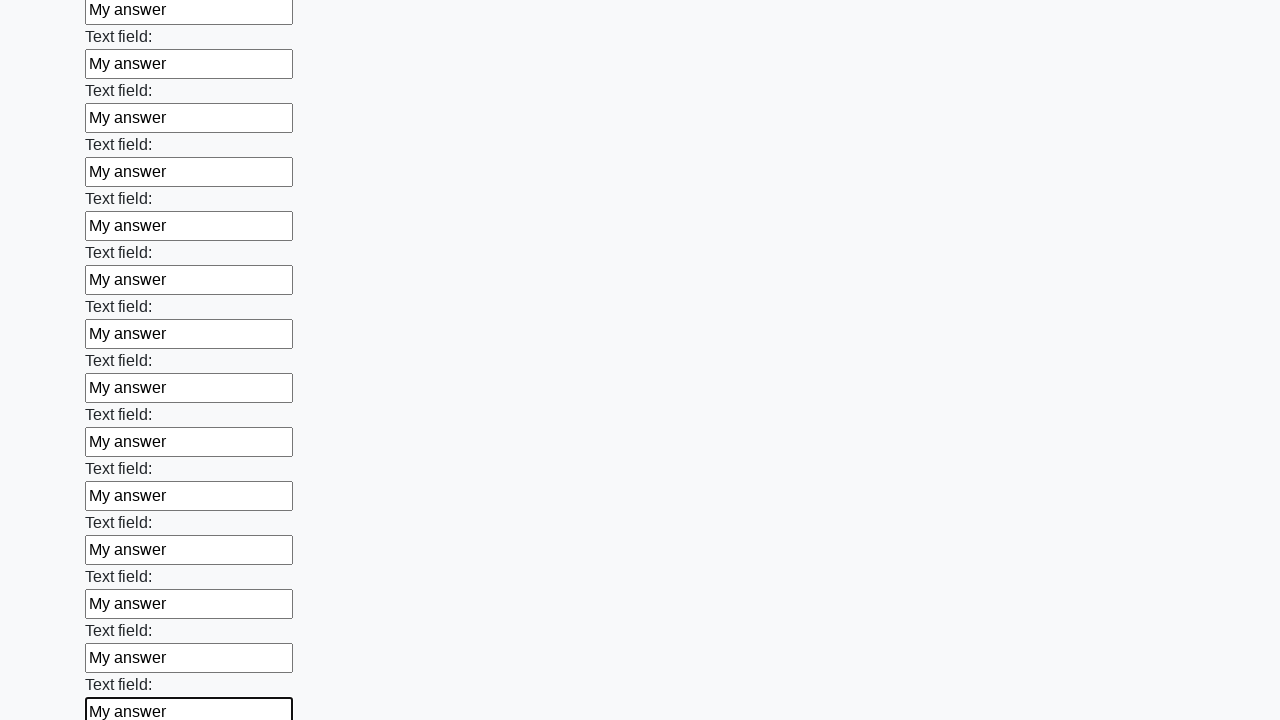

Filled input field with 'My answer' on input >> nth=45
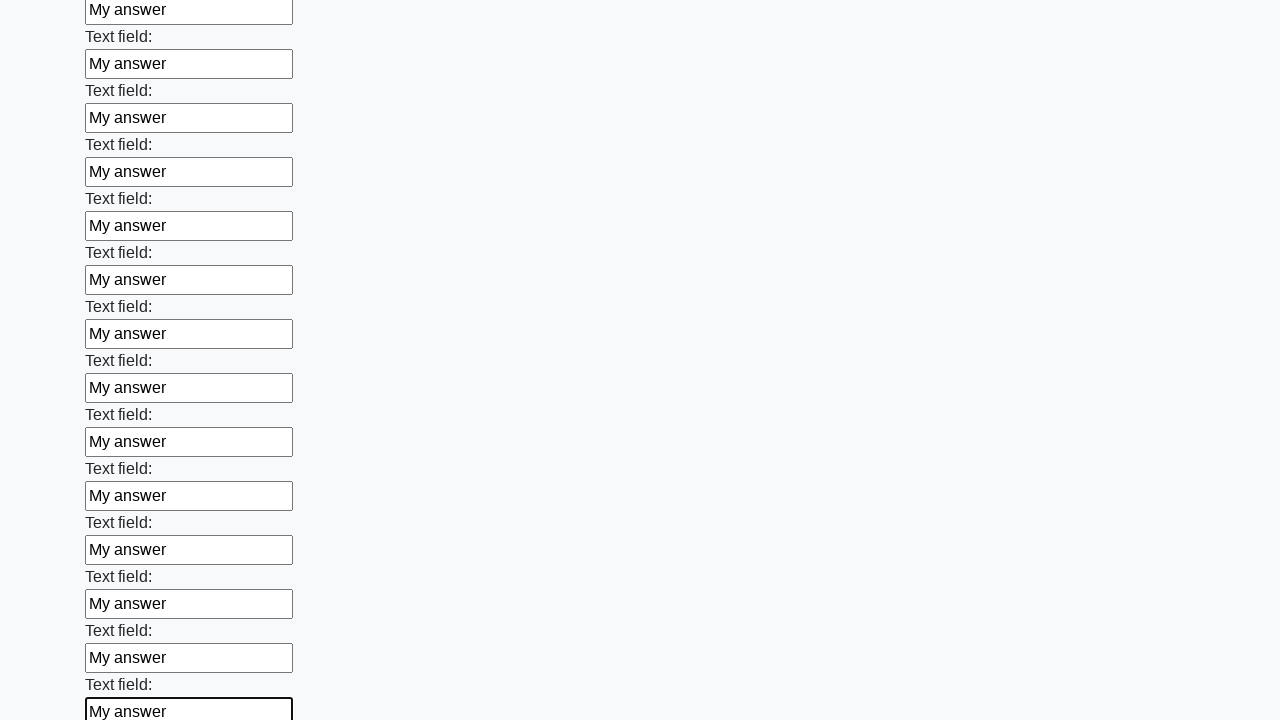

Filled input field with 'My answer' on input >> nth=46
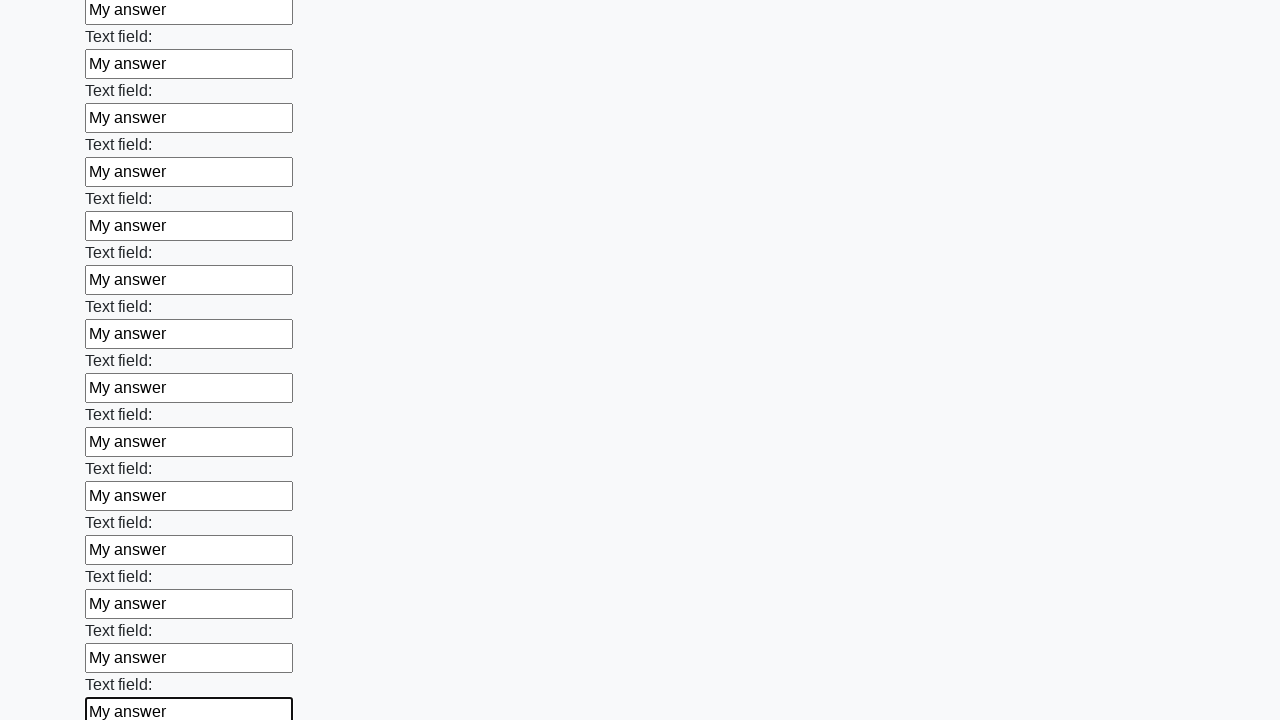

Filled input field with 'My answer' on input >> nth=47
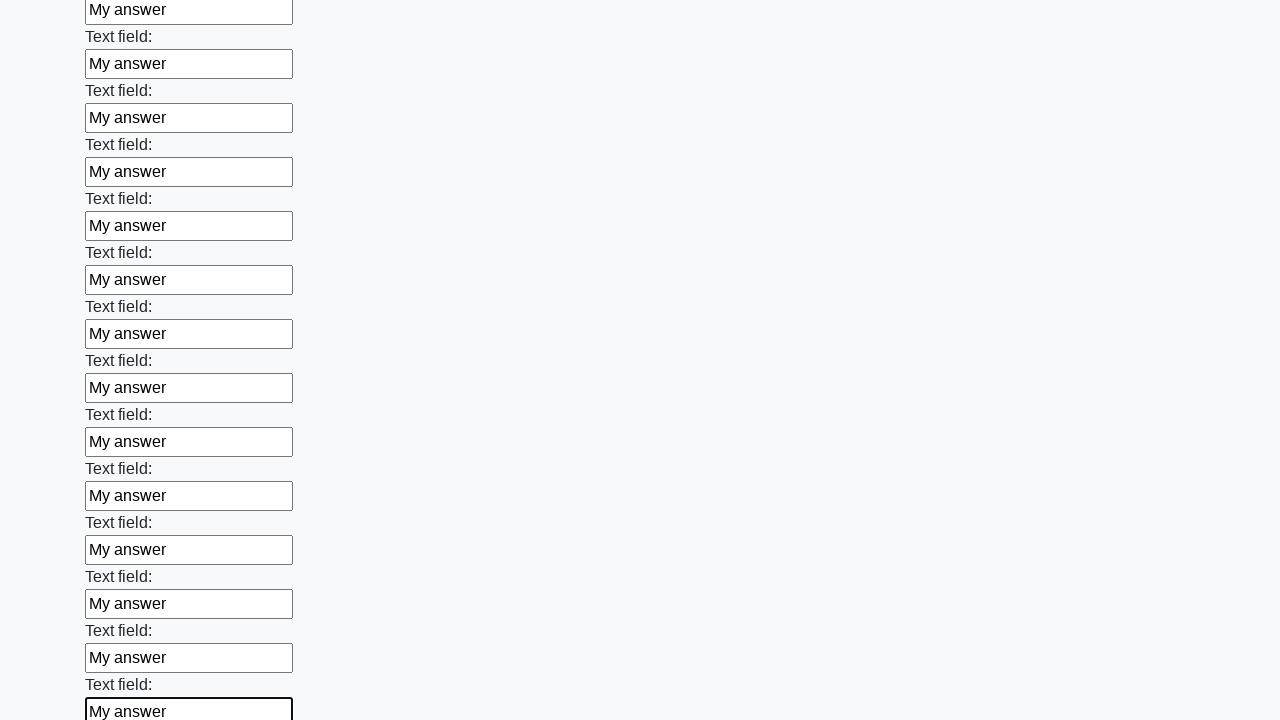

Filled input field with 'My answer' on input >> nth=48
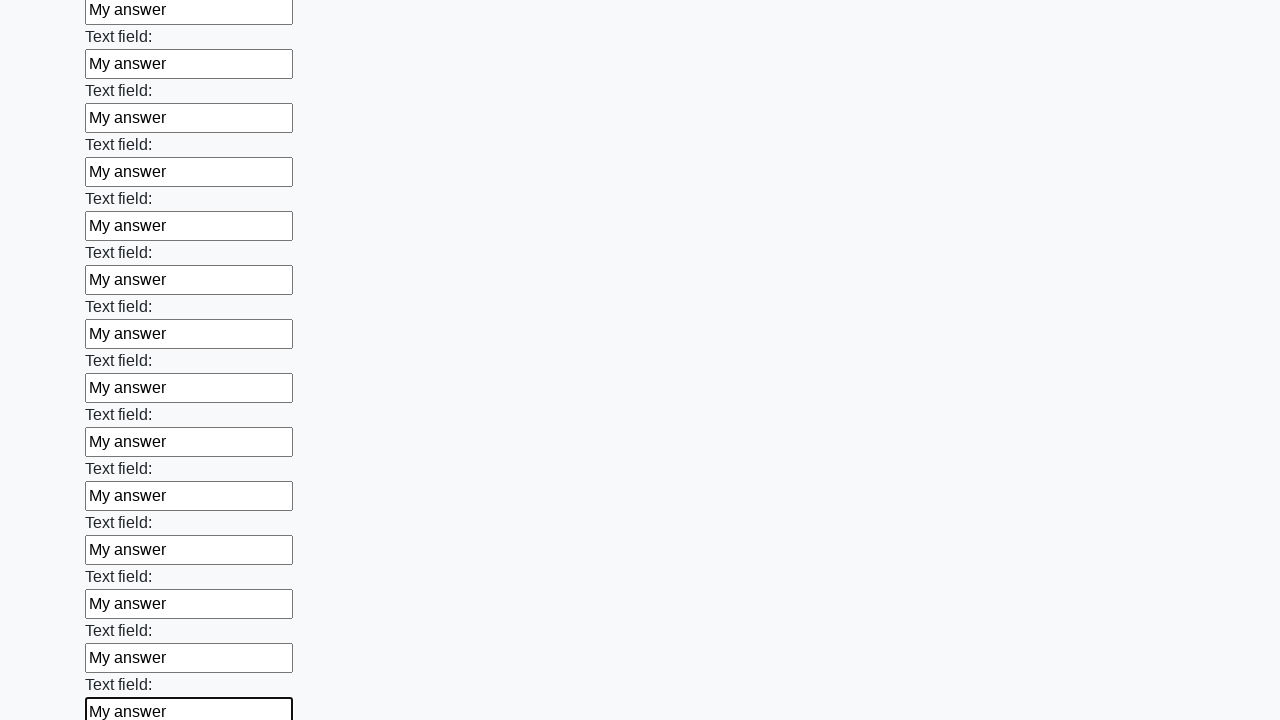

Filled input field with 'My answer' on input >> nth=49
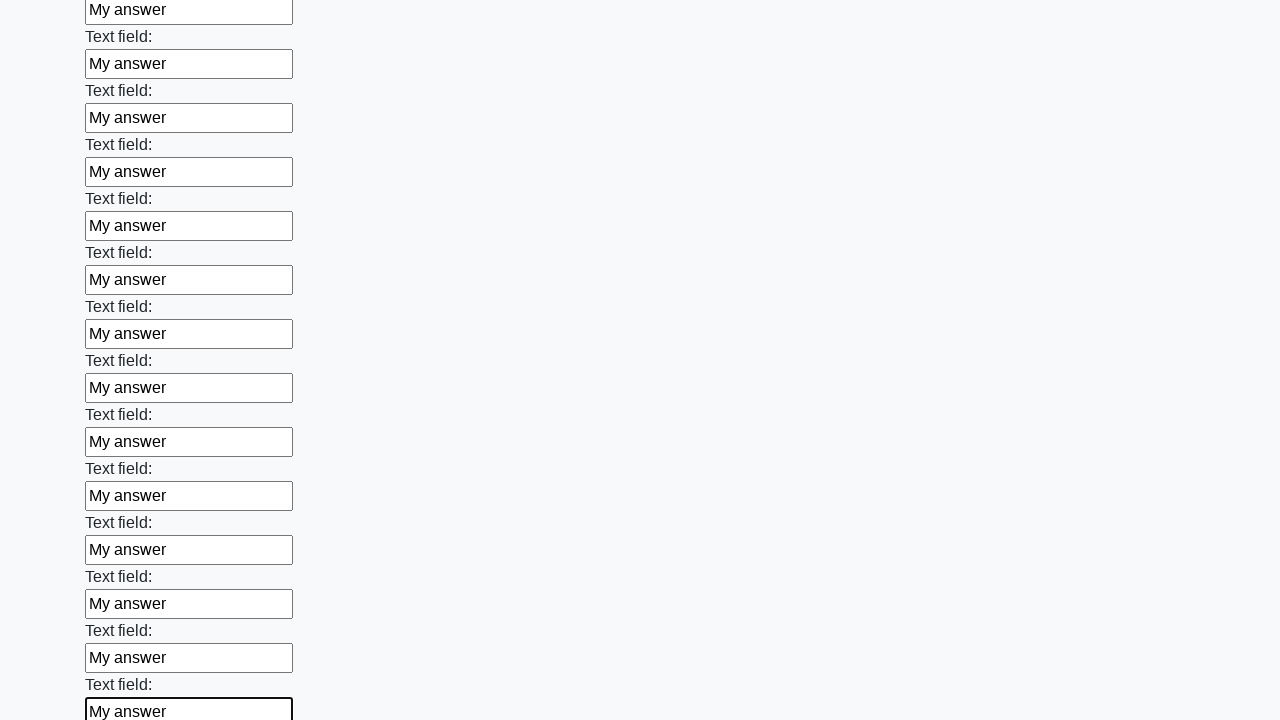

Filled input field with 'My answer' on input >> nth=50
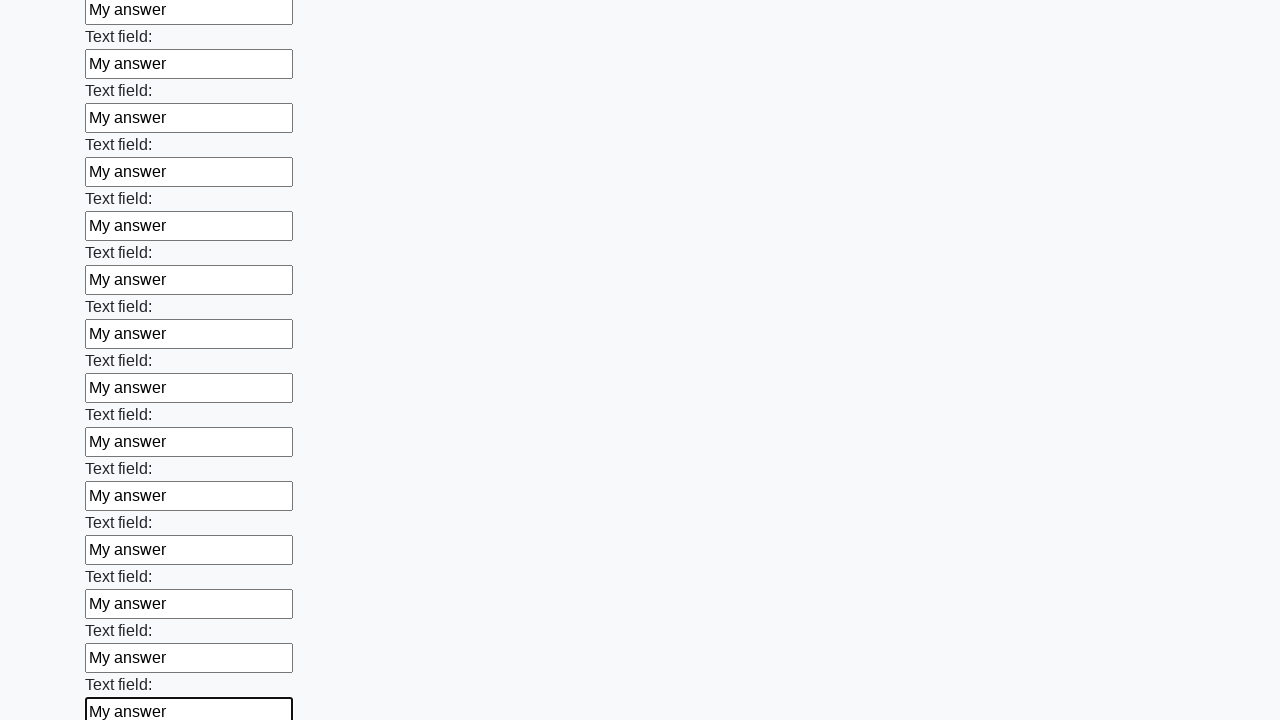

Filled input field with 'My answer' on input >> nth=51
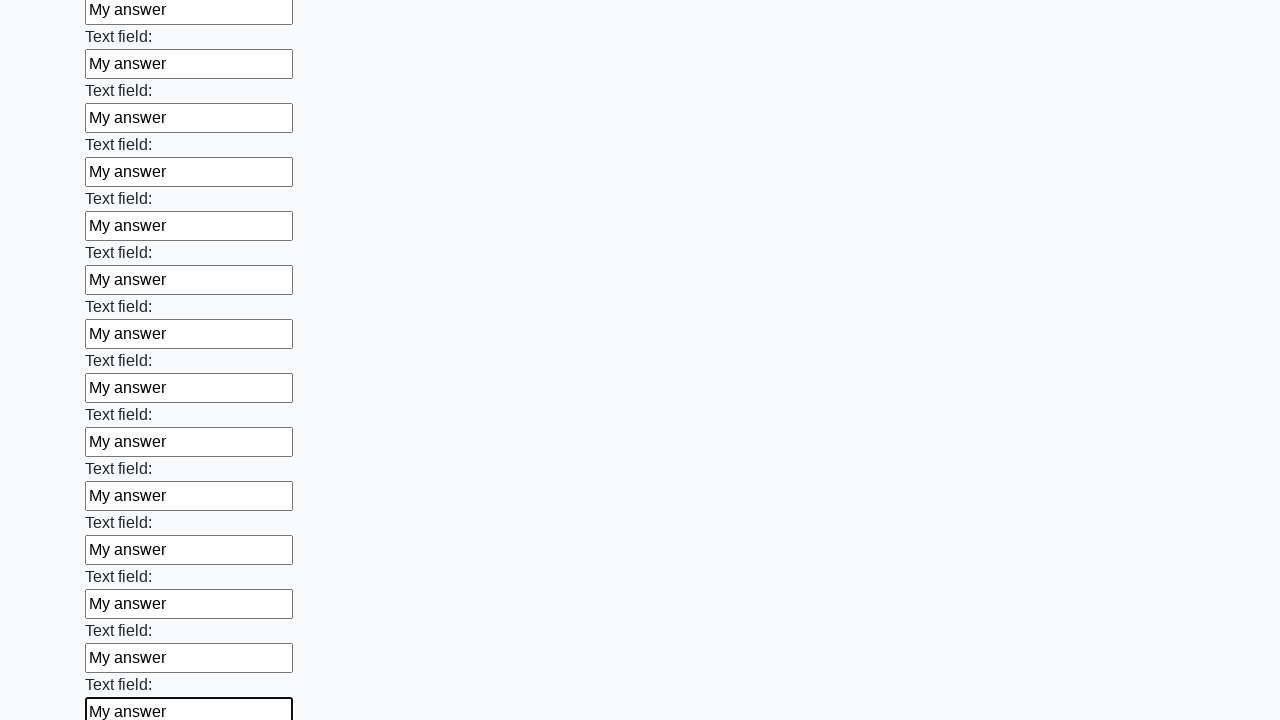

Filled input field with 'My answer' on input >> nth=52
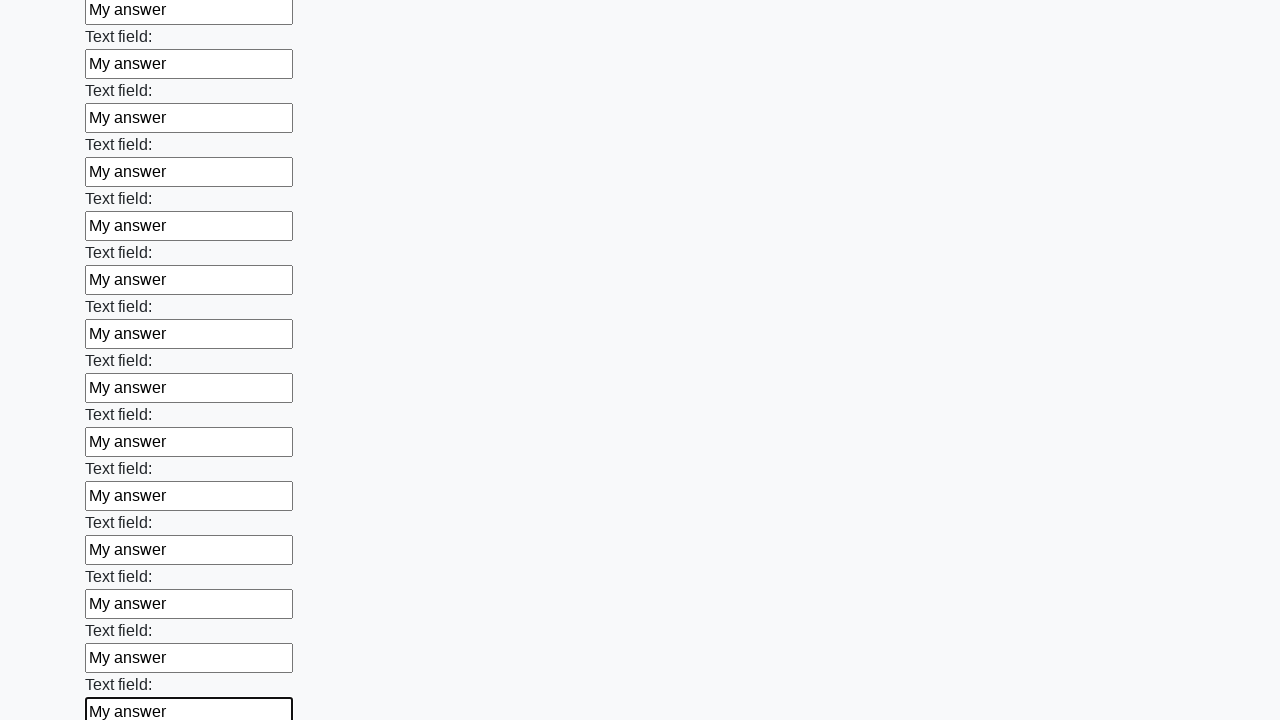

Filled input field with 'My answer' on input >> nth=53
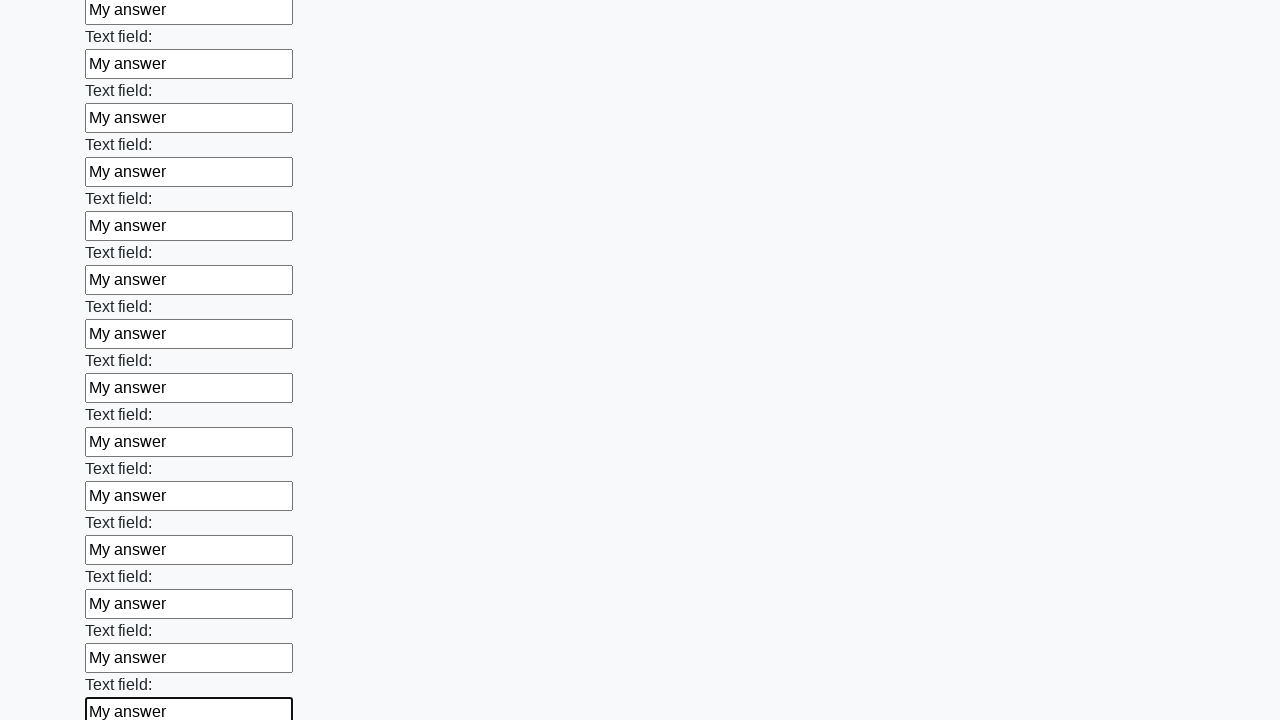

Filled input field with 'My answer' on input >> nth=54
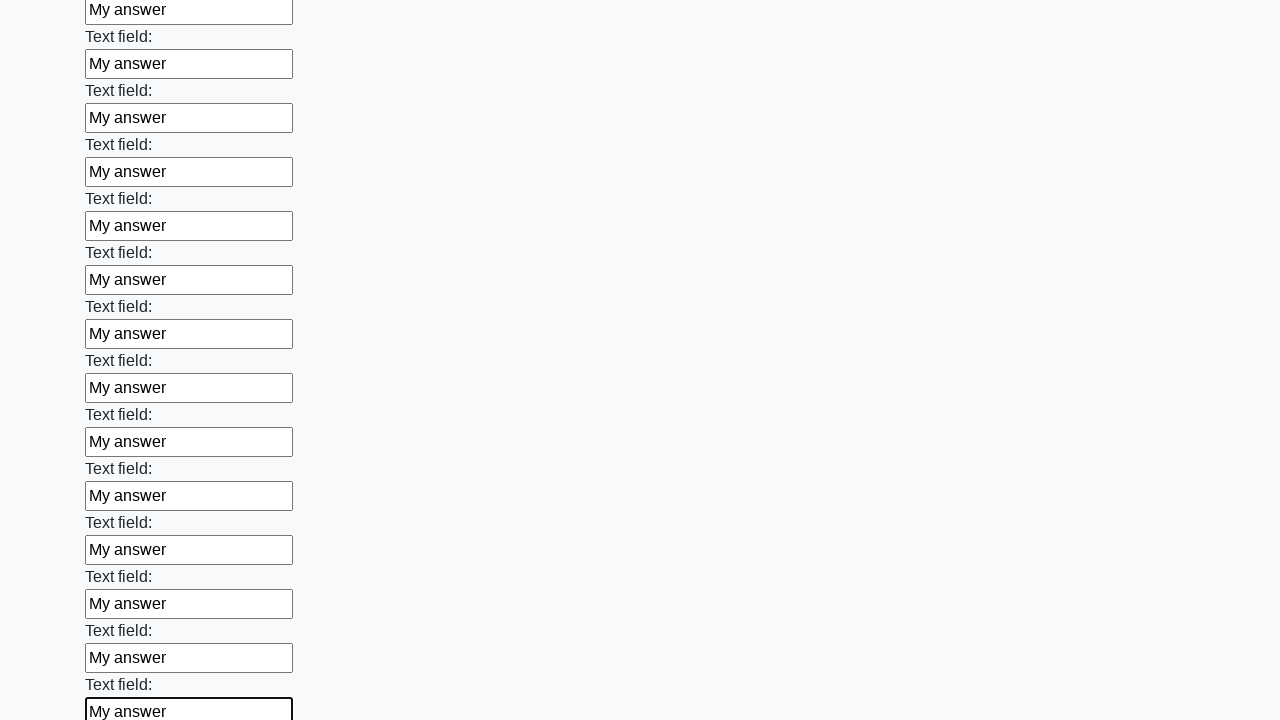

Filled input field with 'My answer' on input >> nth=55
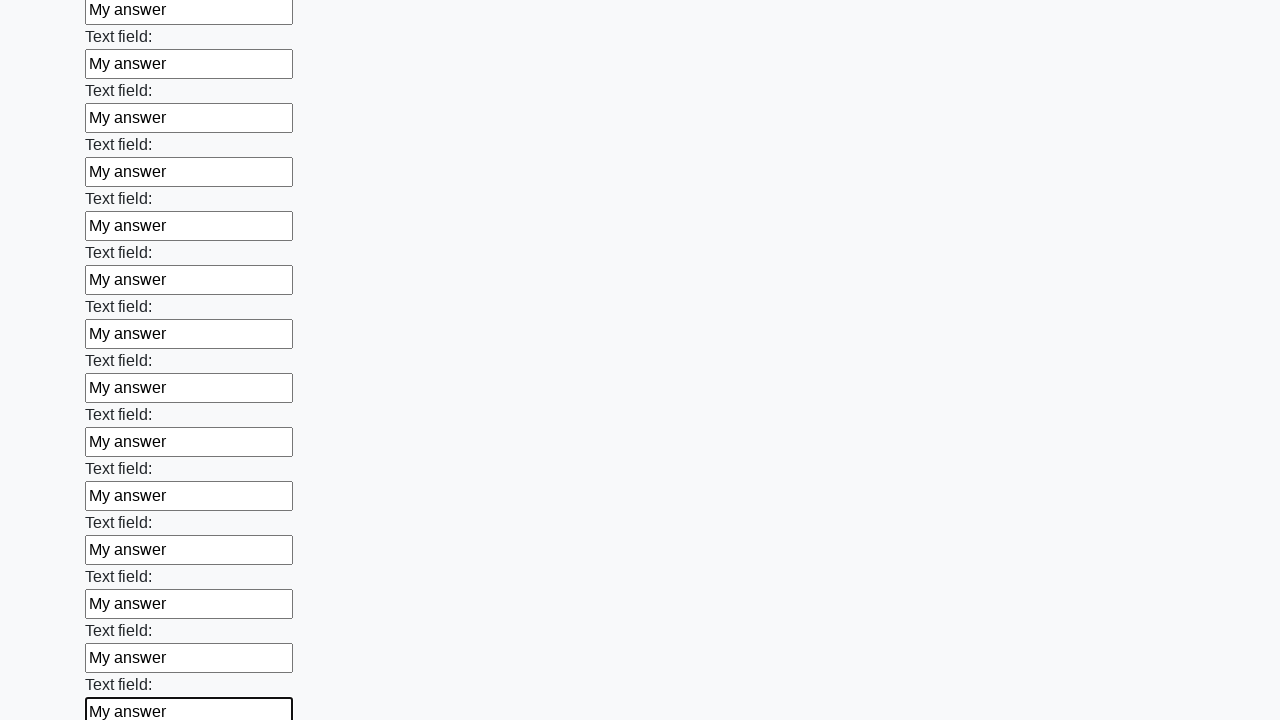

Filled input field with 'My answer' on input >> nth=56
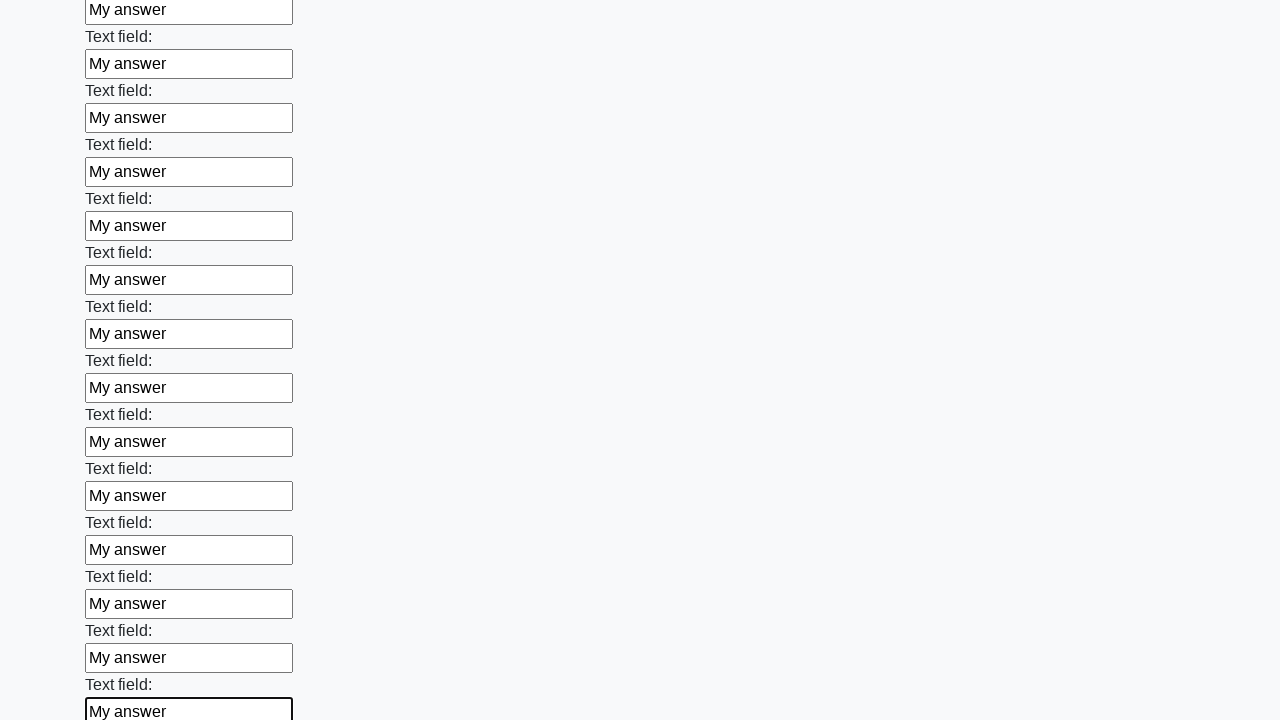

Filled input field with 'My answer' on input >> nth=57
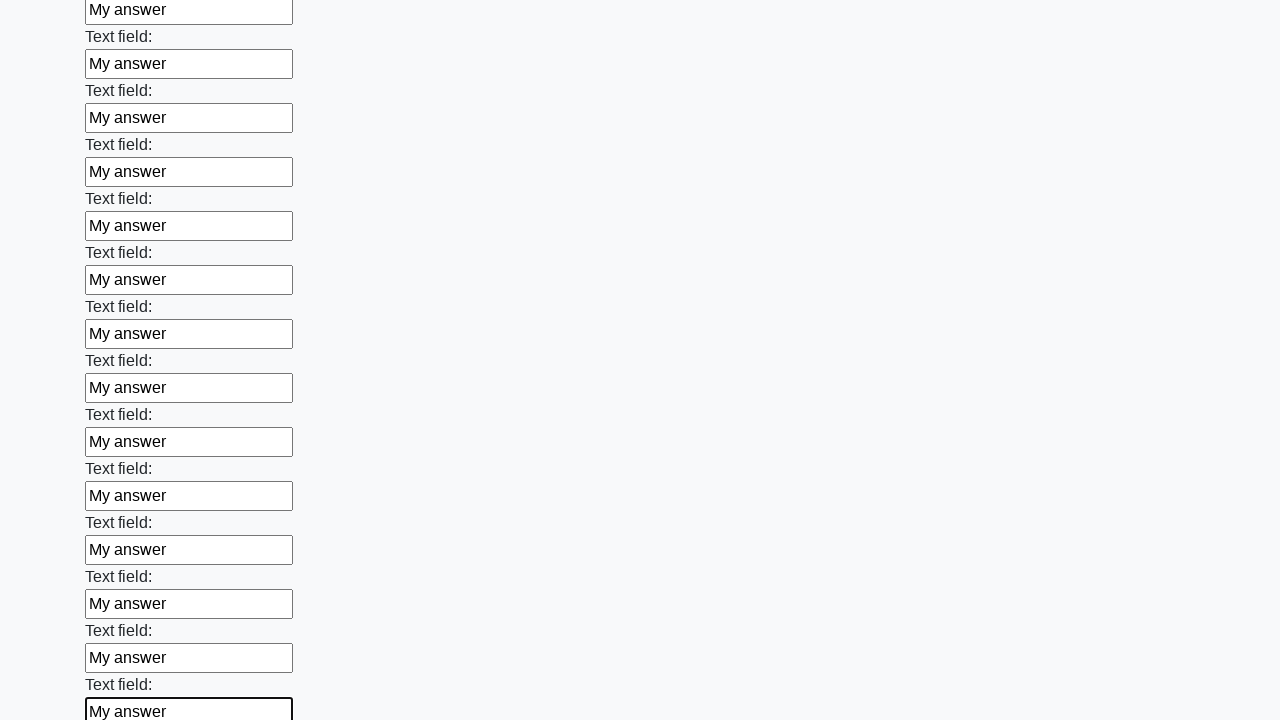

Filled input field with 'My answer' on input >> nth=58
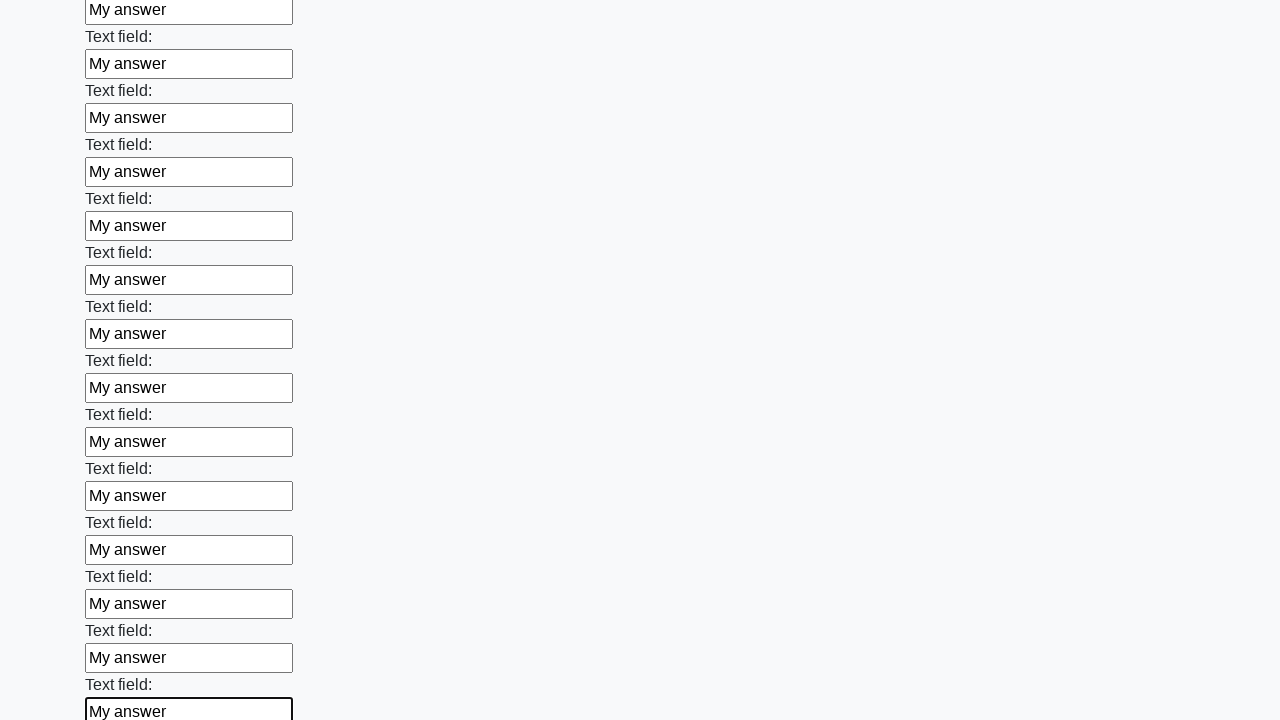

Filled input field with 'My answer' on input >> nth=59
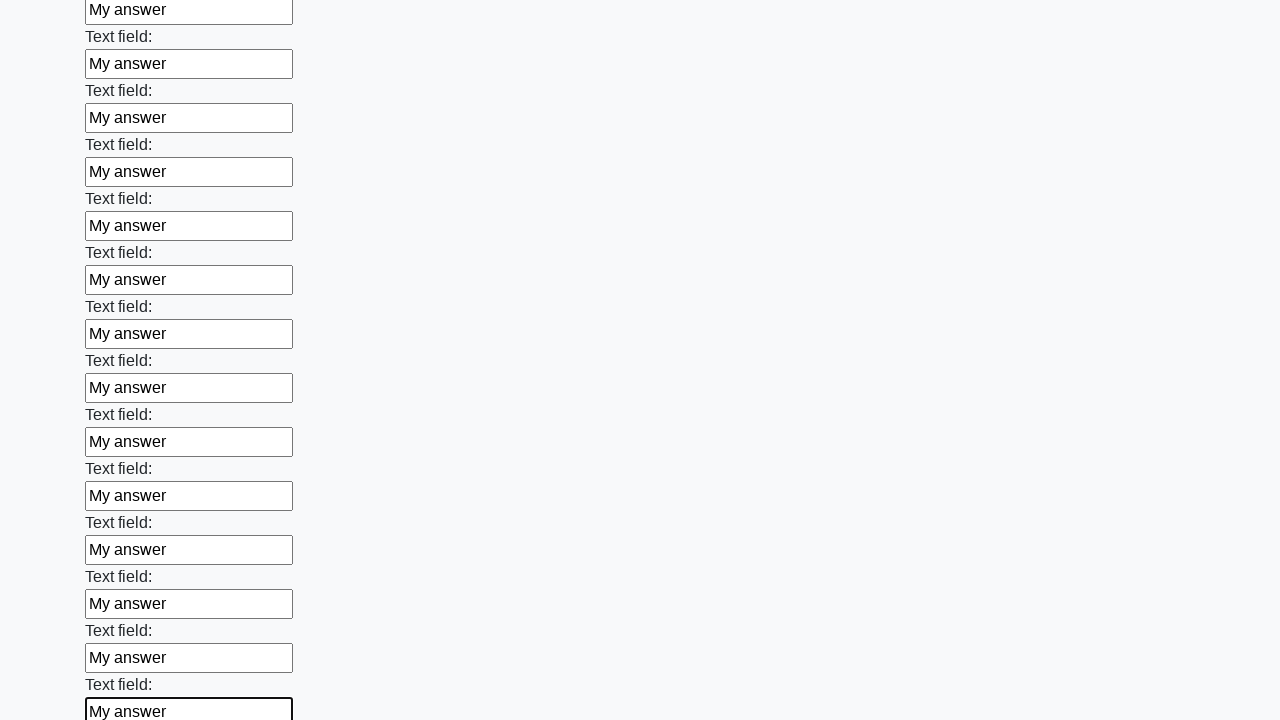

Filled input field with 'My answer' on input >> nth=60
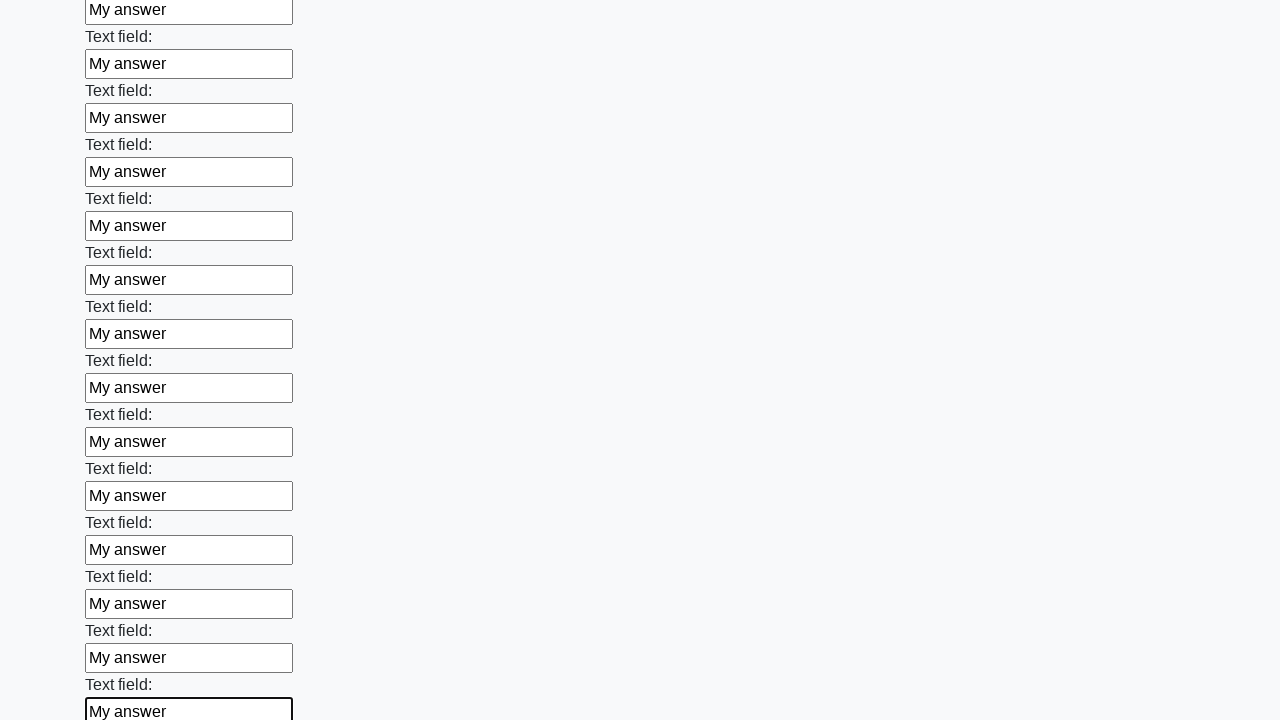

Filled input field with 'My answer' on input >> nth=61
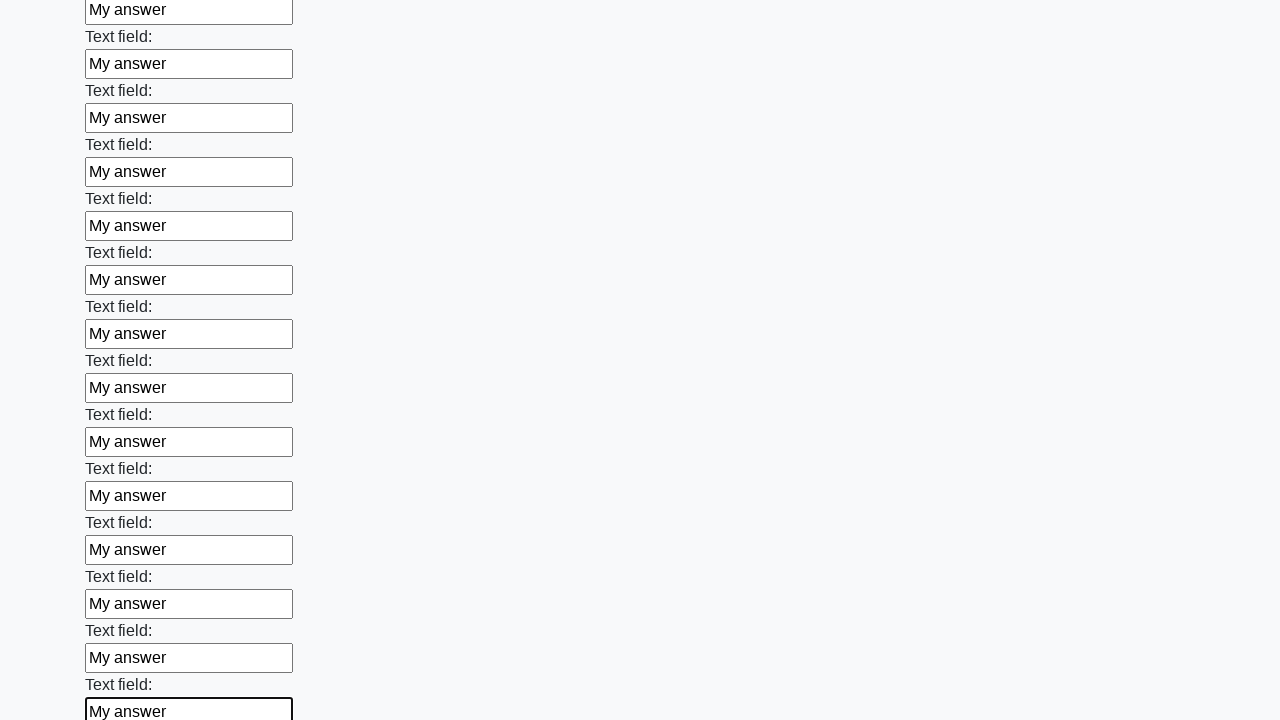

Filled input field with 'My answer' on input >> nth=62
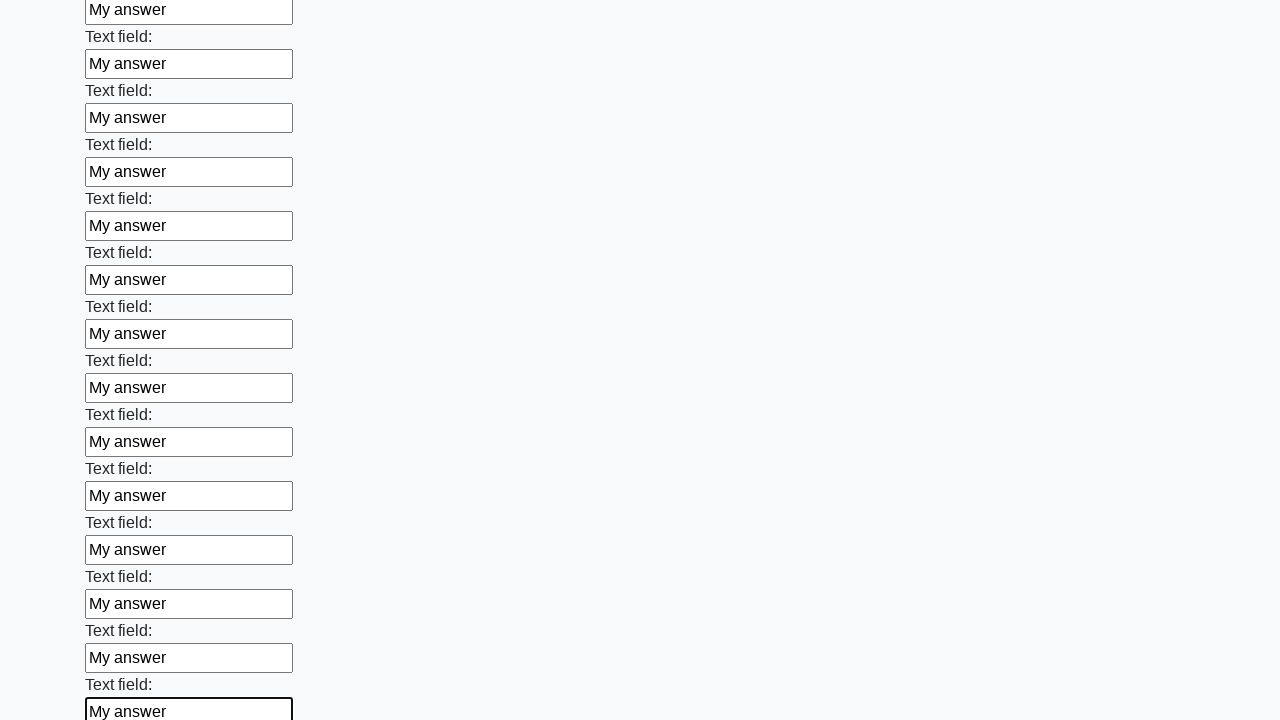

Filled input field with 'My answer' on input >> nth=63
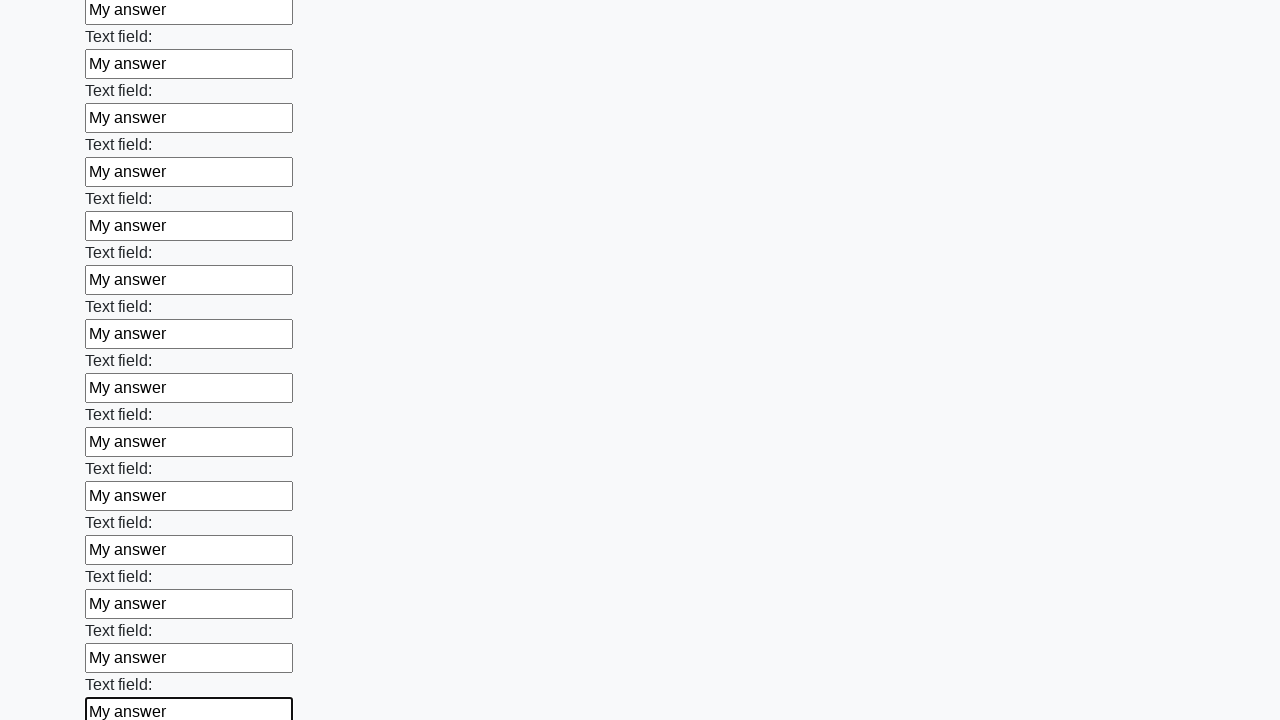

Filled input field with 'My answer' on input >> nth=64
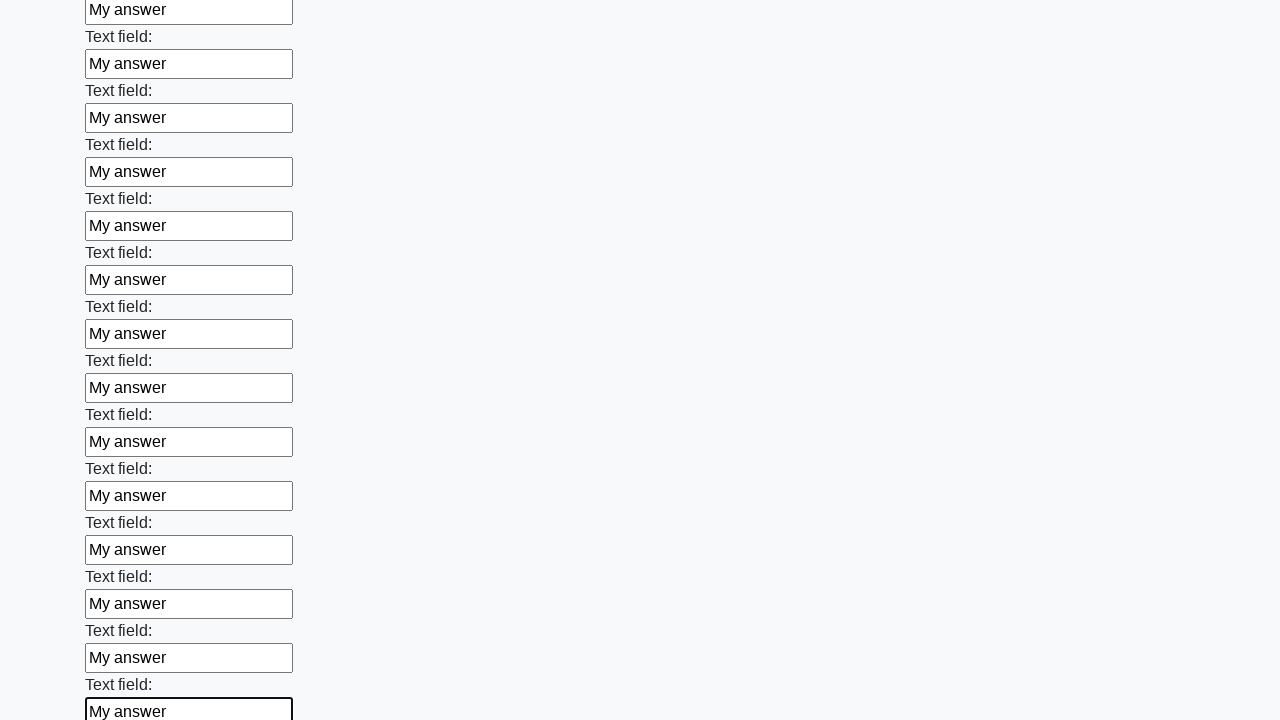

Filled input field with 'My answer' on input >> nth=65
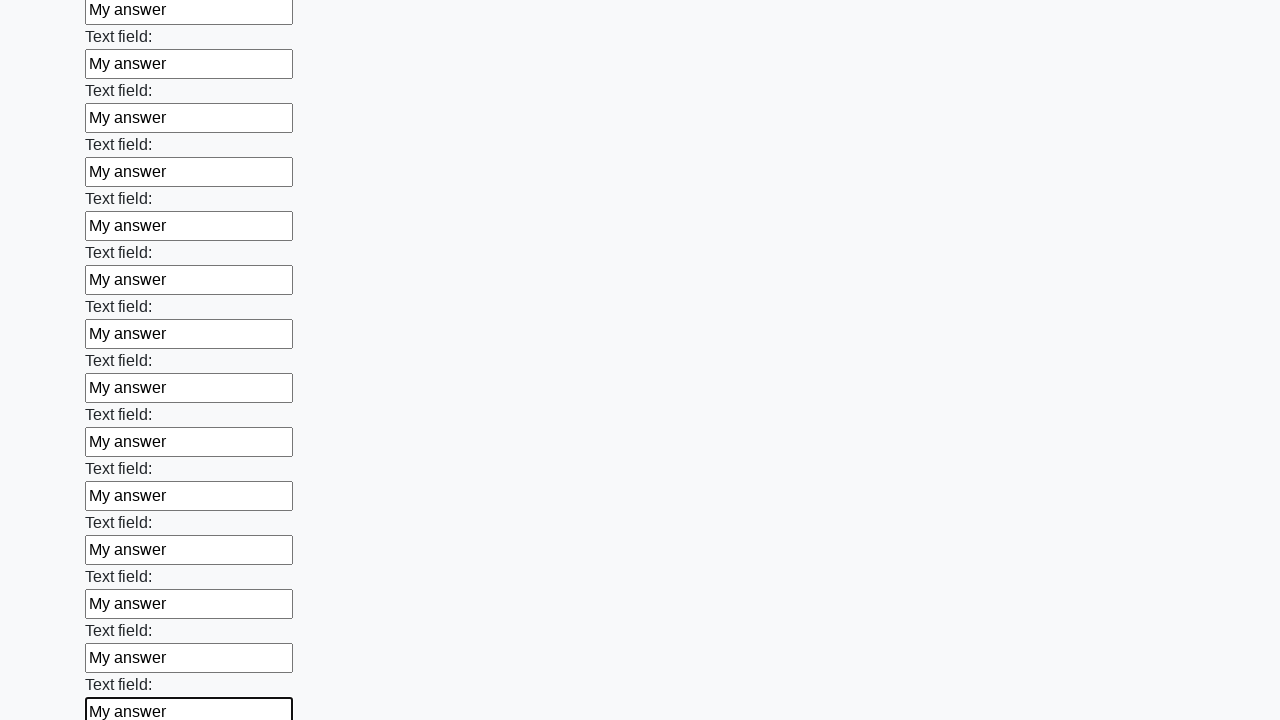

Filled input field with 'My answer' on input >> nth=66
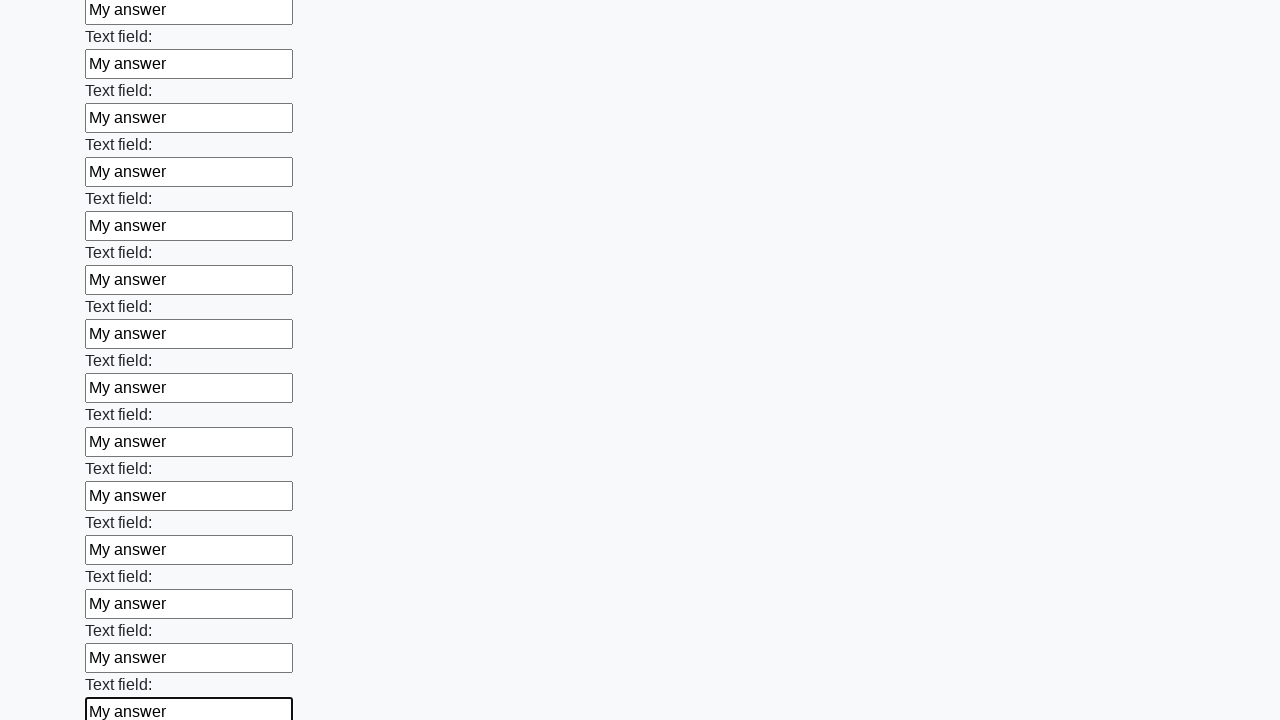

Filled input field with 'My answer' on input >> nth=67
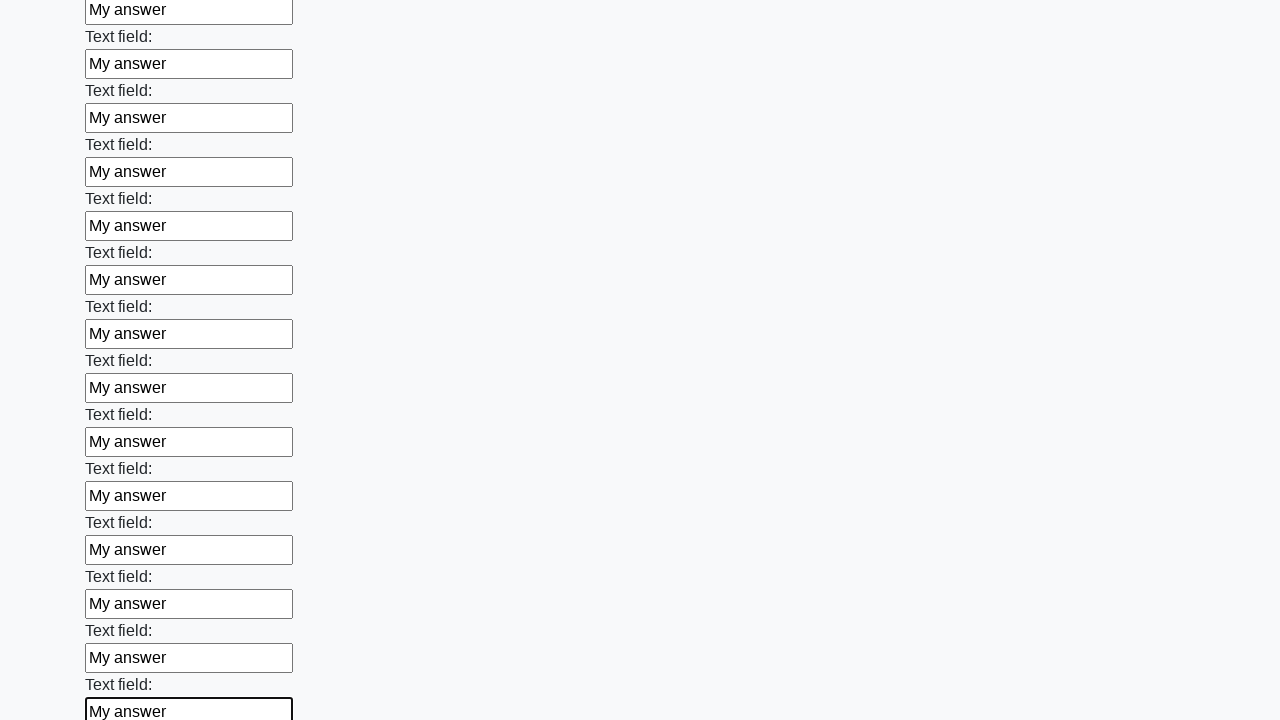

Filled input field with 'My answer' on input >> nth=68
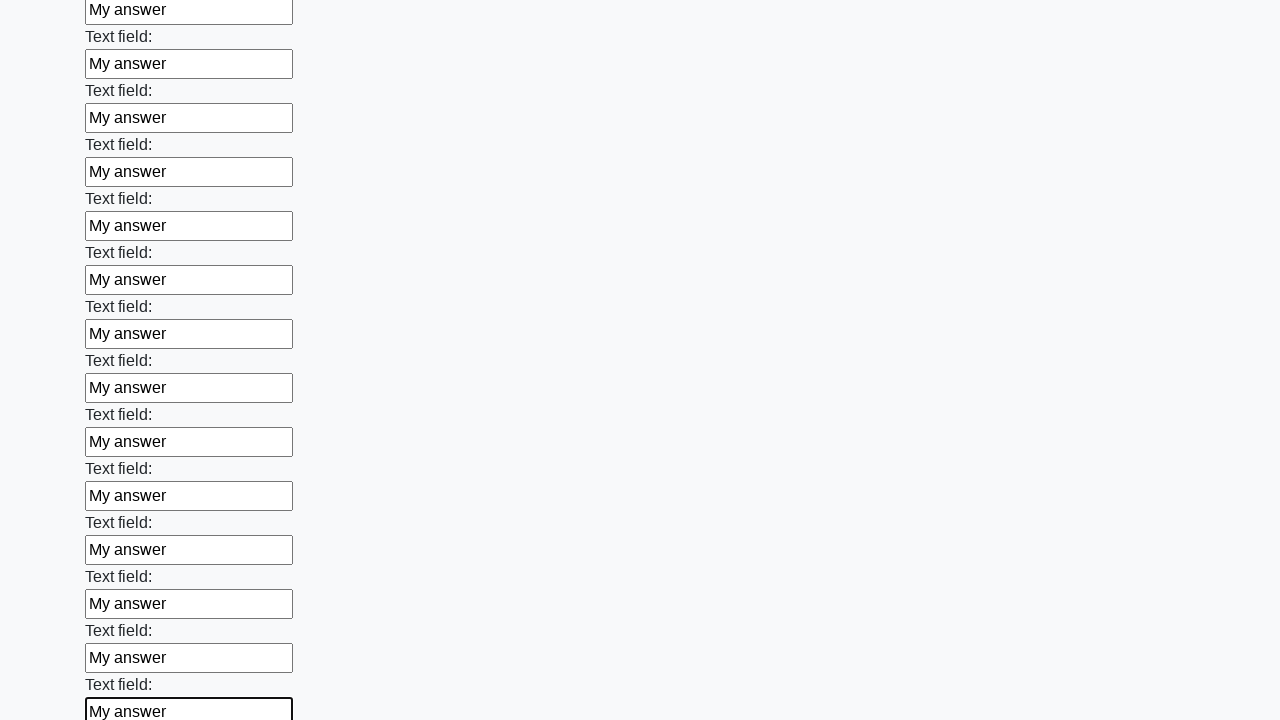

Filled input field with 'My answer' on input >> nth=69
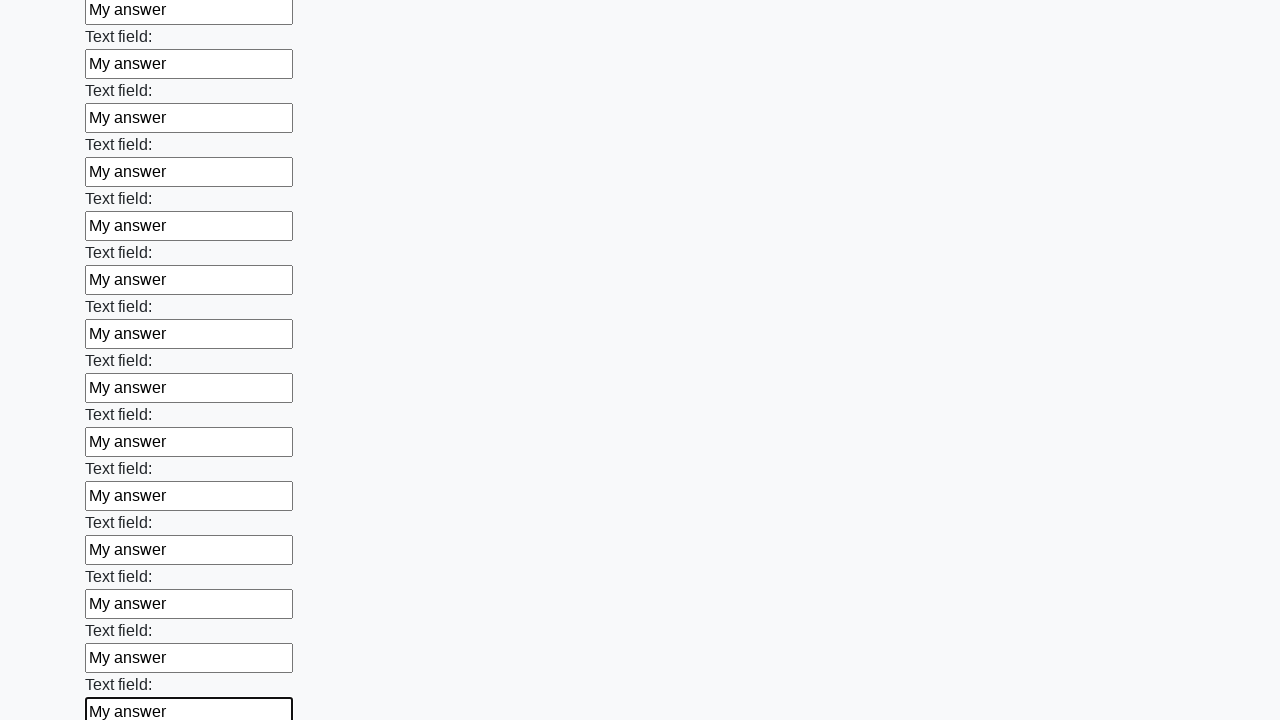

Filled input field with 'My answer' on input >> nth=70
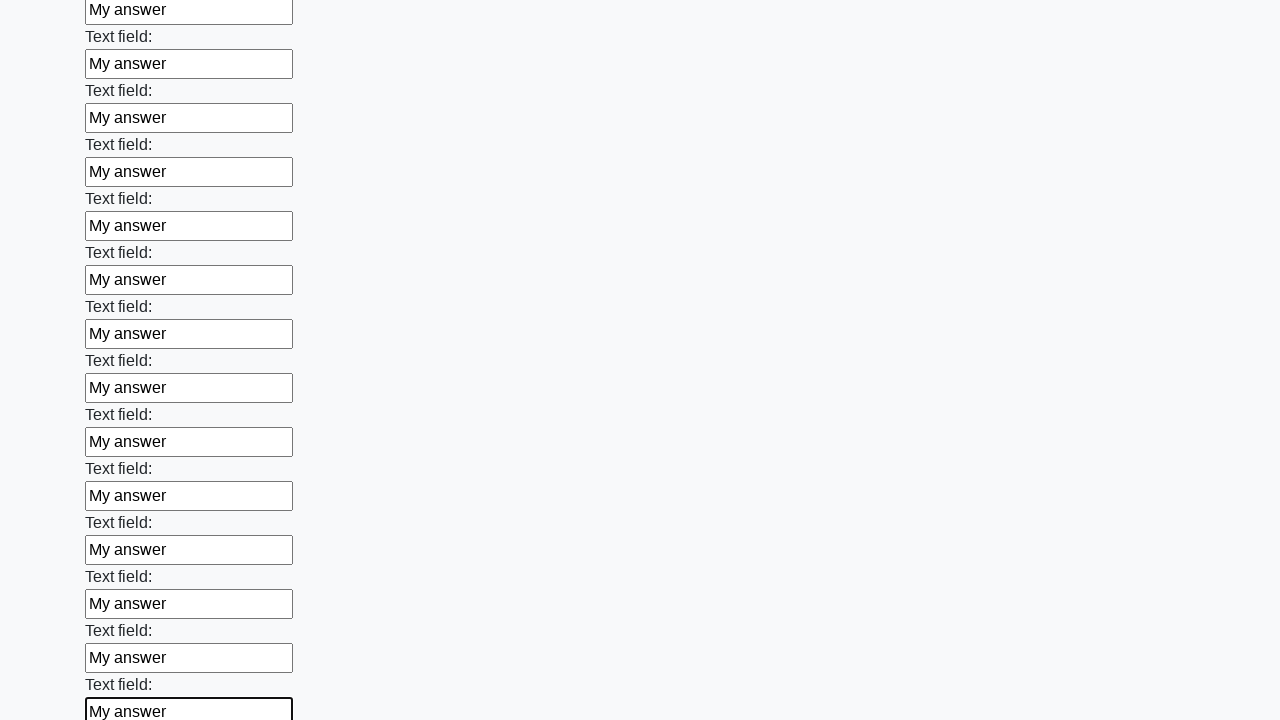

Filled input field with 'My answer' on input >> nth=71
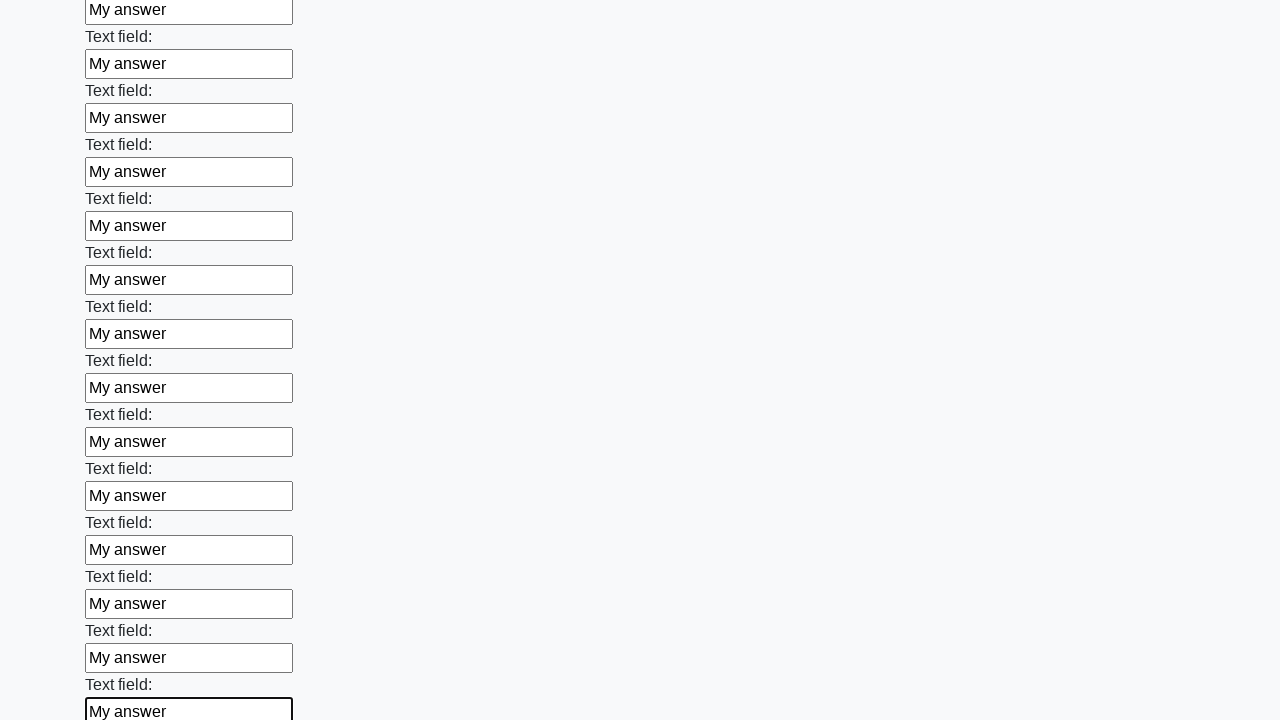

Filled input field with 'My answer' on input >> nth=72
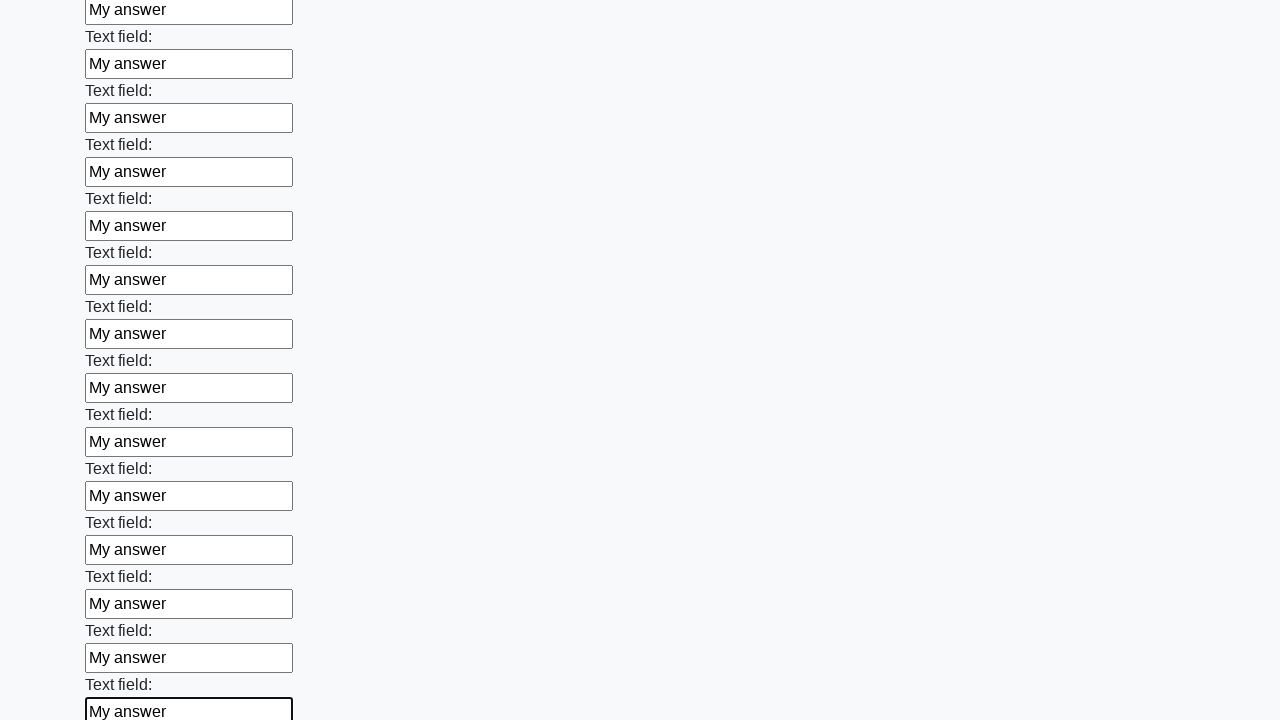

Filled input field with 'My answer' on input >> nth=73
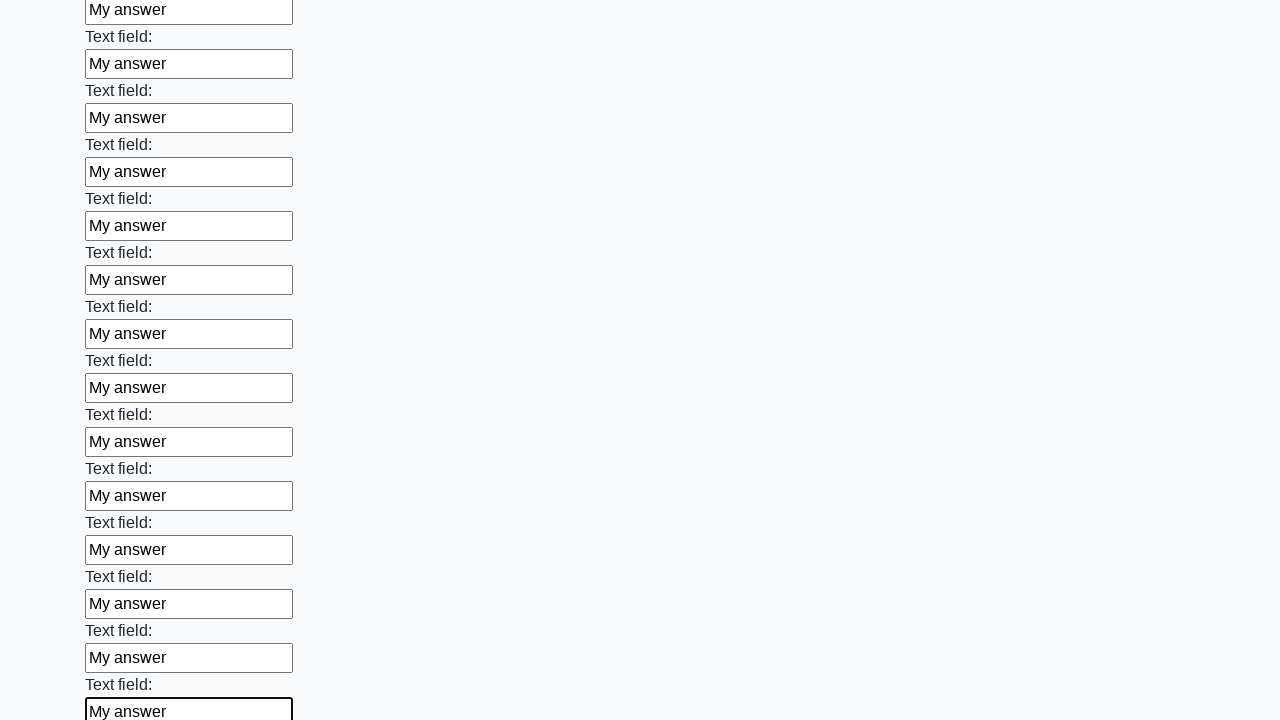

Filled input field with 'My answer' on input >> nth=74
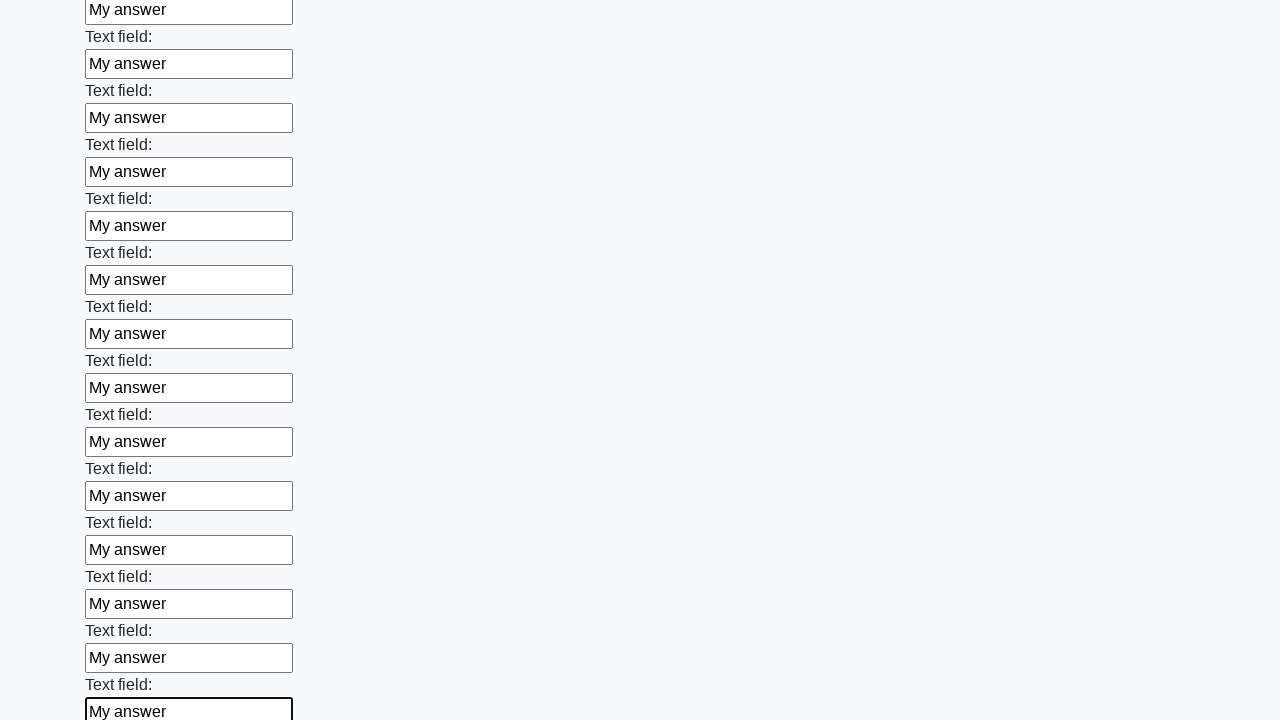

Filled input field with 'My answer' on input >> nth=75
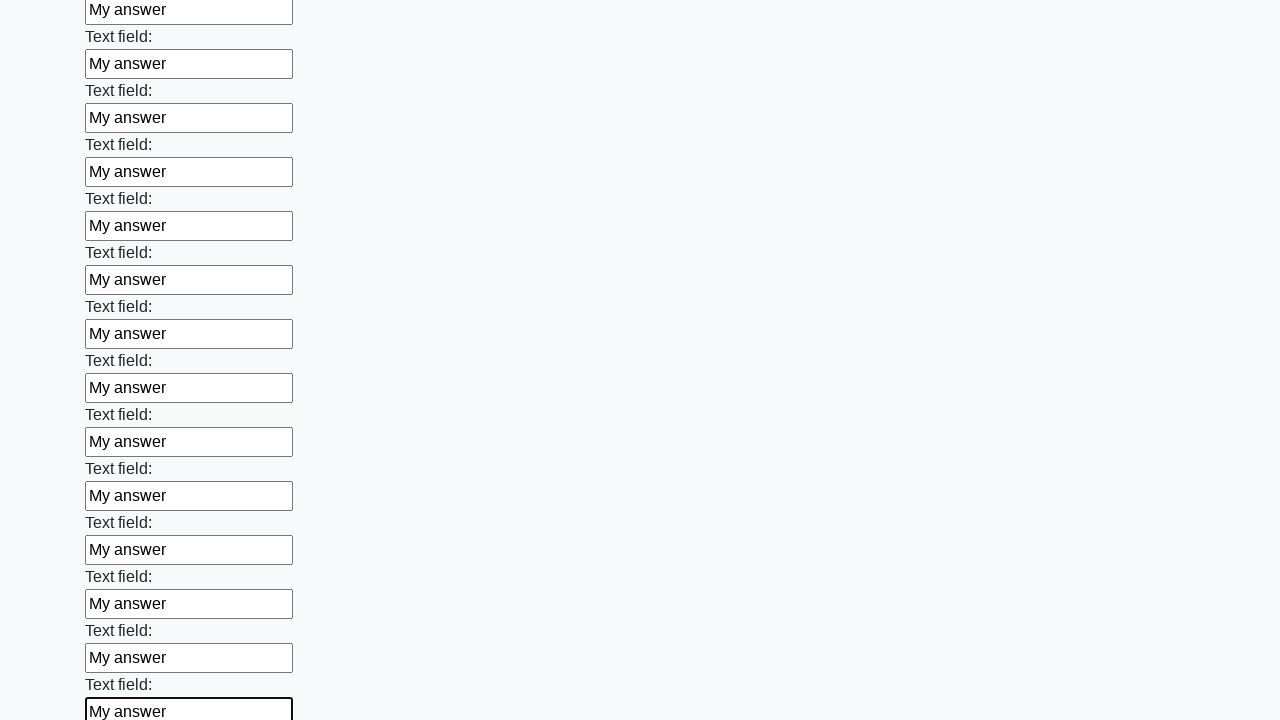

Filled input field with 'My answer' on input >> nth=76
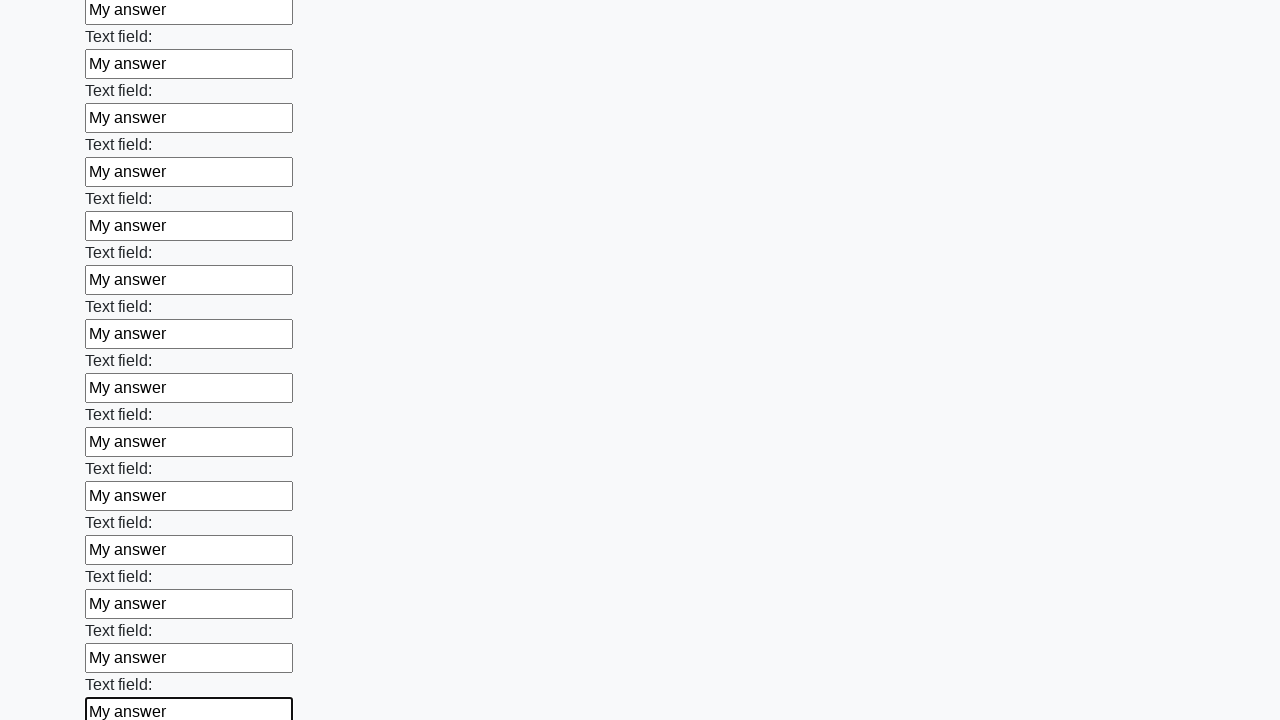

Filled input field with 'My answer' on input >> nth=77
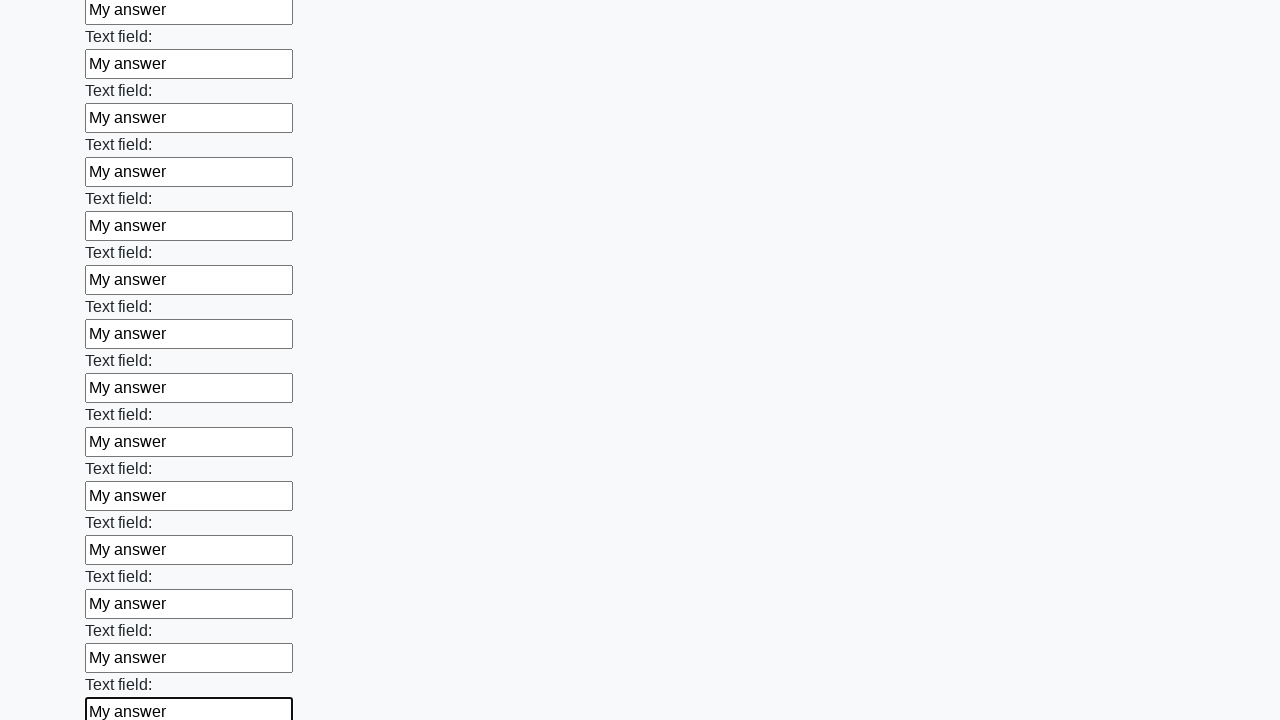

Filled input field with 'My answer' on input >> nth=78
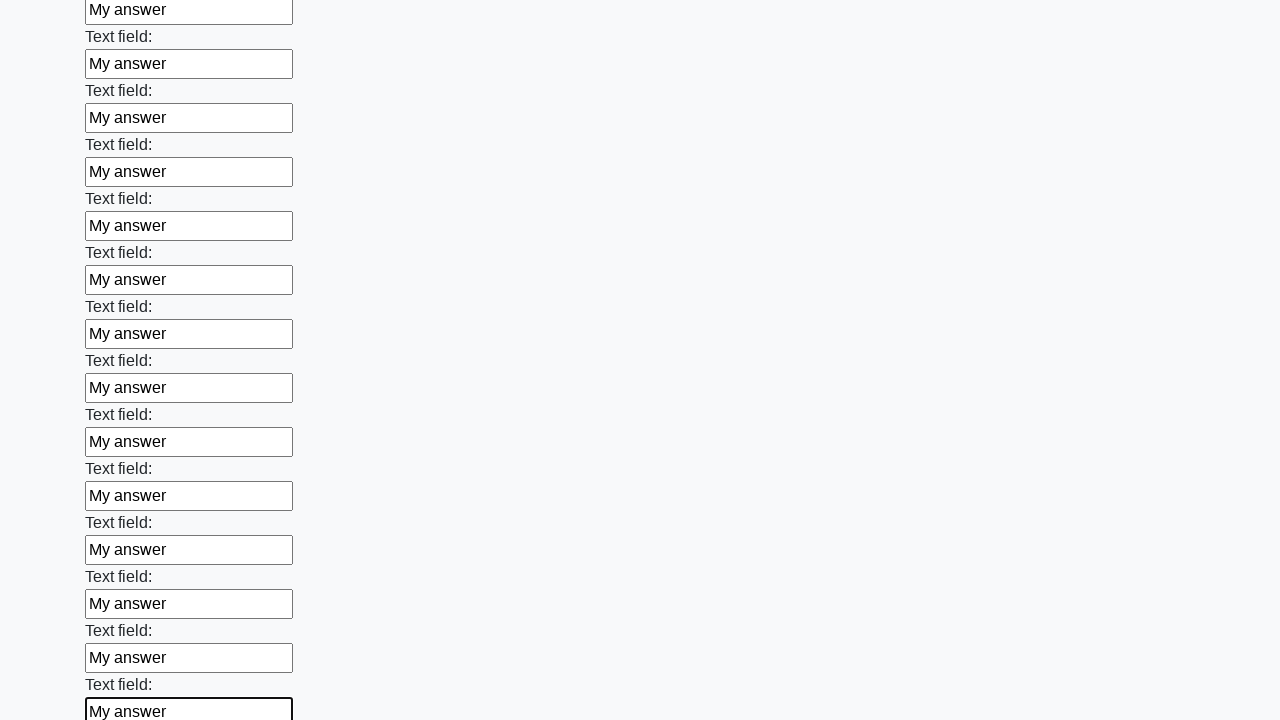

Filled input field with 'My answer' on input >> nth=79
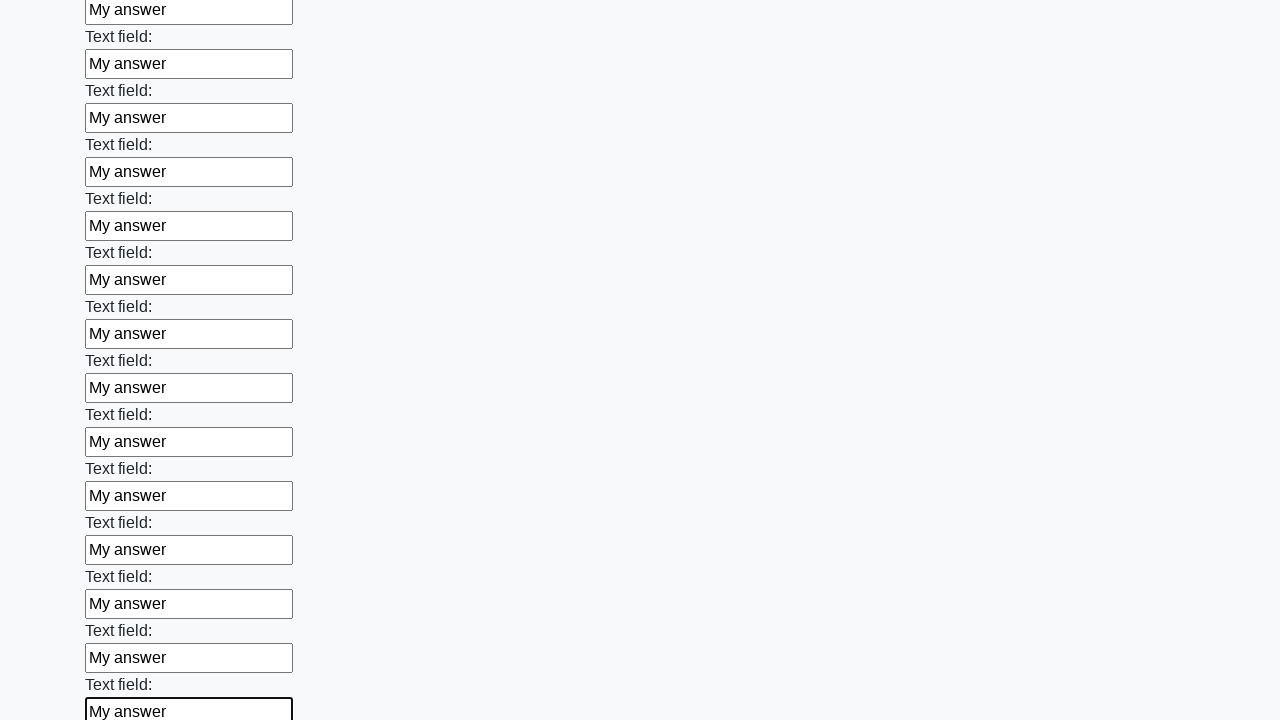

Filled input field with 'My answer' on input >> nth=80
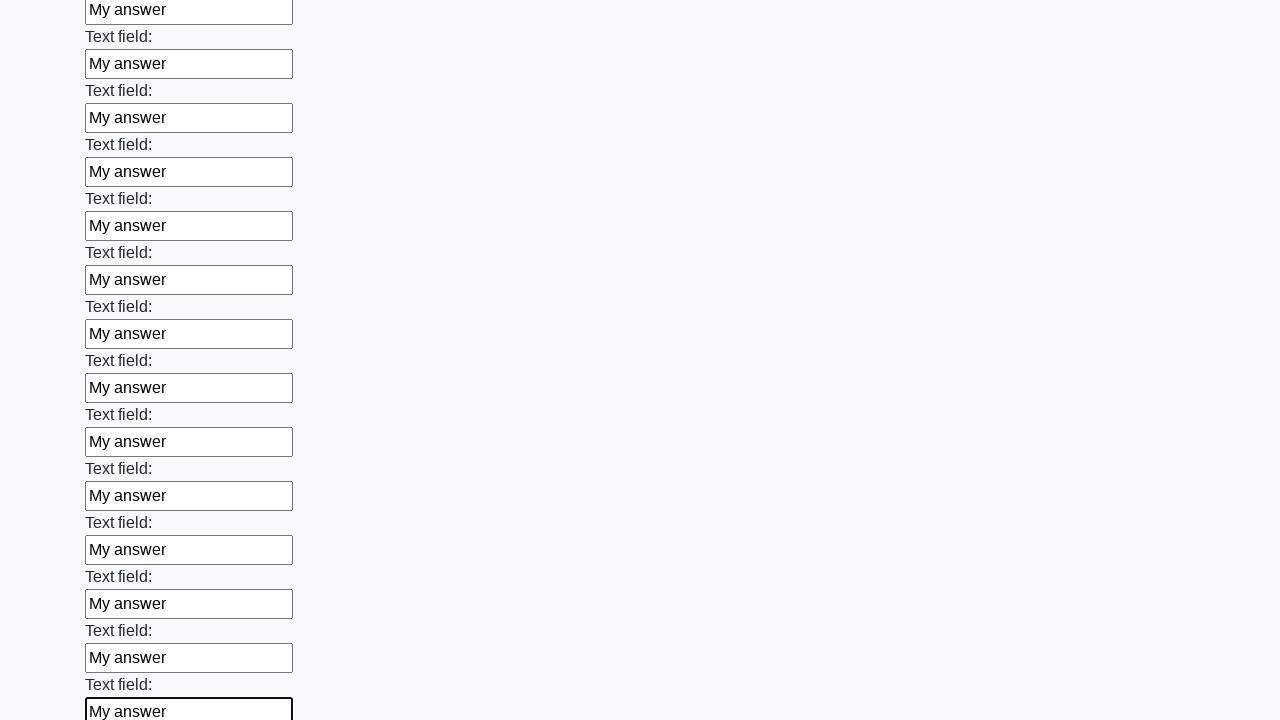

Filled input field with 'My answer' on input >> nth=81
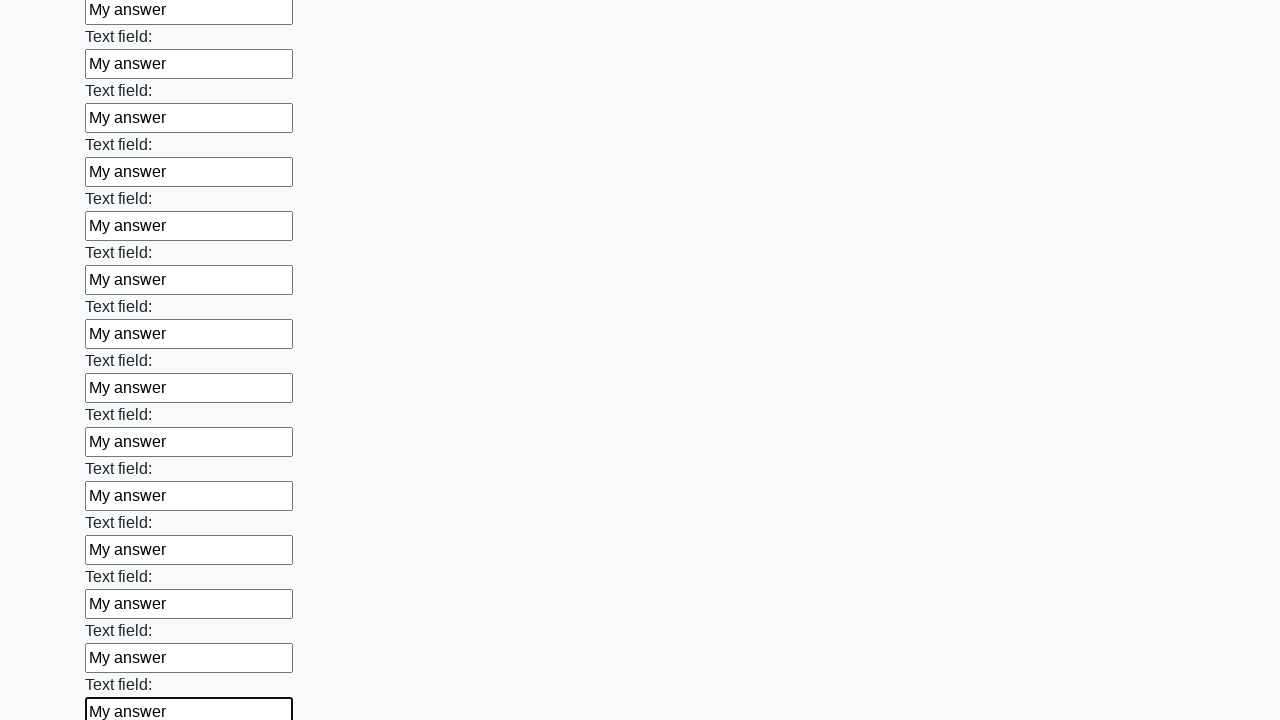

Filled input field with 'My answer' on input >> nth=82
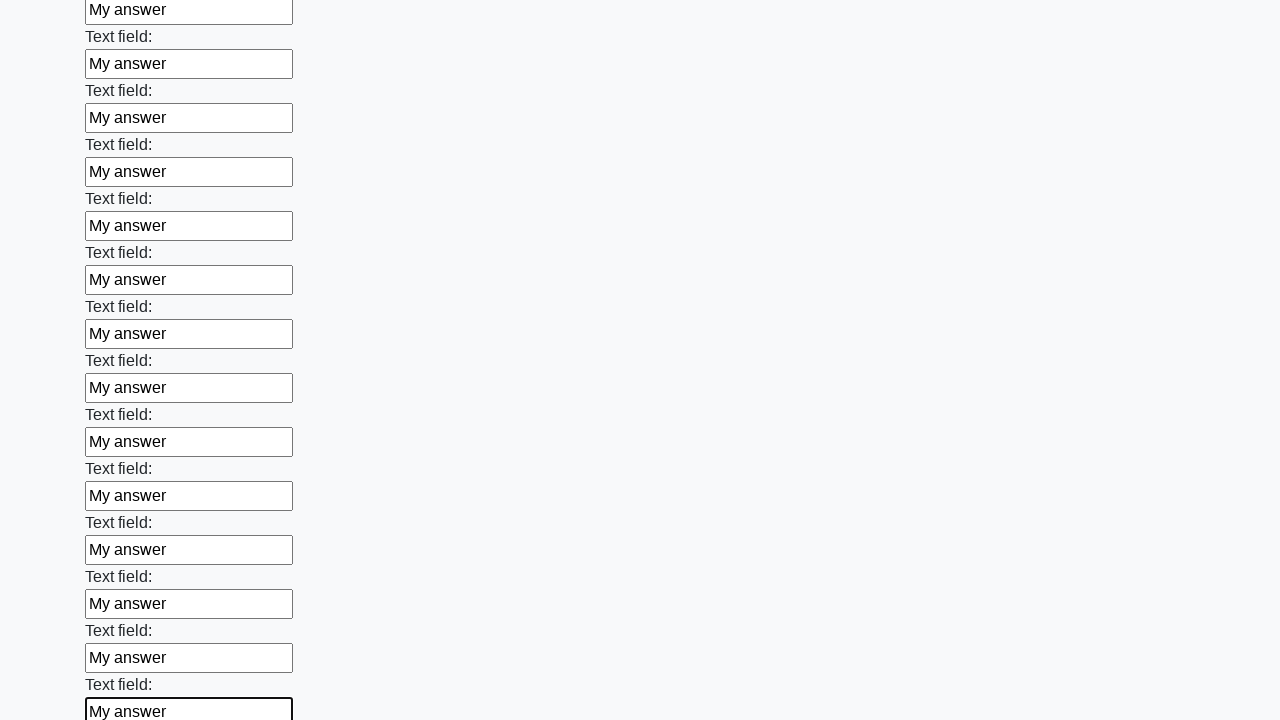

Filled input field with 'My answer' on input >> nth=83
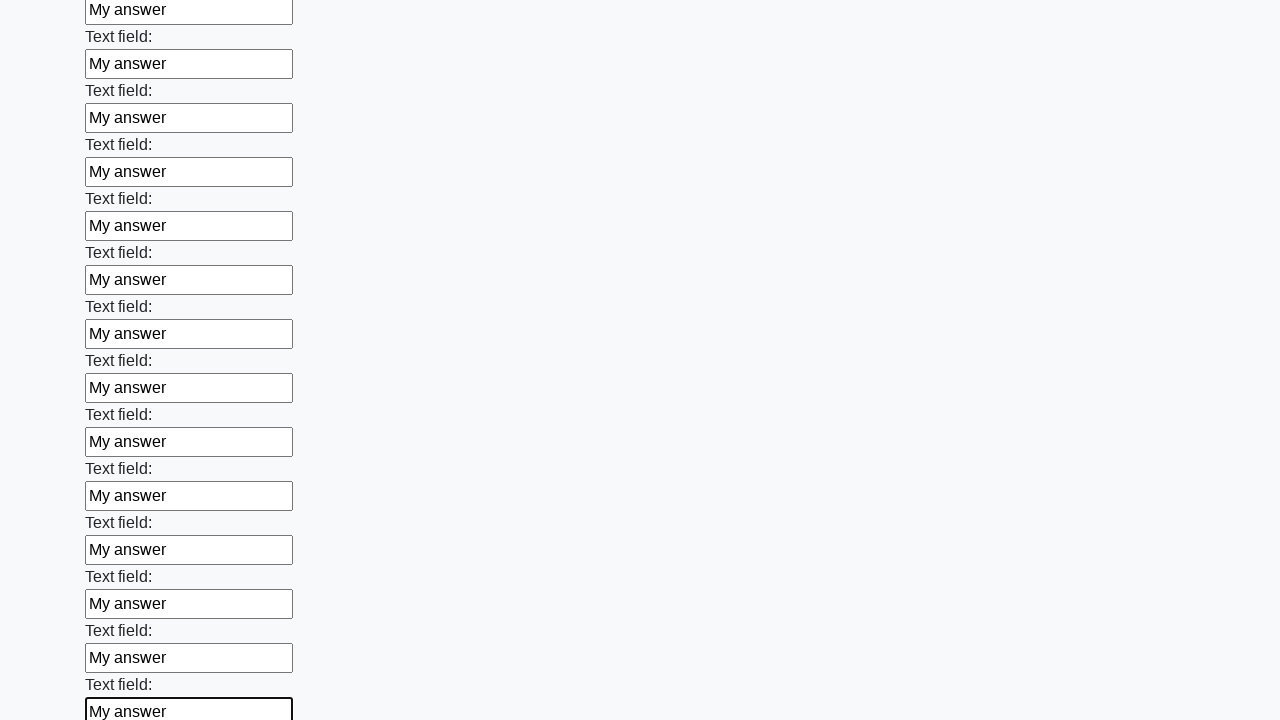

Filled input field with 'My answer' on input >> nth=84
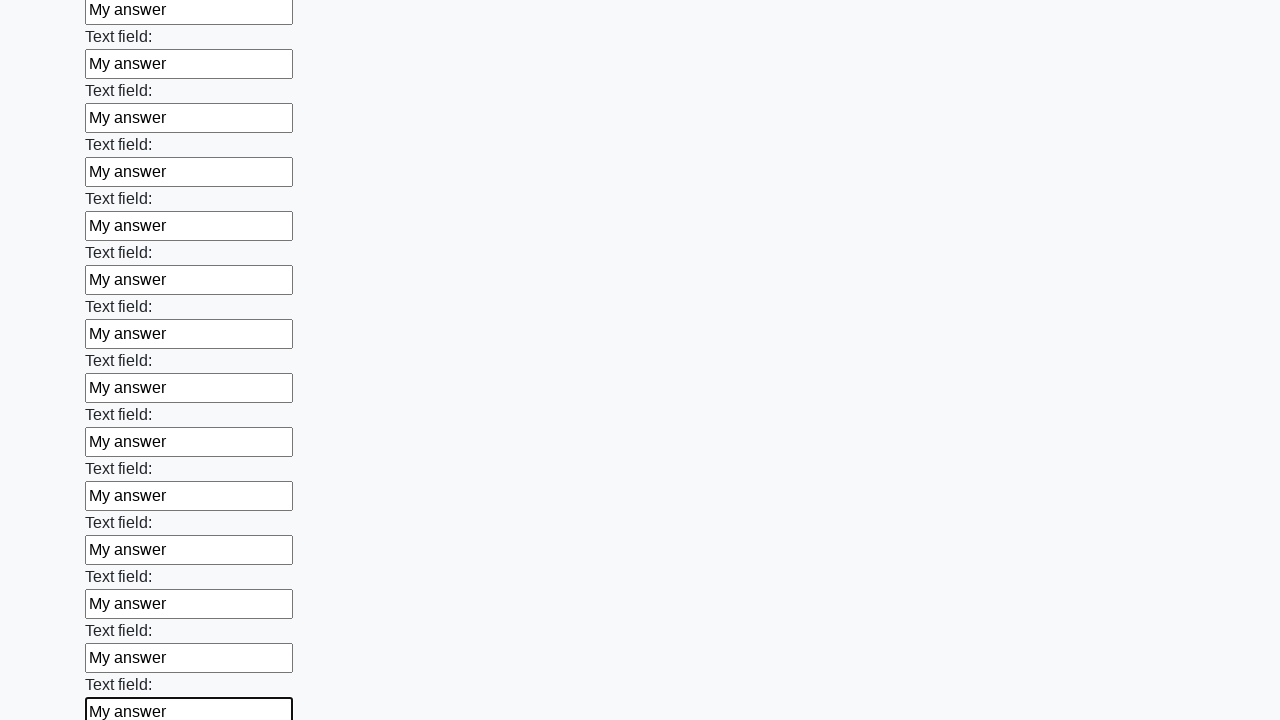

Filled input field with 'My answer' on input >> nth=85
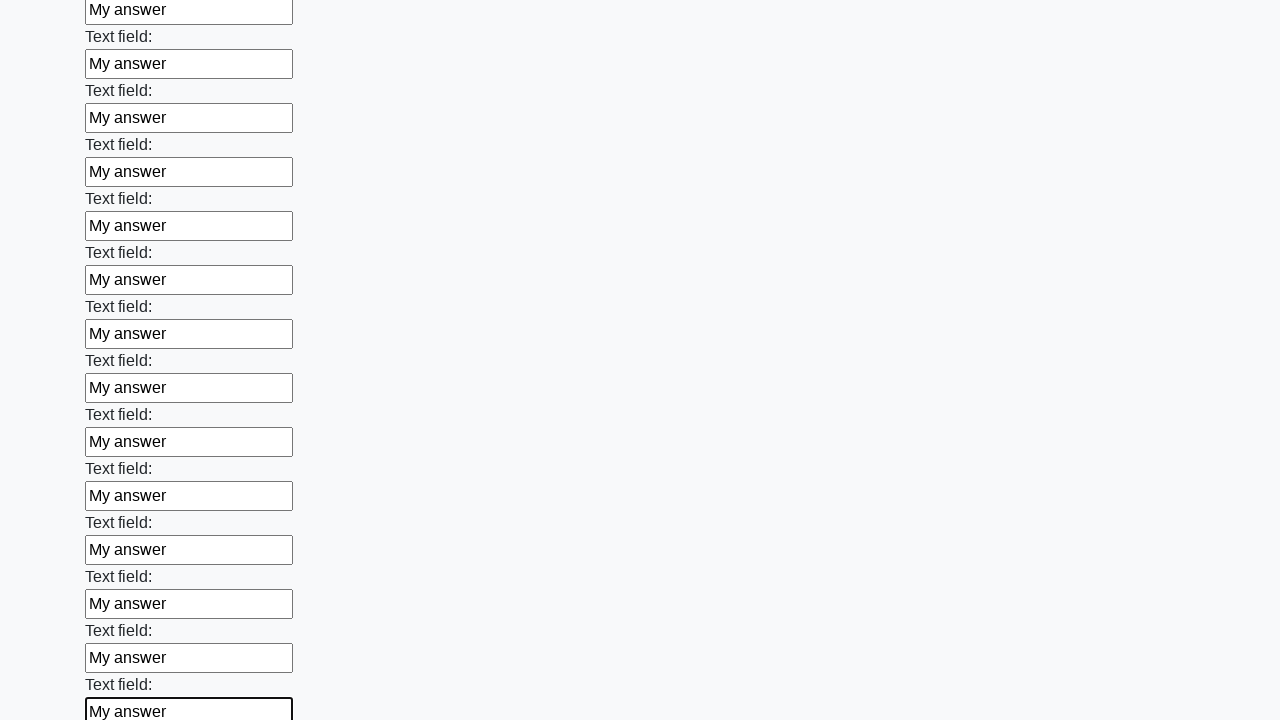

Filled input field with 'My answer' on input >> nth=86
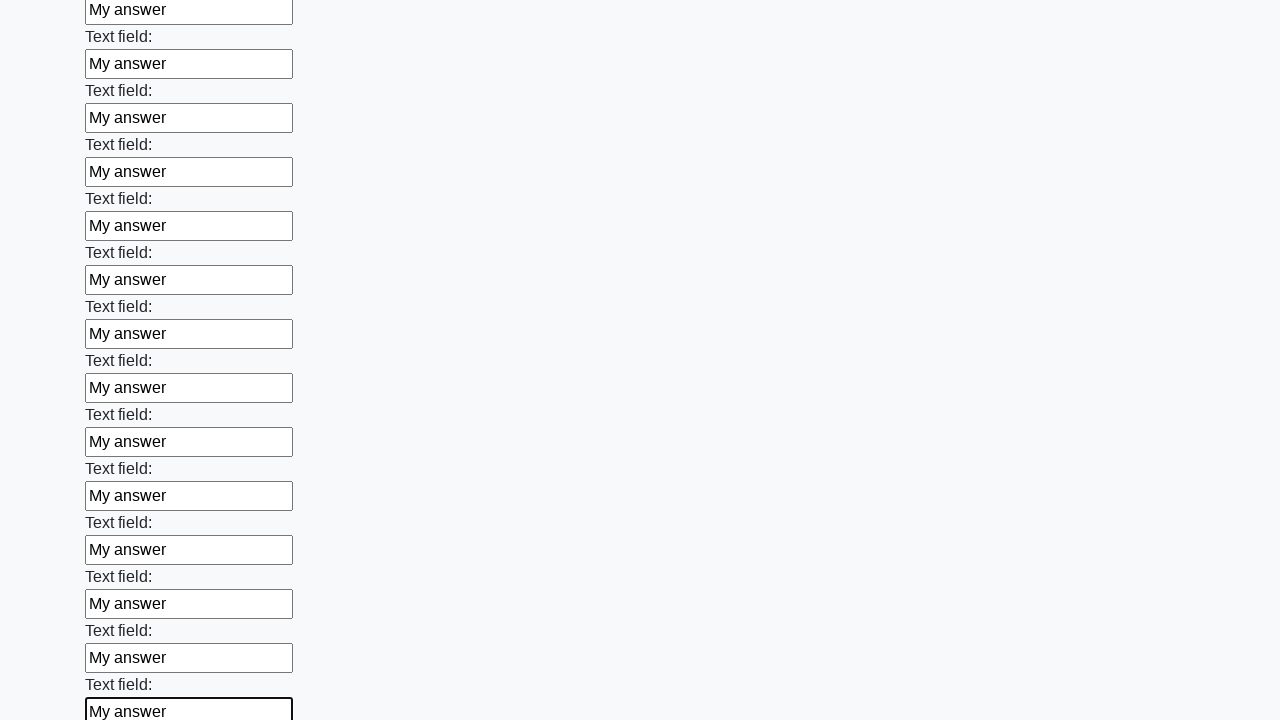

Filled input field with 'My answer' on input >> nth=87
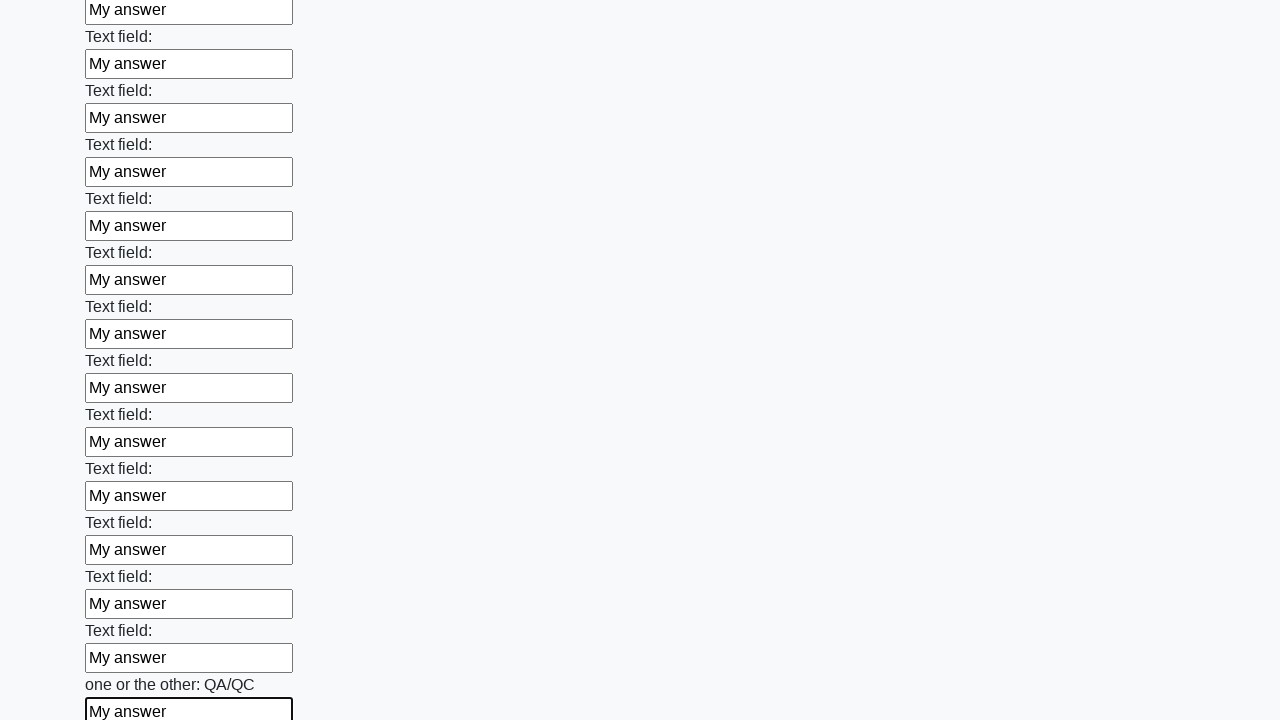

Filled input field with 'My answer' on input >> nth=88
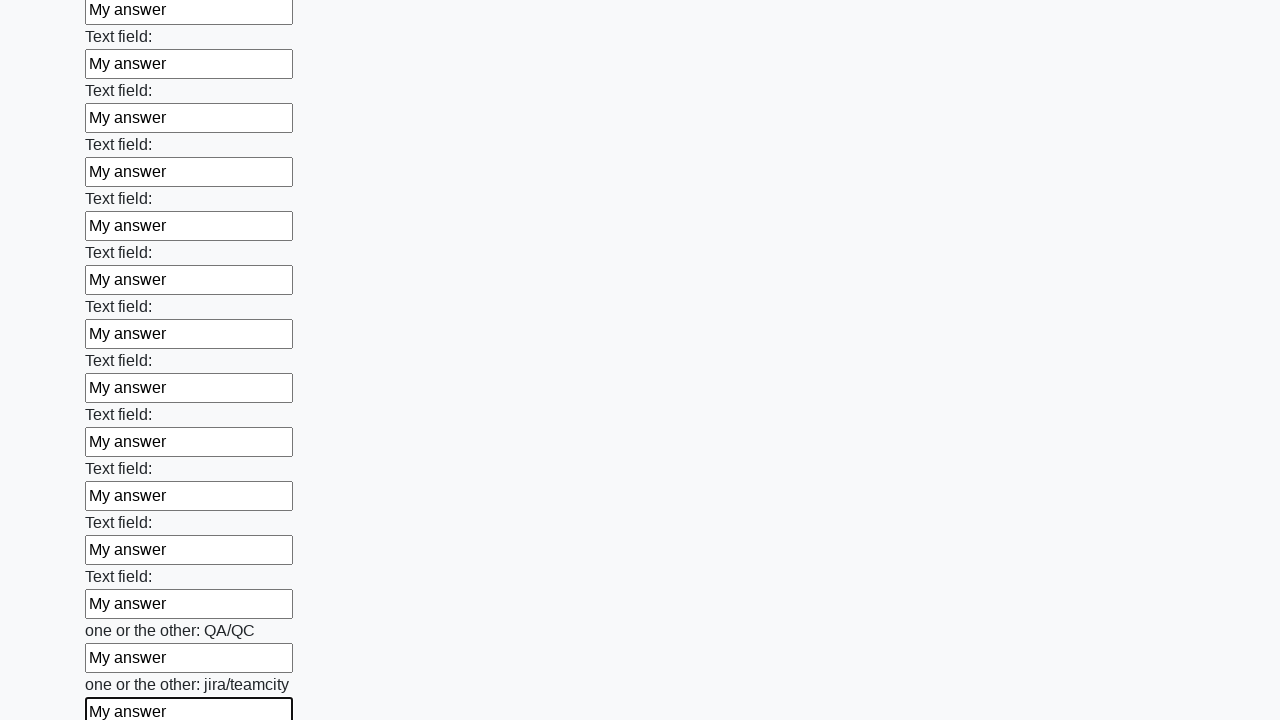

Filled input field with 'My answer' on input >> nth=89
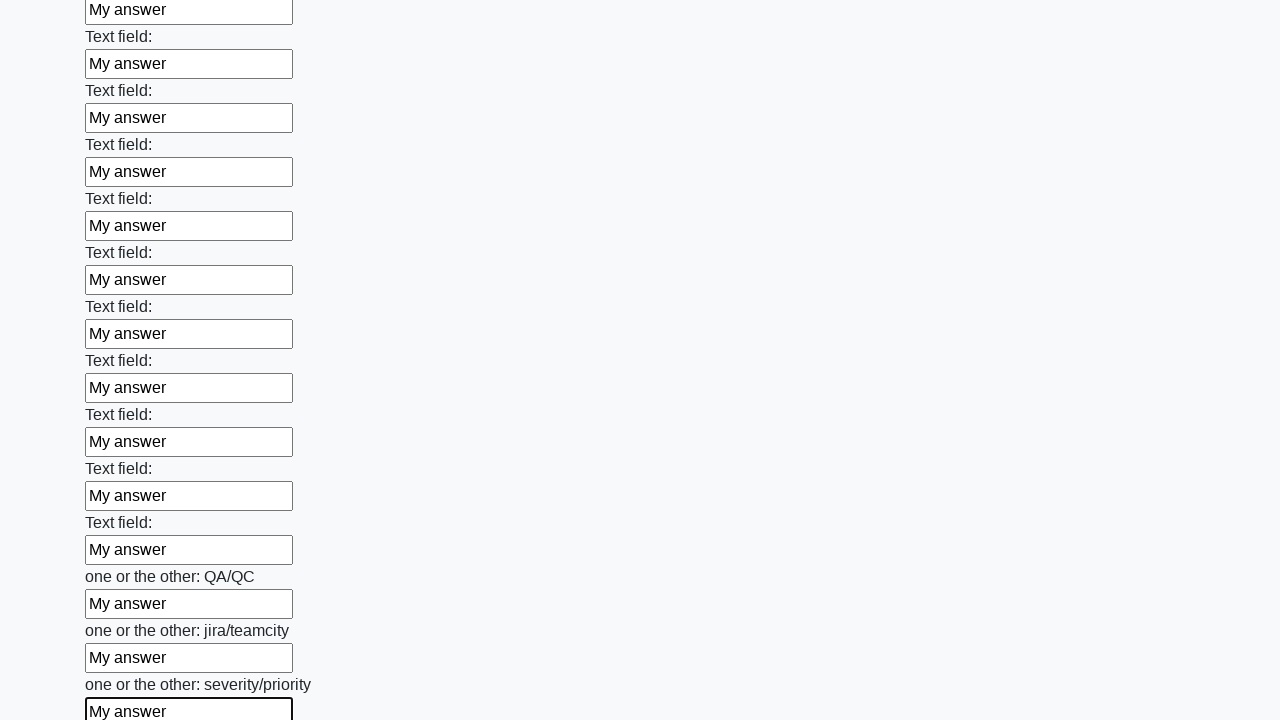

Filled input field with 'My answer' on input >> nth=90
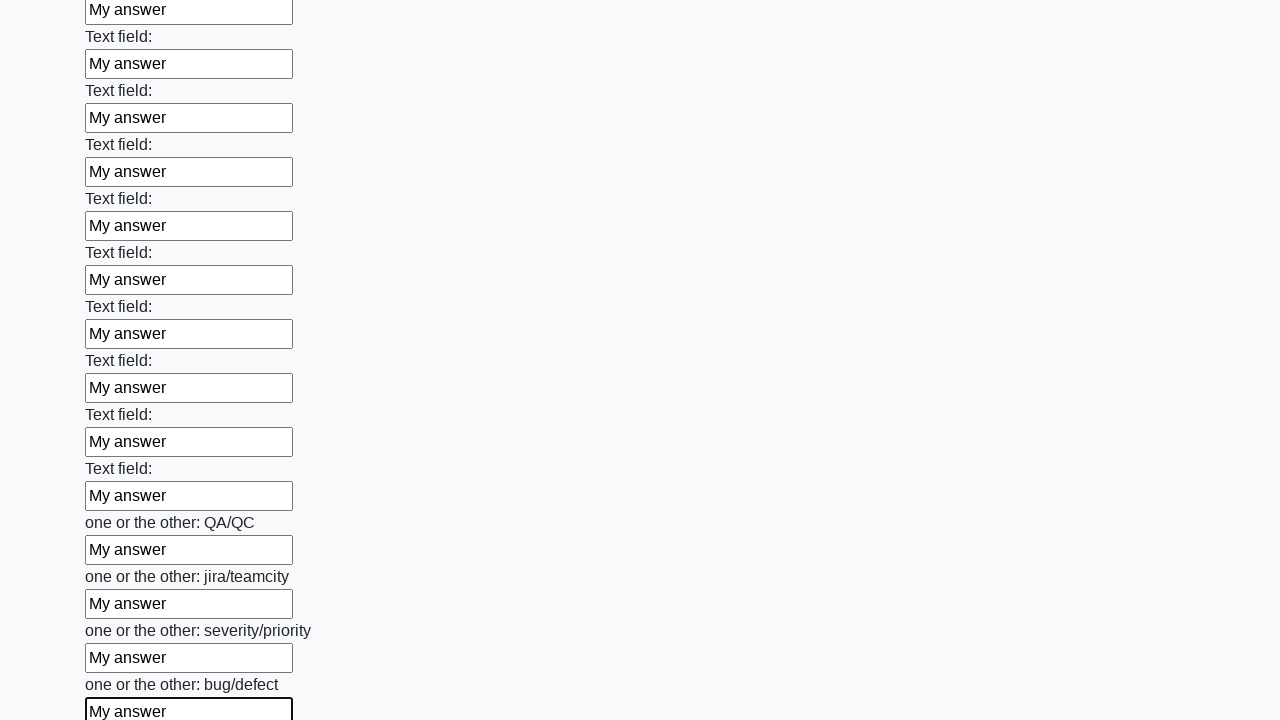

Filled input field with 'My answer' on input >> nth=91
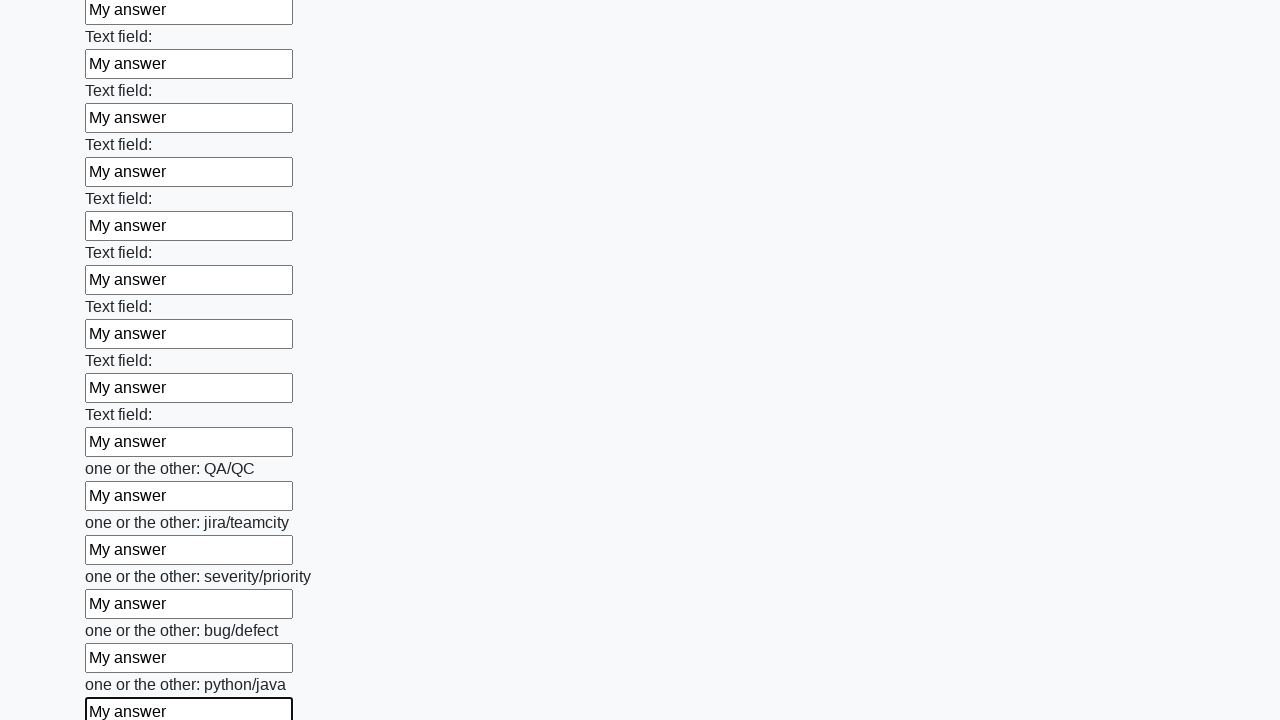

Filled input field with 'My answer' on input >> nth=92
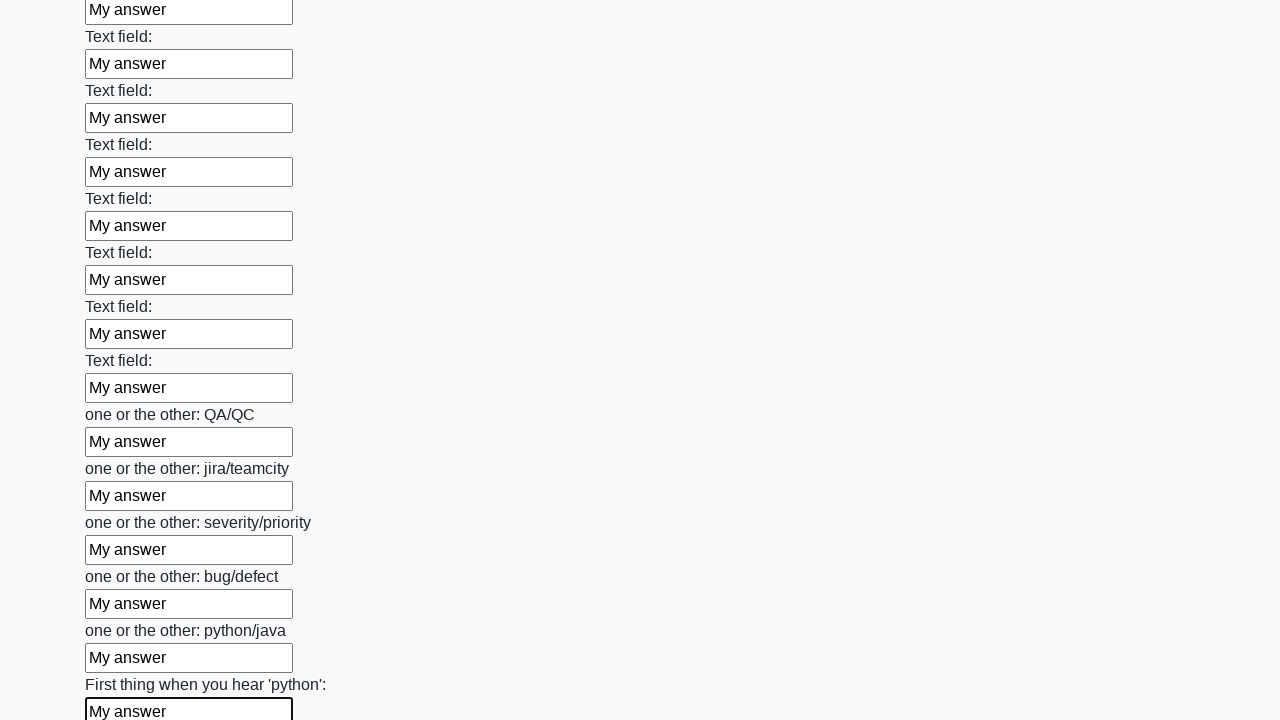

Filled input field with 'My answer' on input >> nth=93
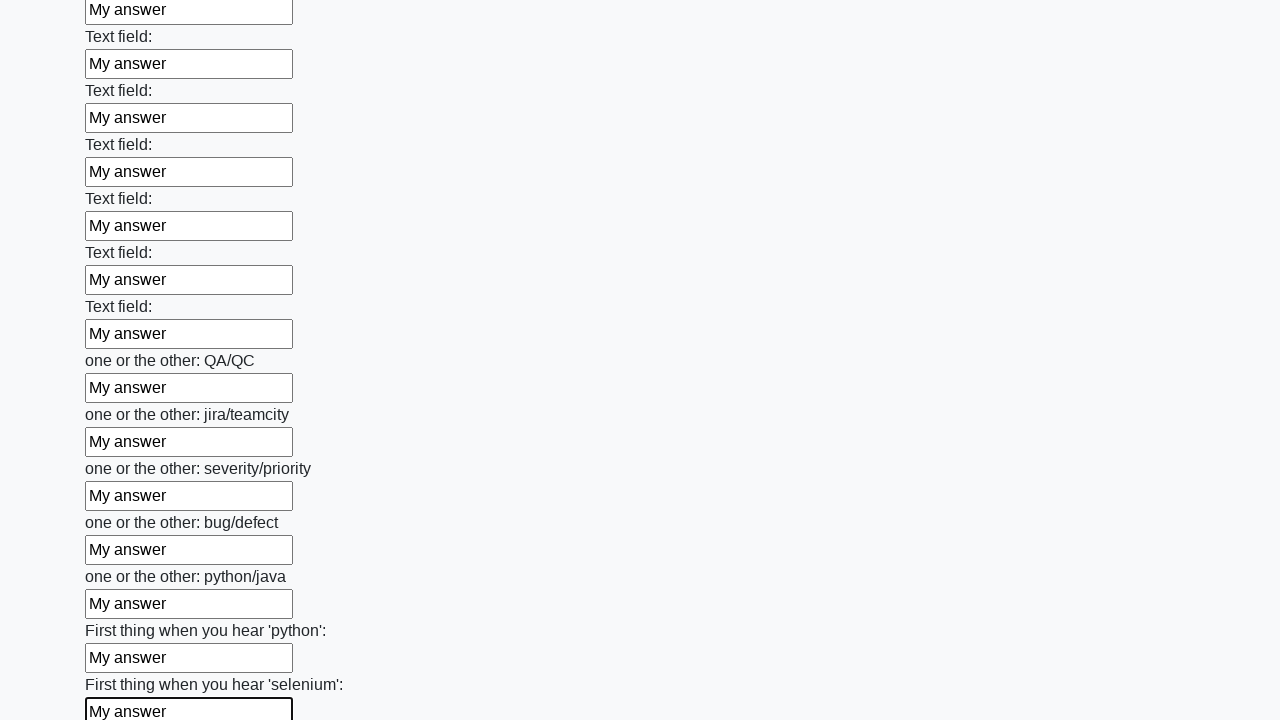

Filled input field with 'My answer' on input >> nth=94
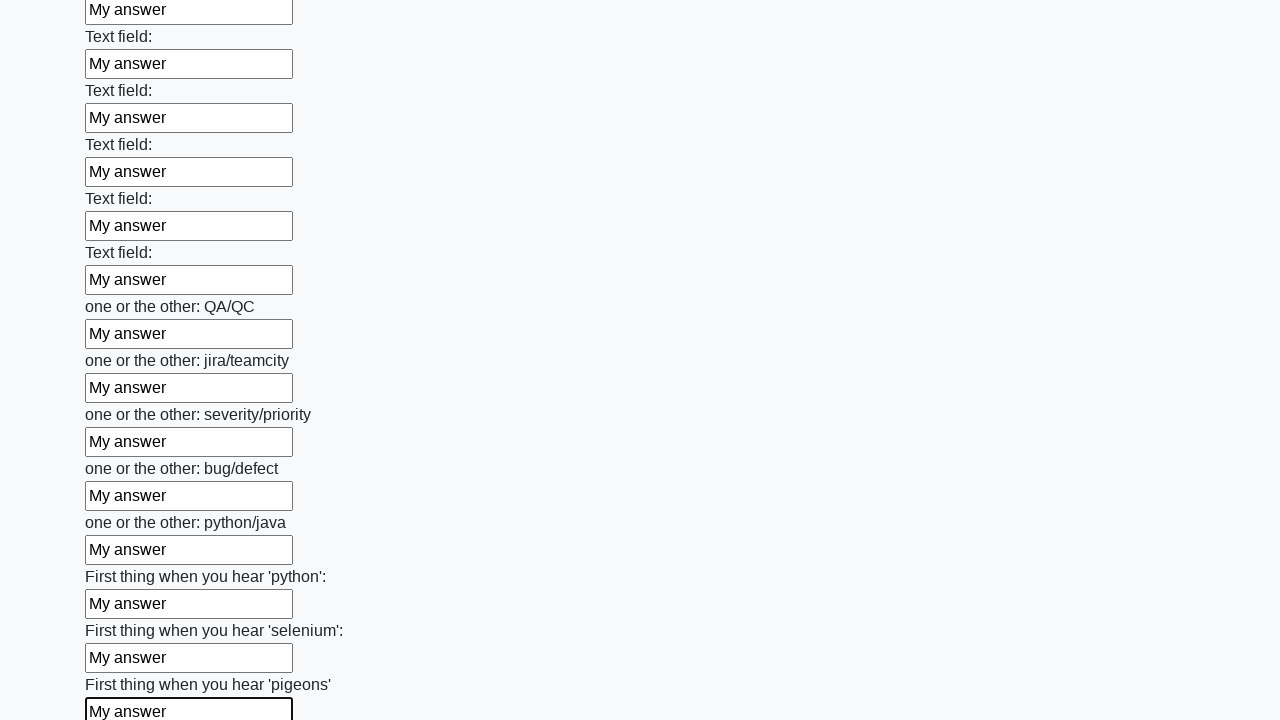

Filled input field with 'My answer' on input >> nth=95
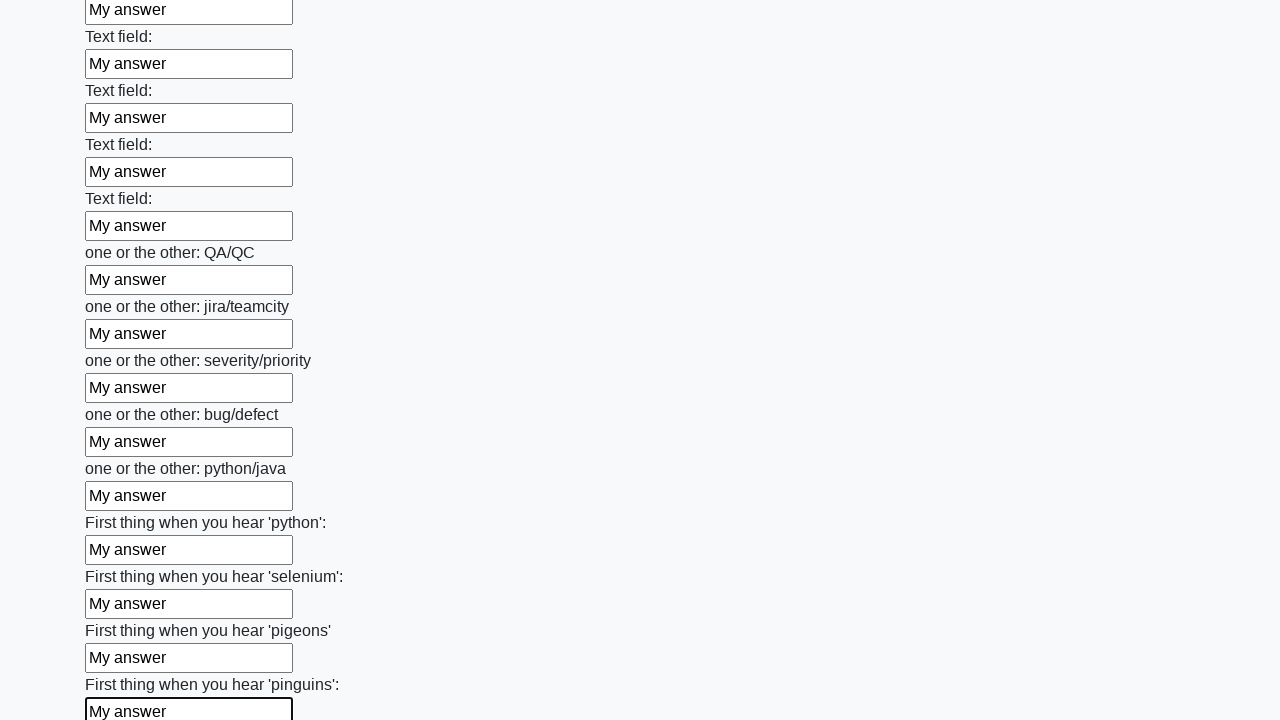

Filled input field with 'My answer' on input >> nth=96
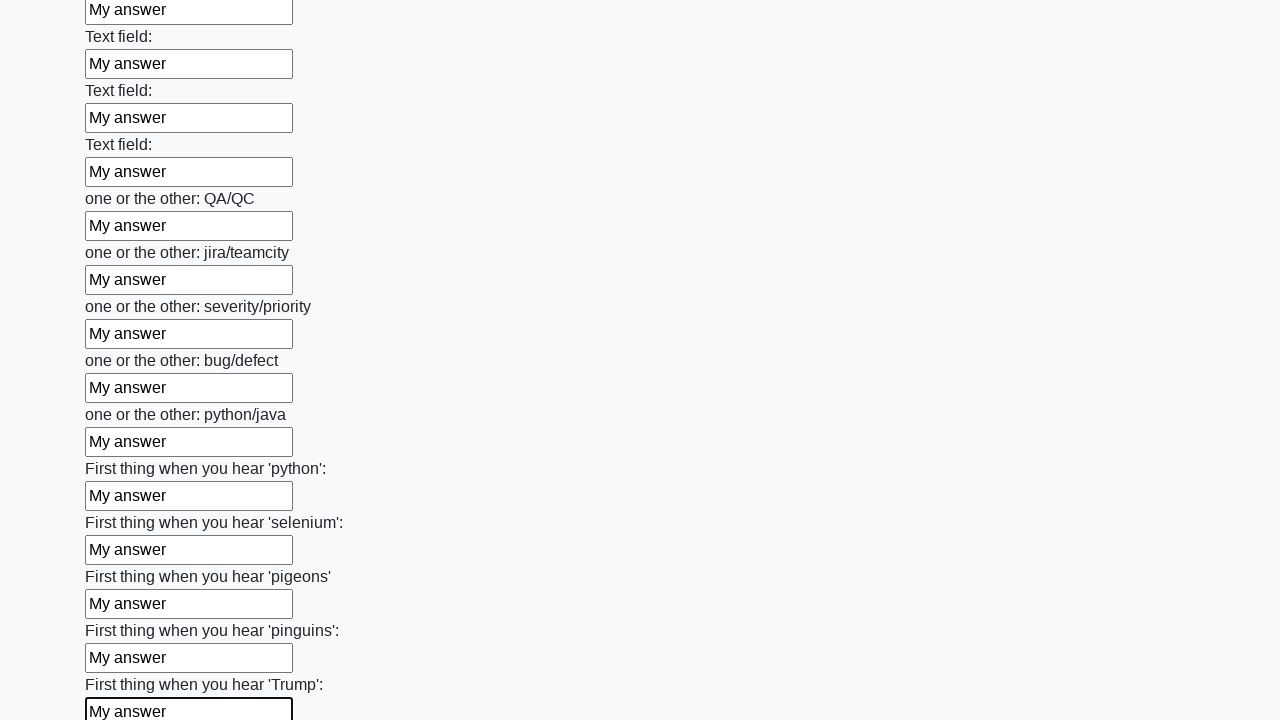

Filled input field with 'My answer' on input >> nth=97
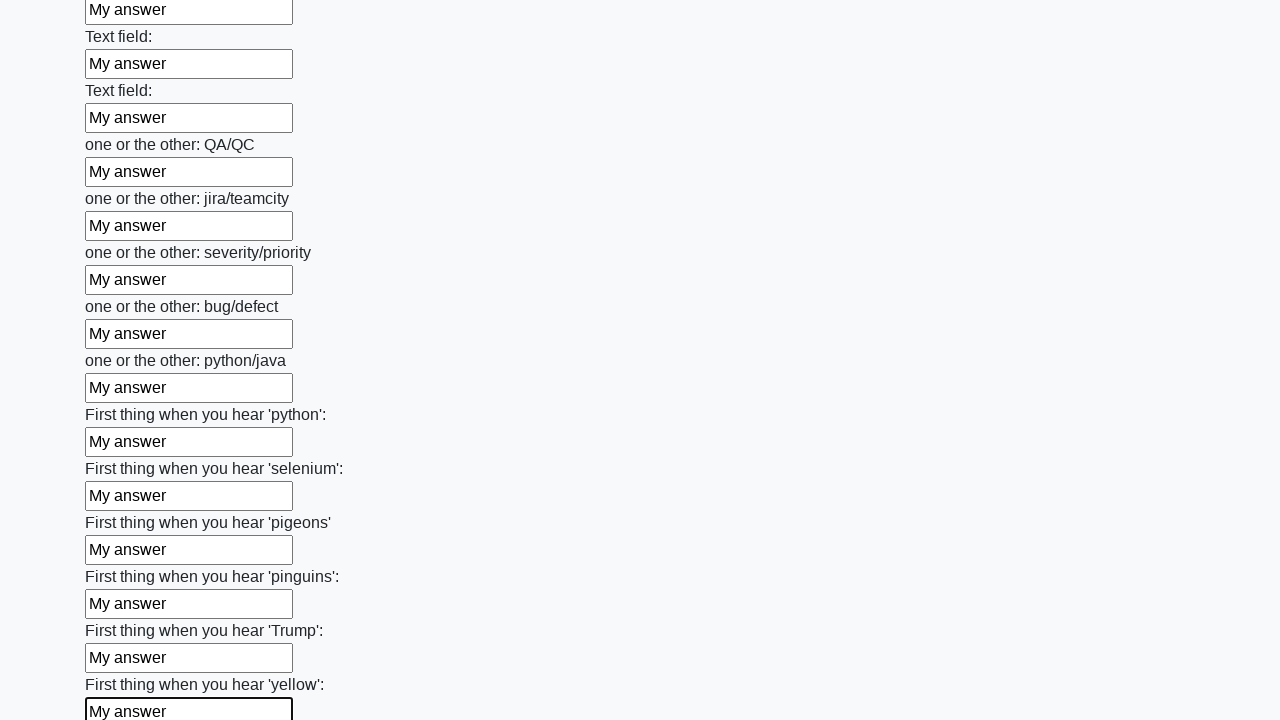

Filled input field with 'My answer' on input >> nth=98
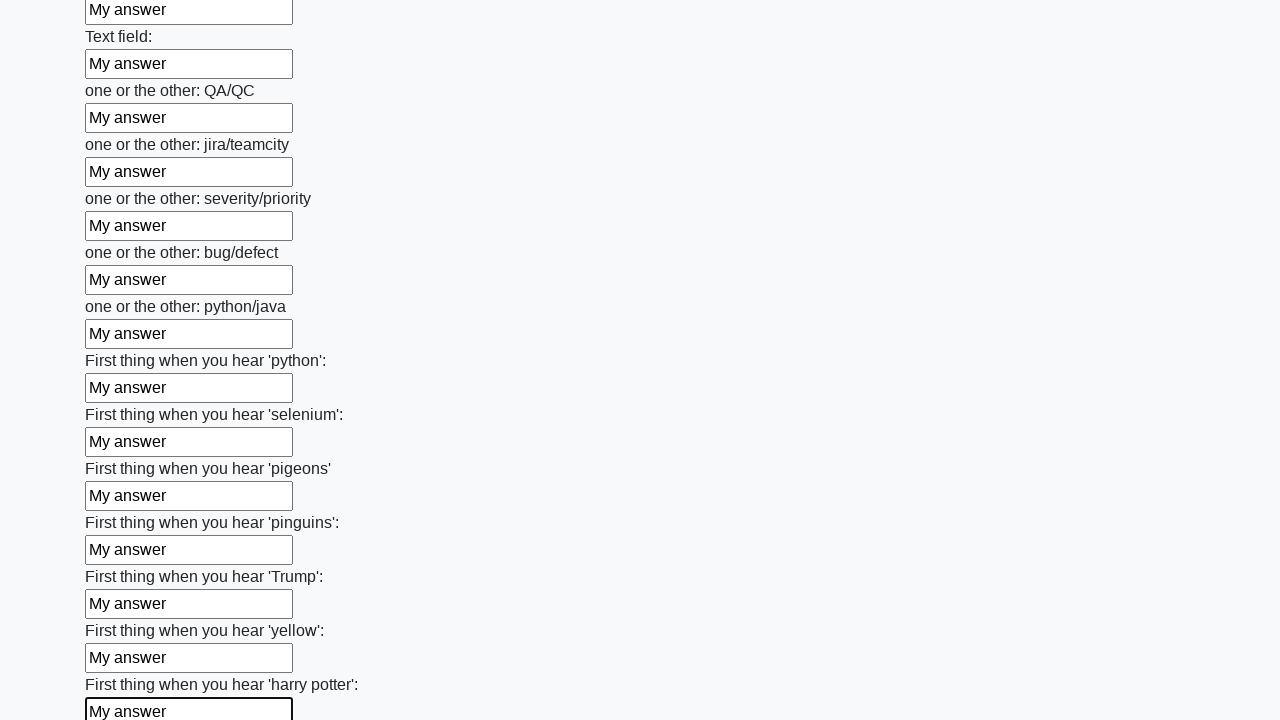

Filled input field with 'My answer' on input >> nth=99
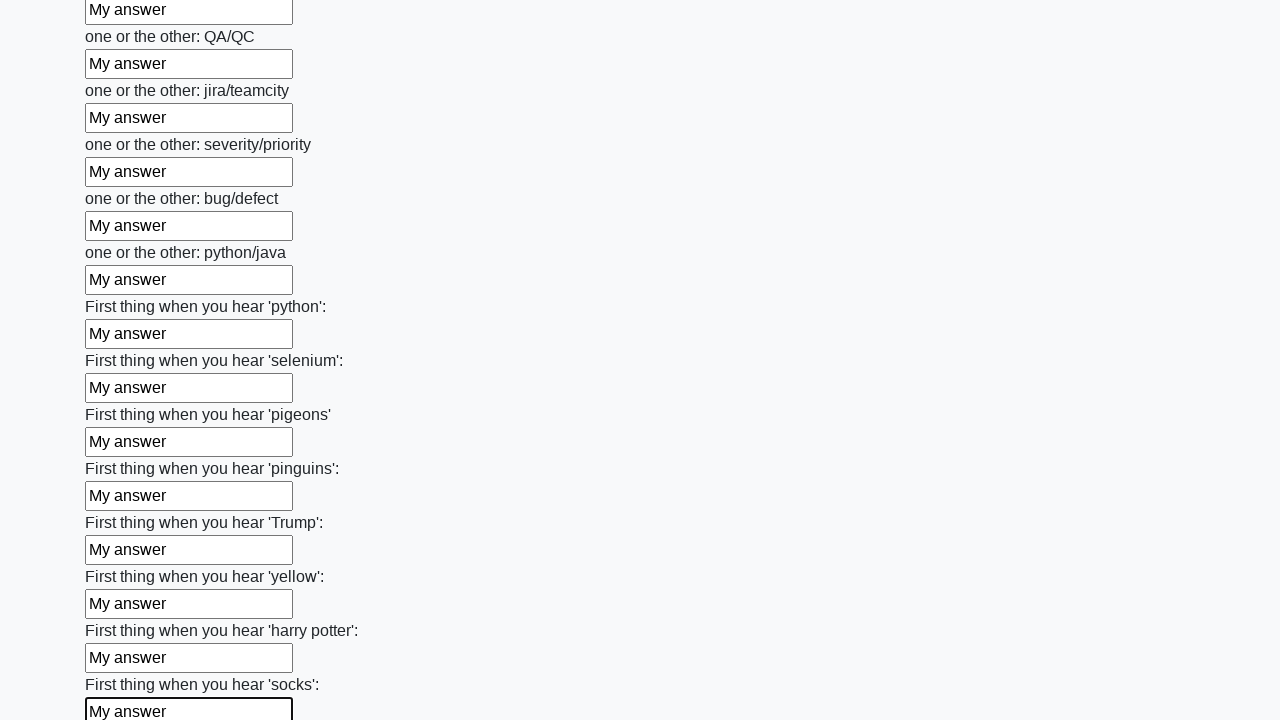

Clicked the submit button to submit the form at (123, 611) on button.btn
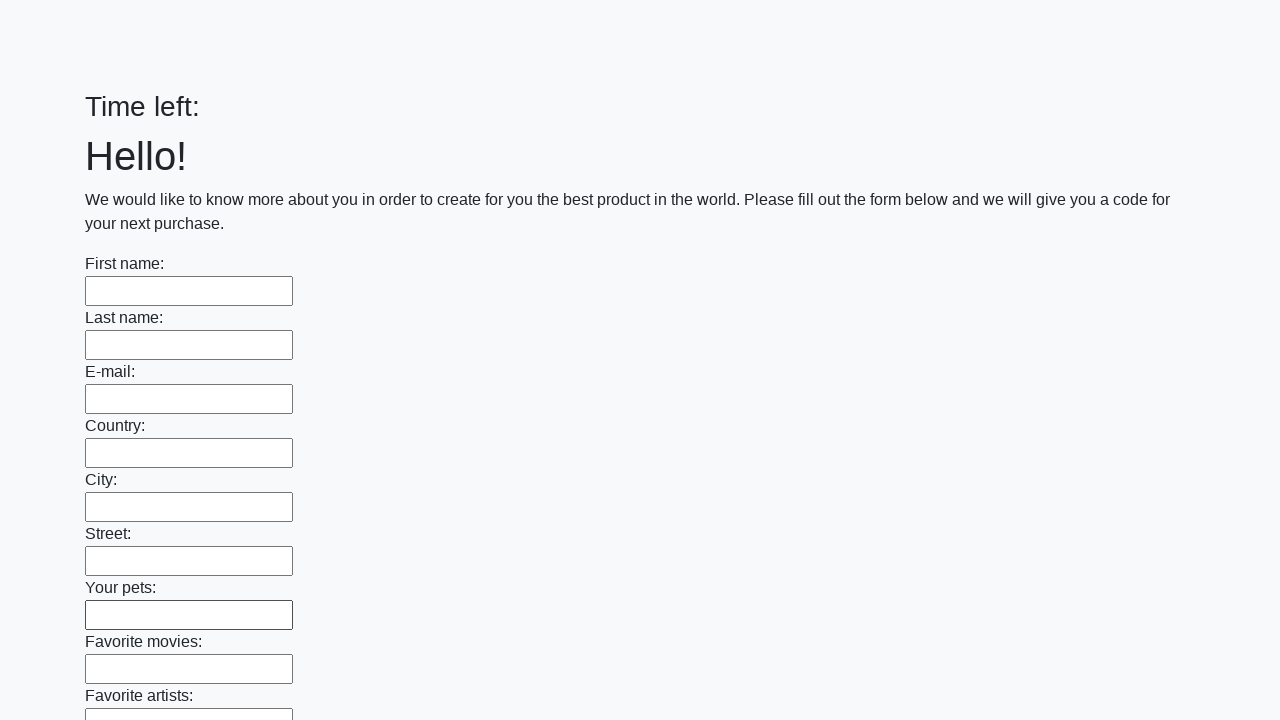

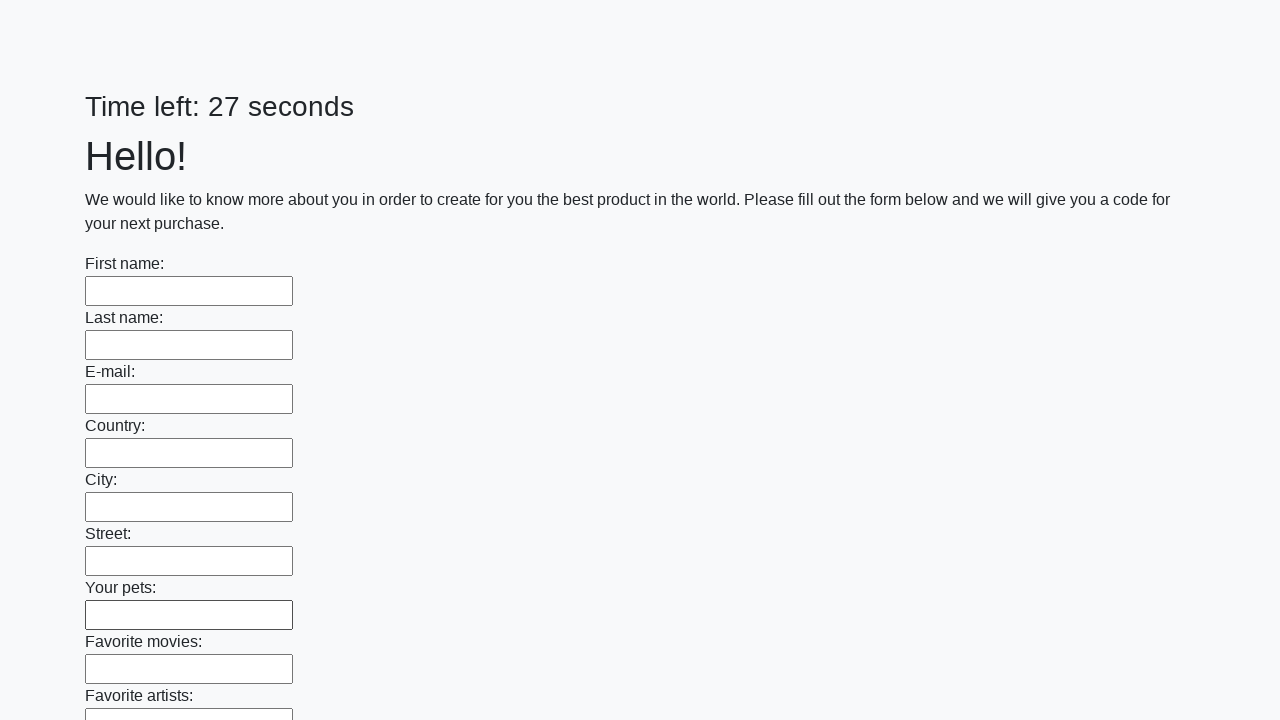